Tests jQuery UI datepicker widget by navigating through months to select a specific date (January 3, 2024), demonstrating date picker interaction by clicking through previous months until reaching the target month/year and then selecting the day.

Starting URL: https://jqueryui.com/datepicker/

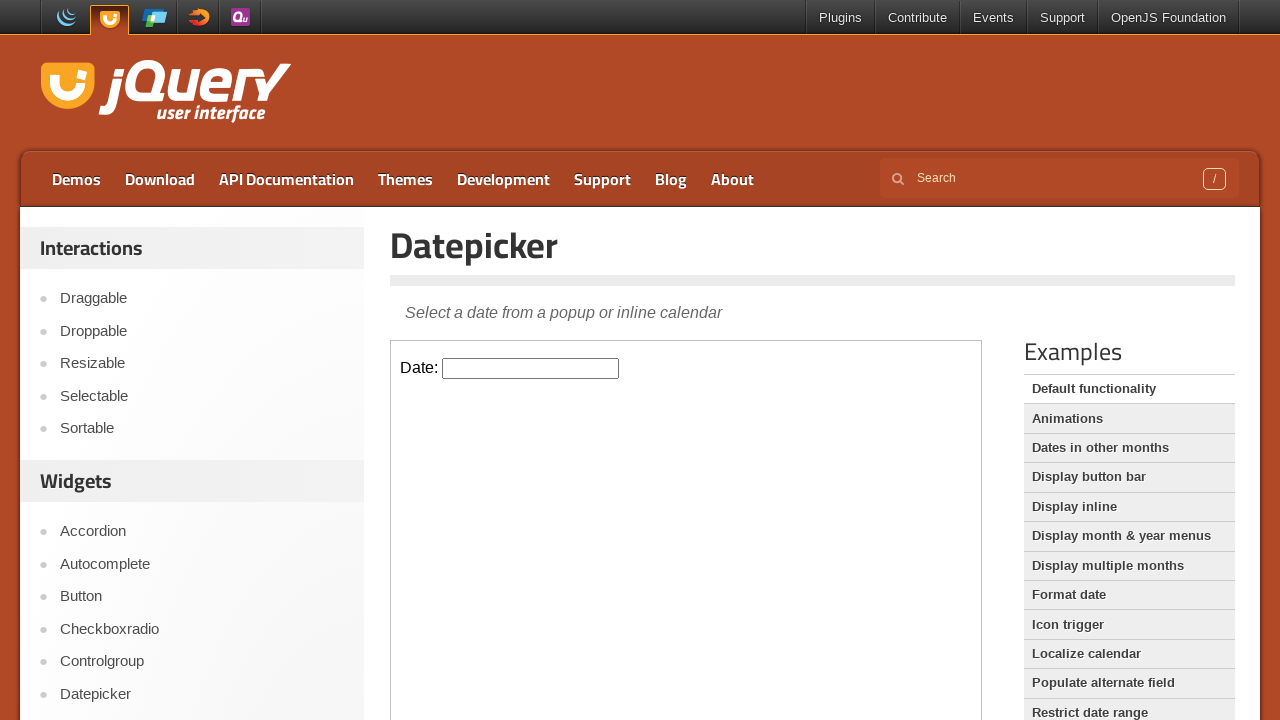

Located iframe containing datepicker
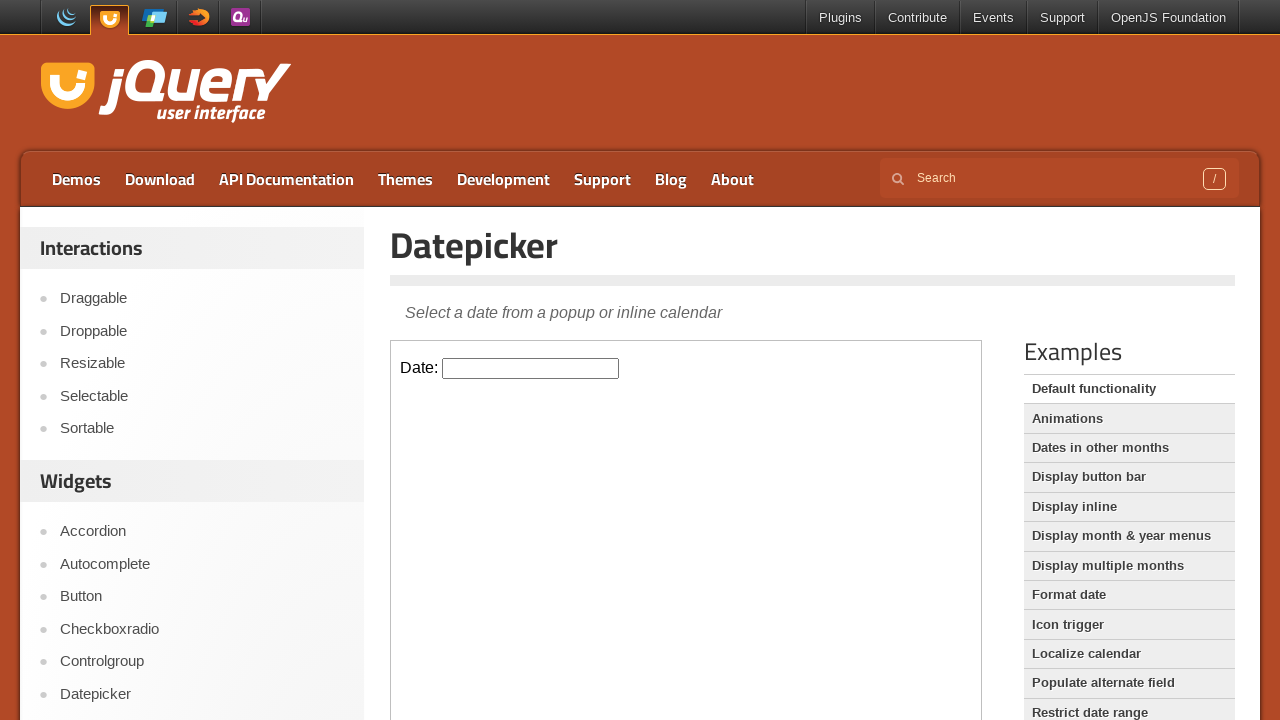

Clicked datepicker input to open calendar at (531, 368) on iframe >> nth=0 >> internal:control=enter-frame >> #datepicker
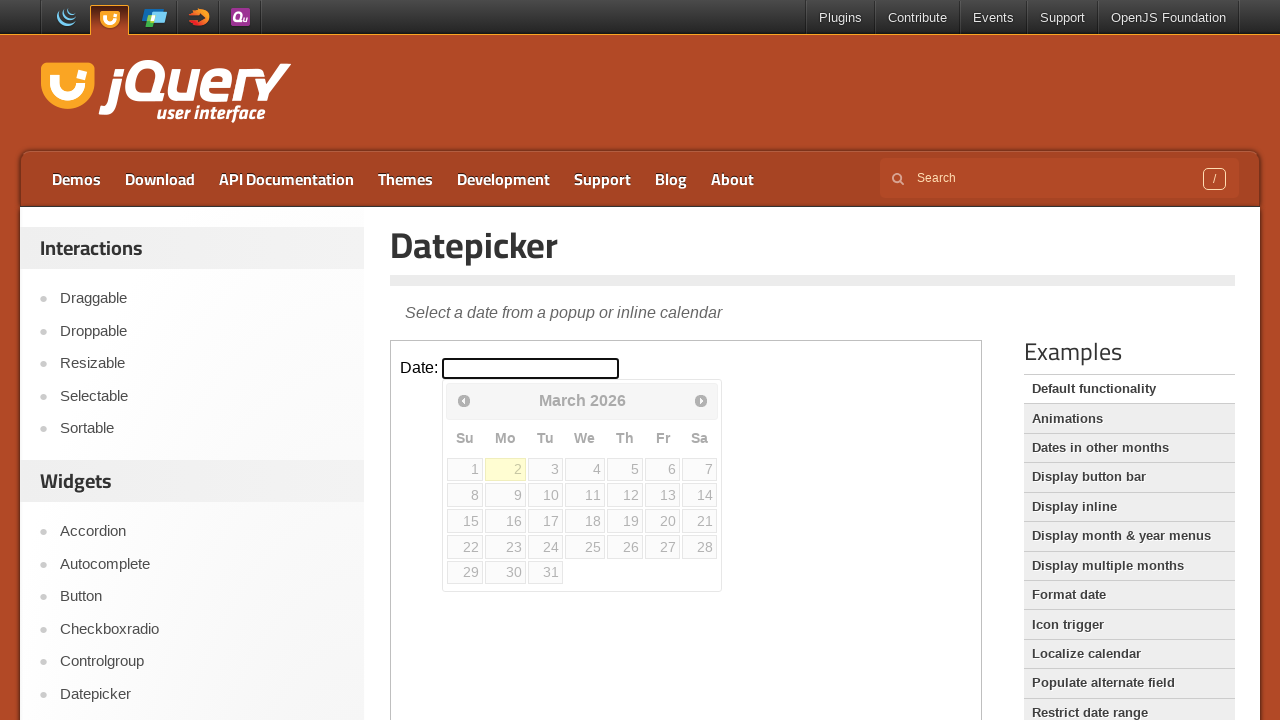

Retrieved current date in calendar: March 2026
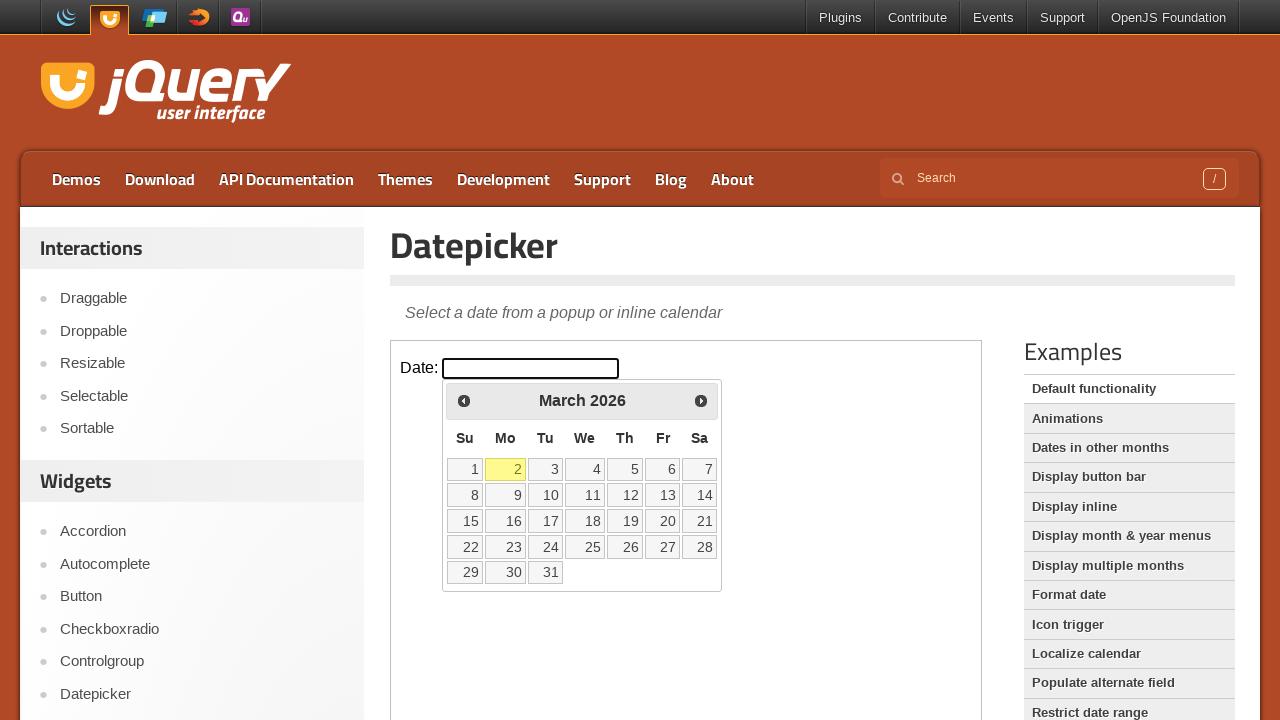

Clicked previous month button to navigate backwards at (464, 400) on iframe >> nth=0 >> internal:control=enter-frame >> span.ui-icon-circle-triangle-
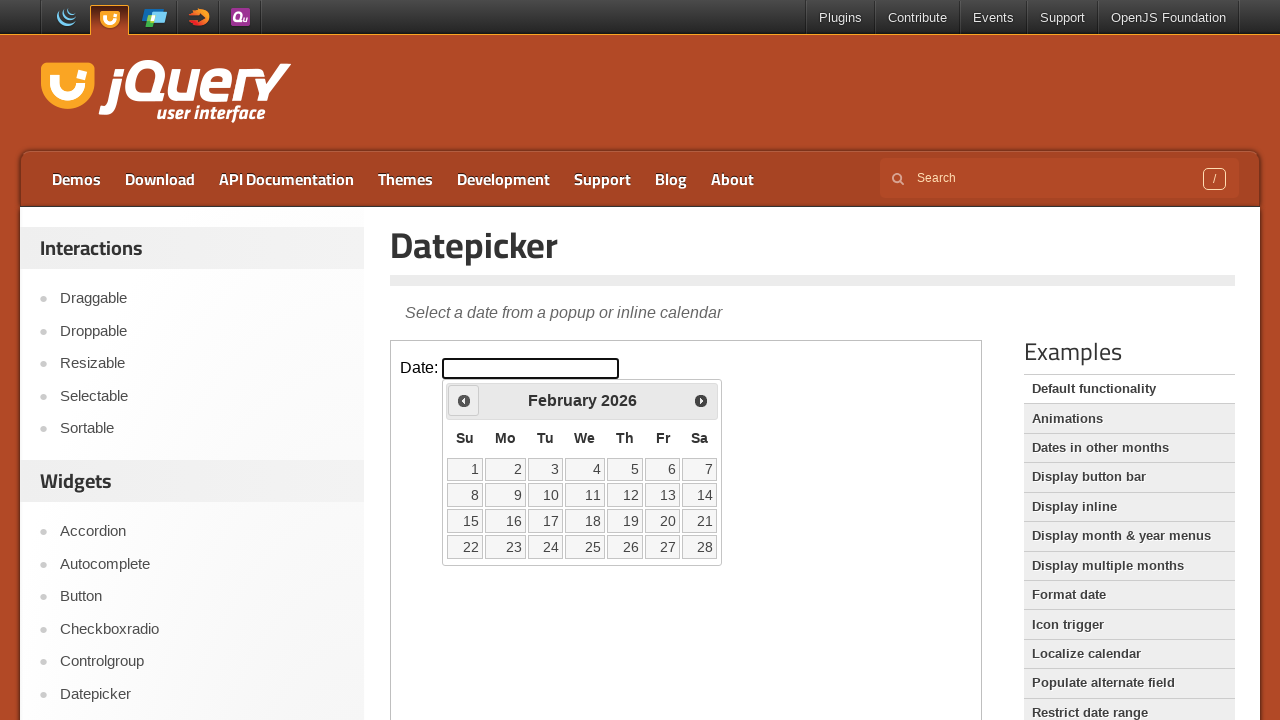

Waited for month transition animation
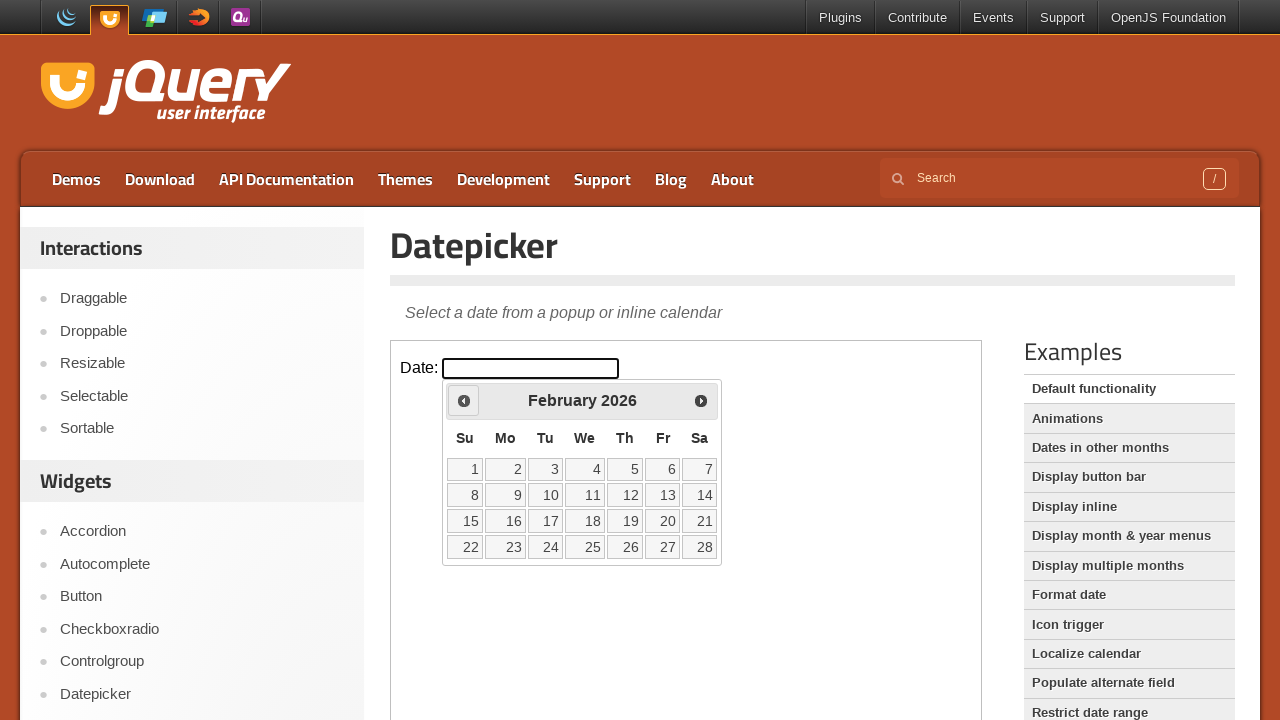

Retrieved current date in calendar: February 2026
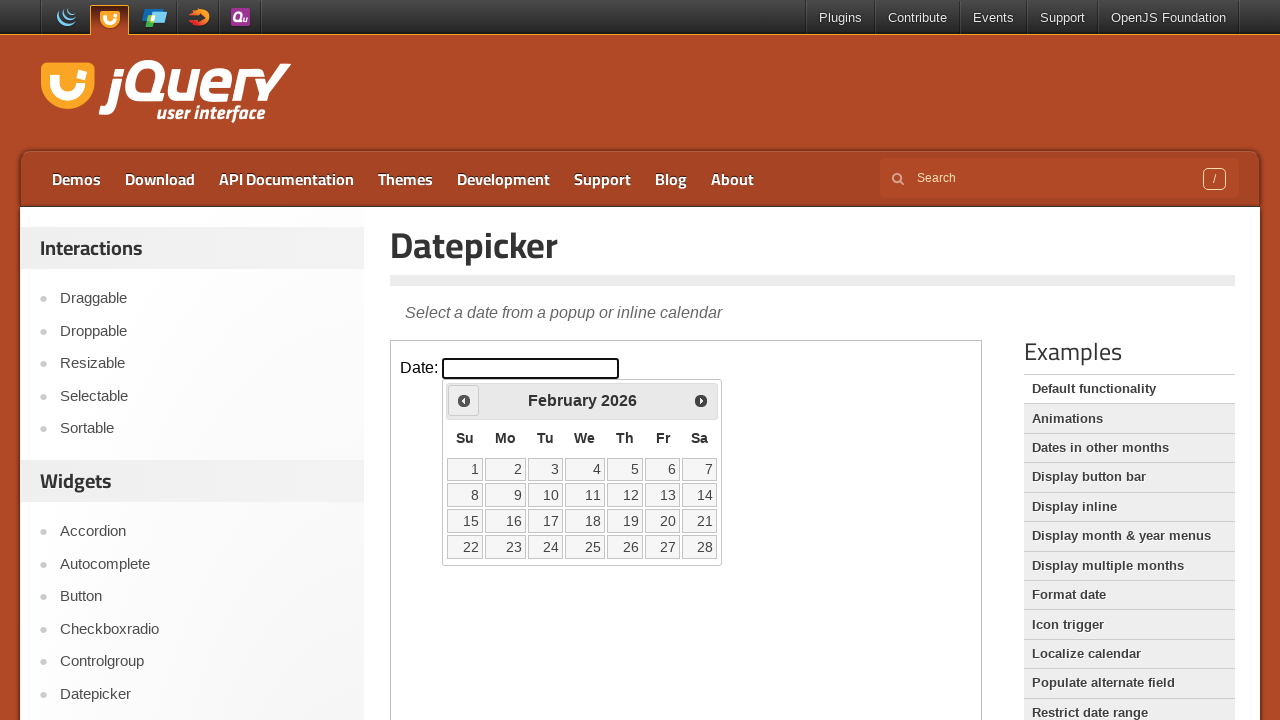

Clicked previous month button to navigate backwards at (464, 400) on iframe >> nth=0 >> internal:control=enter-frame >> span.ui-icon-circle-triangle-
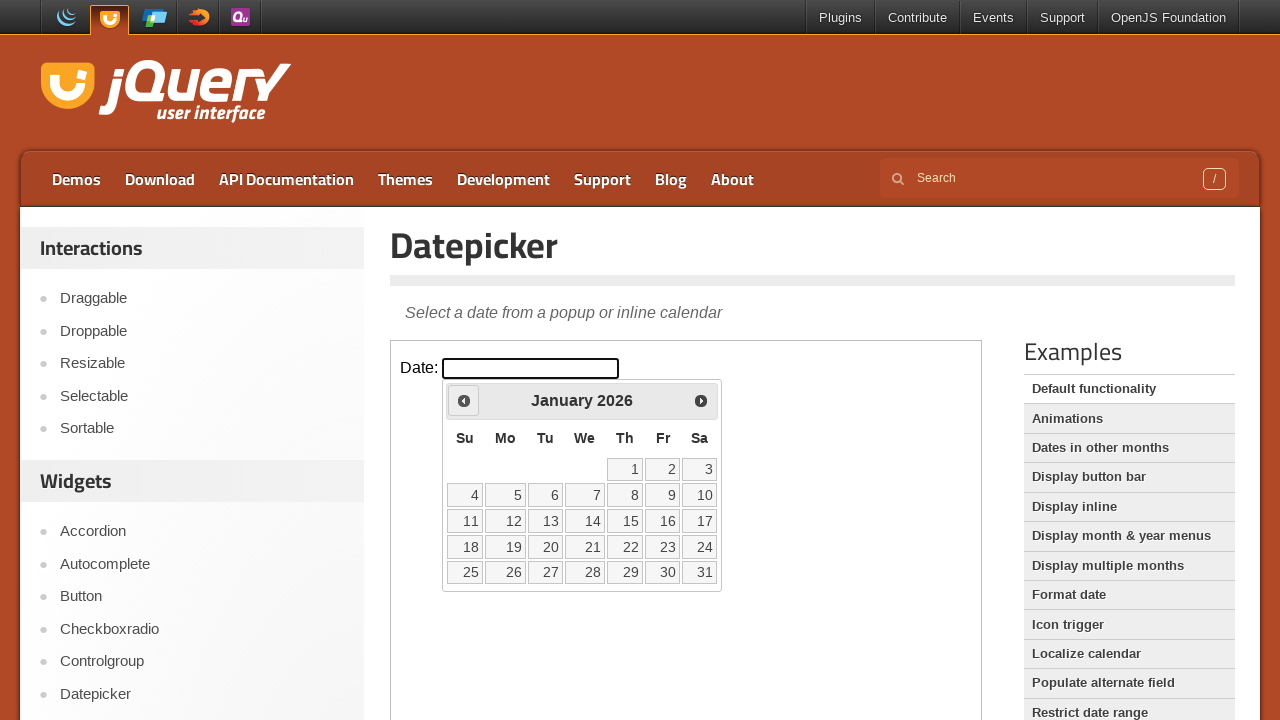

Waited for month transition animation
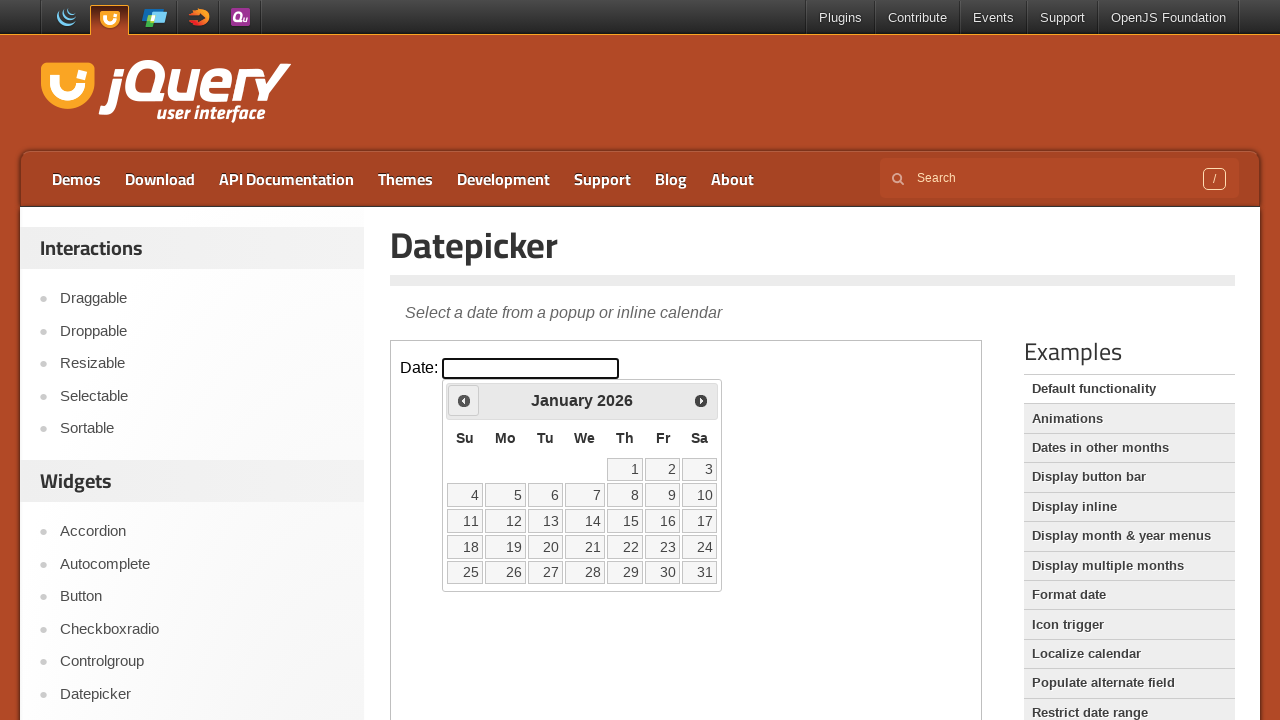

Retrieved current date in calendar: January 2026
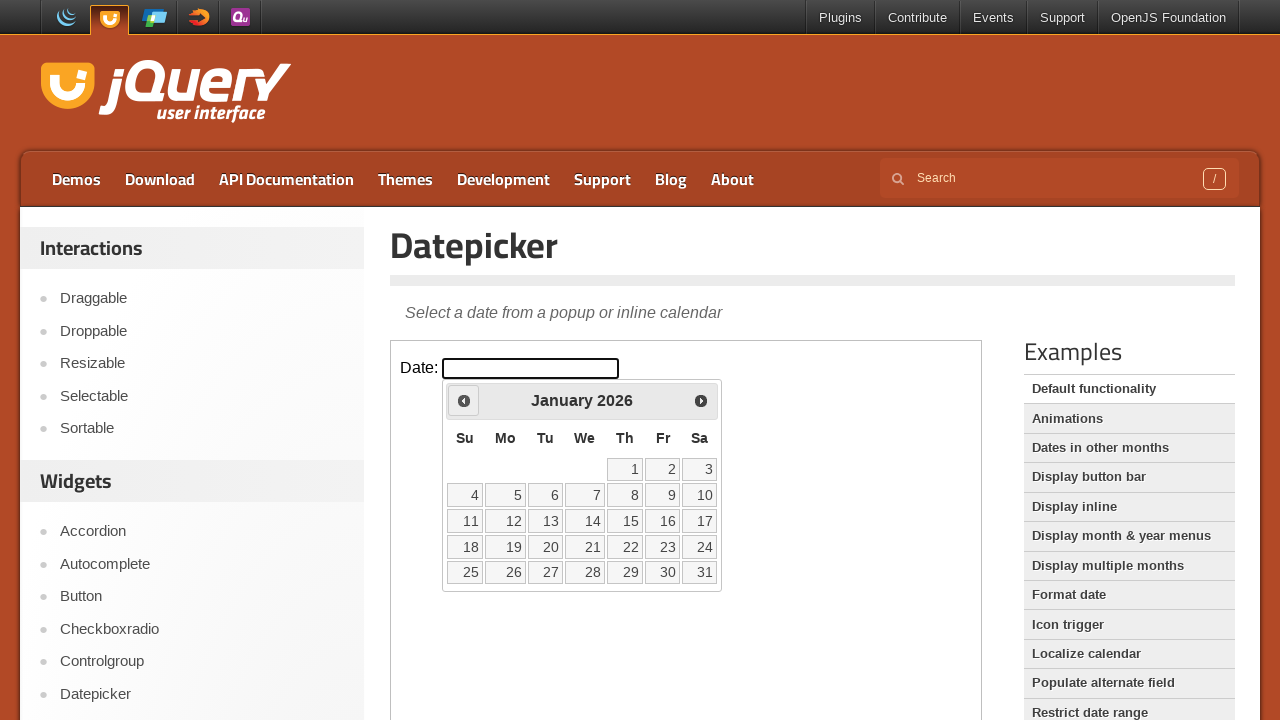

Clicked previous month button to navigate backwards at (464, 400) on iframe >> nth=0 >> internal:control=enter-frame >> span.ui-icon-circle-triangle-
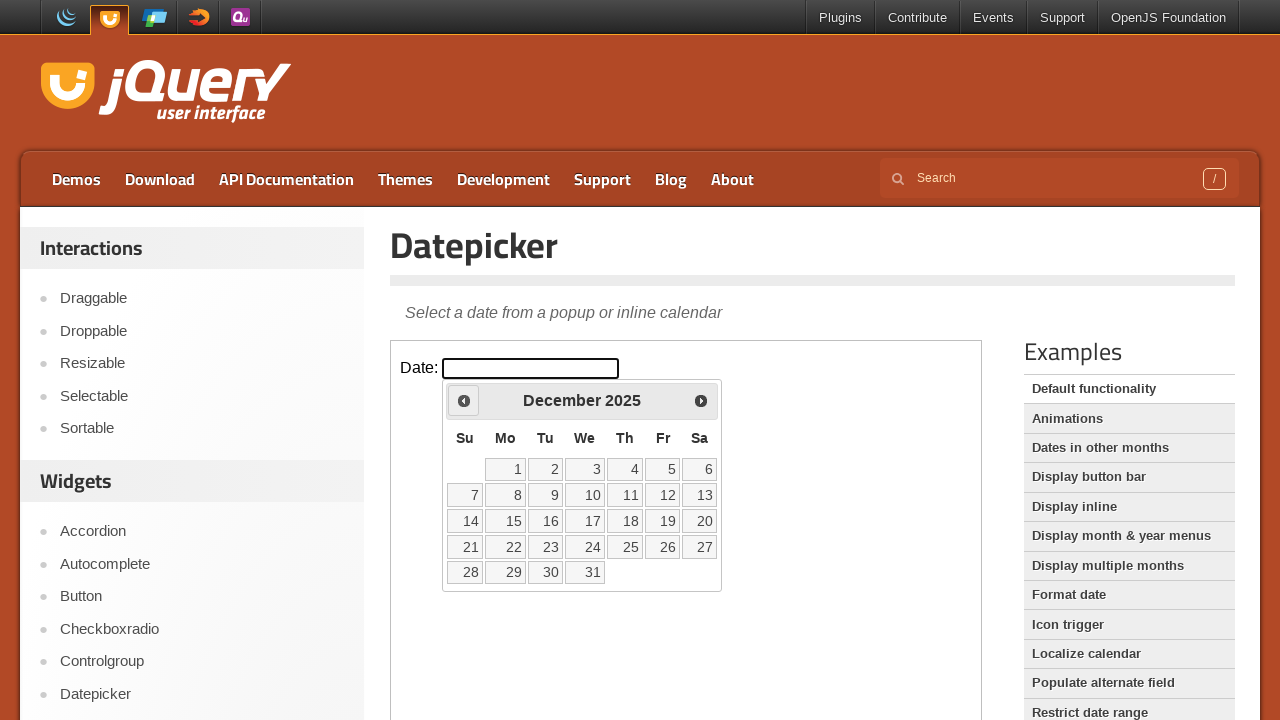

Waited for month transition animation
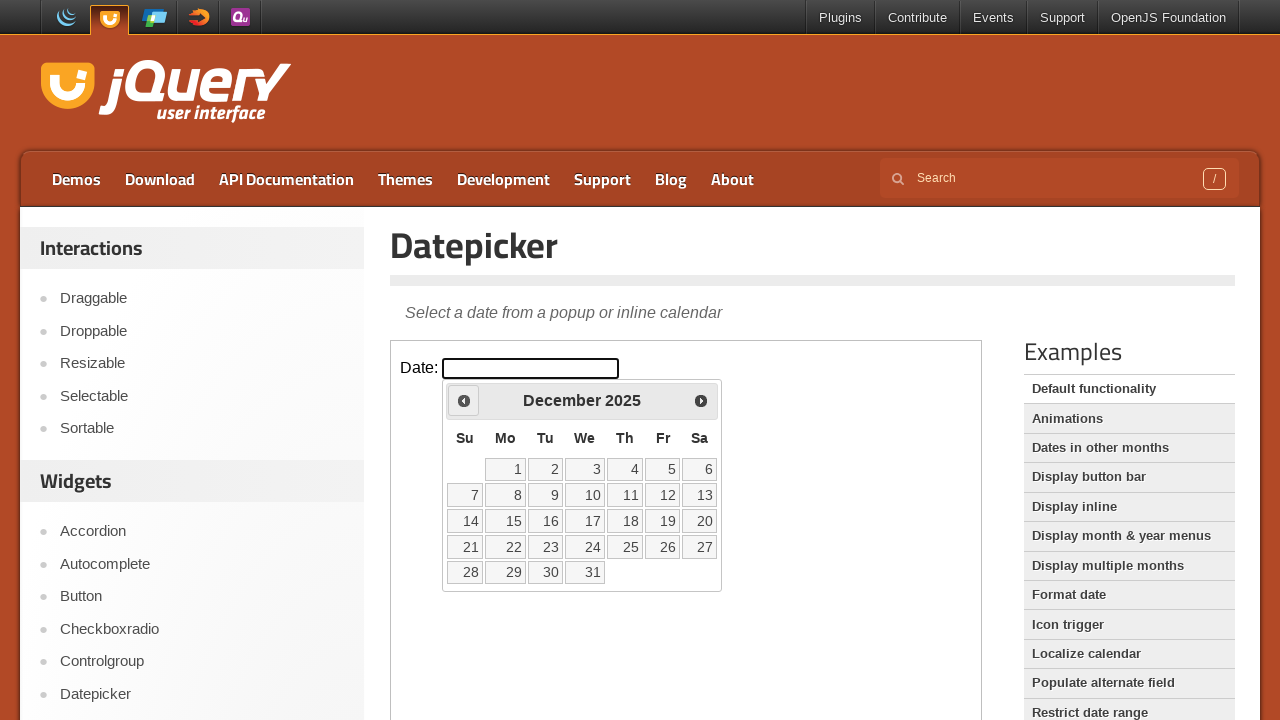

Retrieved current date in calendar: December 2025
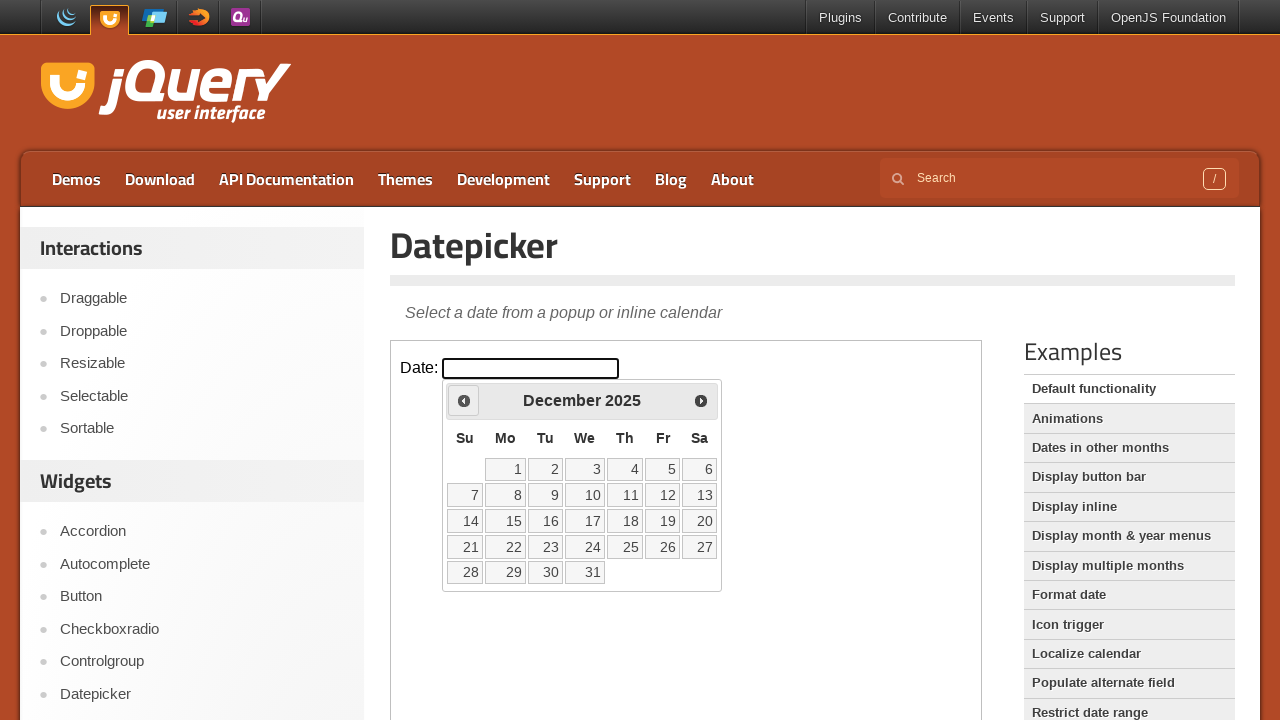

Clicked previous month button to navigate backwards at (464, 400) on iframe >> nth=0 >> internal:control=enter-frame >> span.ui-icon-circle-triangle-
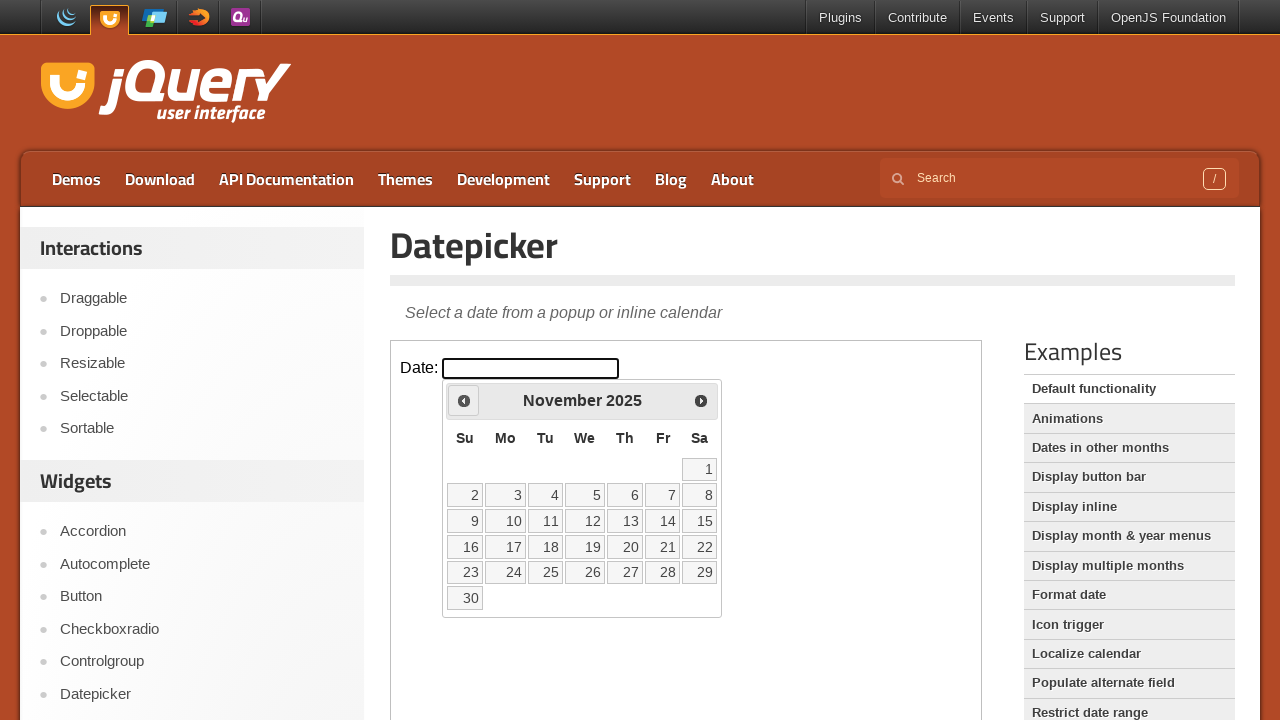

Waited for month transition animation
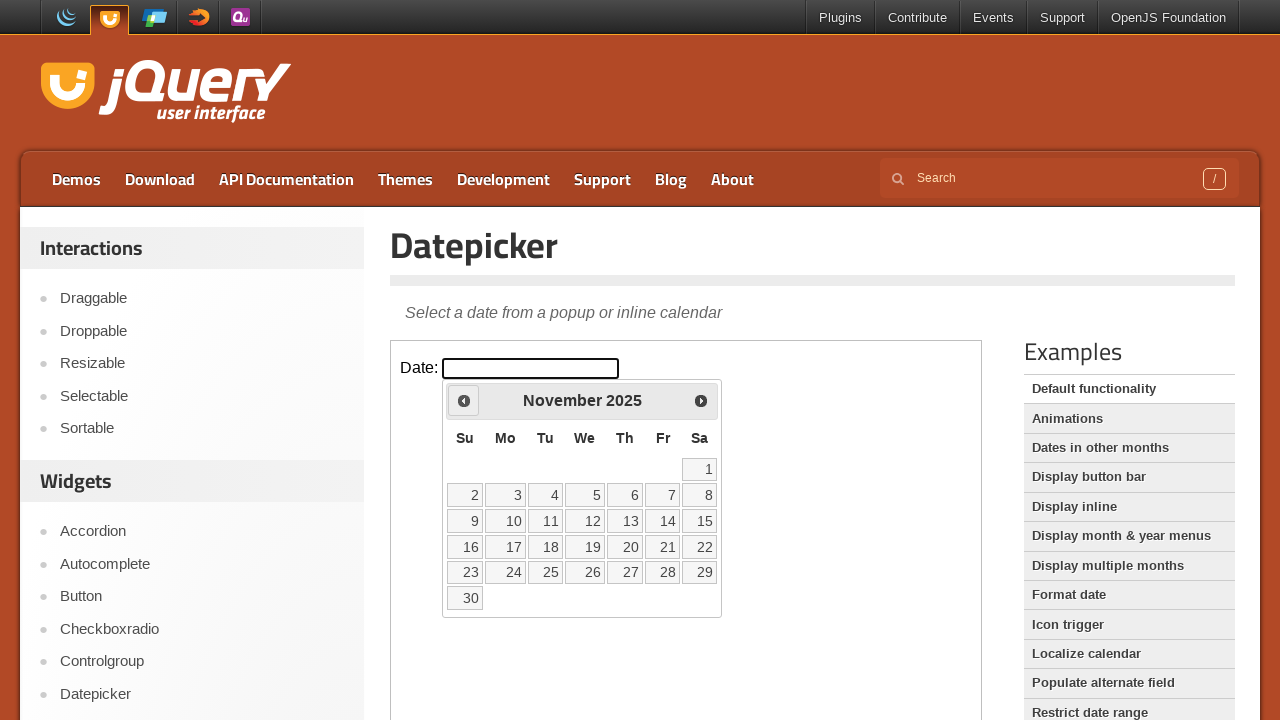

Retrieved current date in calendar: November 2025
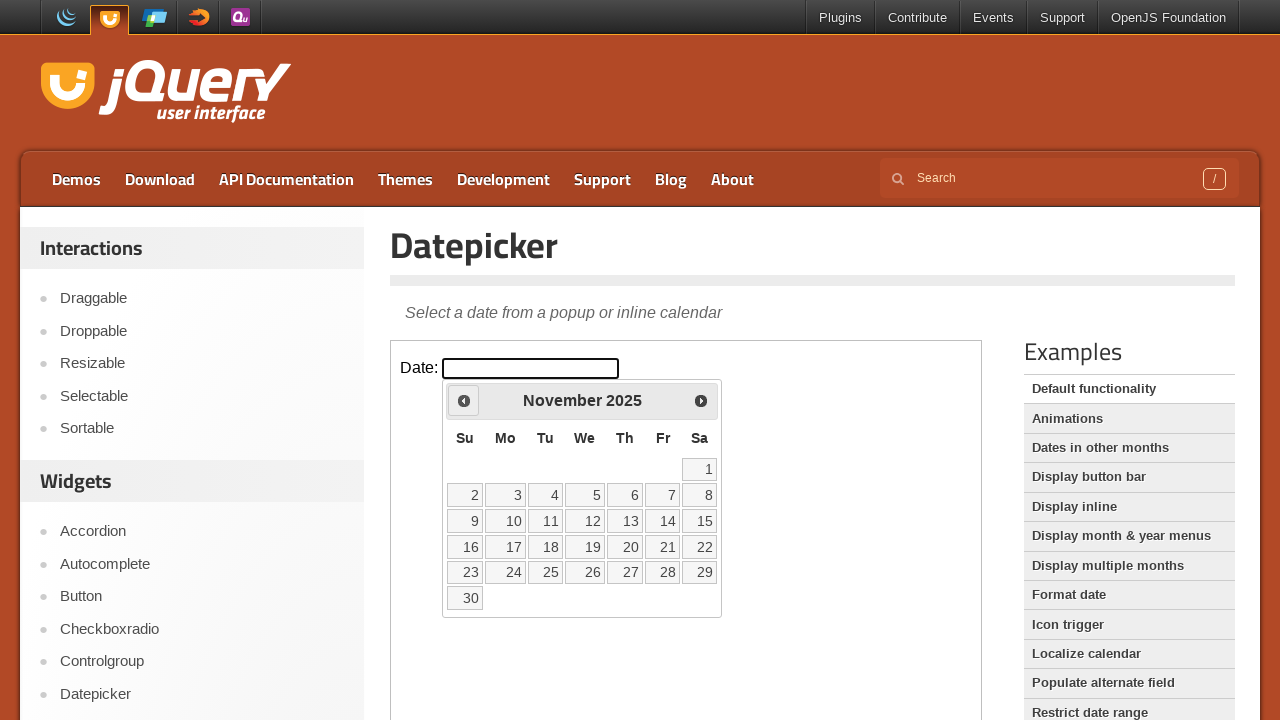

Clicked previous month button to navigate backwards at (464, 400) on iframe >> nth=0 >> internal:control=enter-frame >> span.ui-icon-circle-triangle-
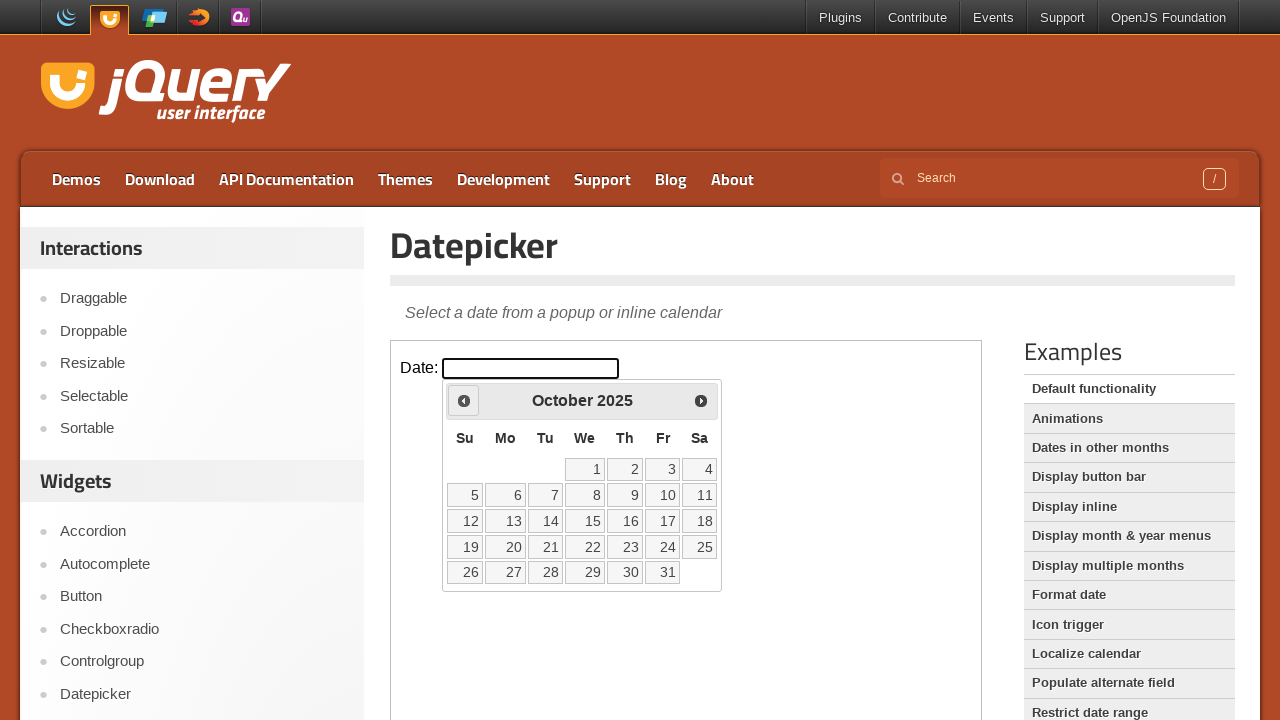

Waited for month transition animation
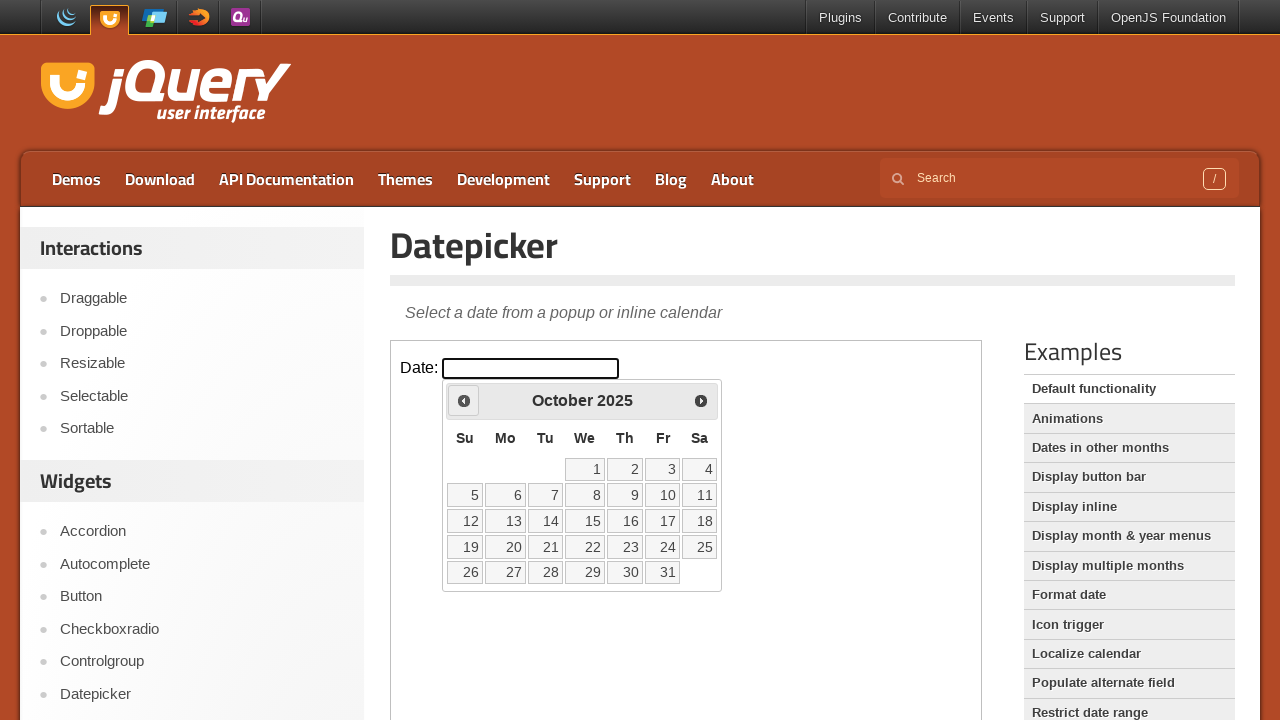

Retrieved current date in calendar: October 2025
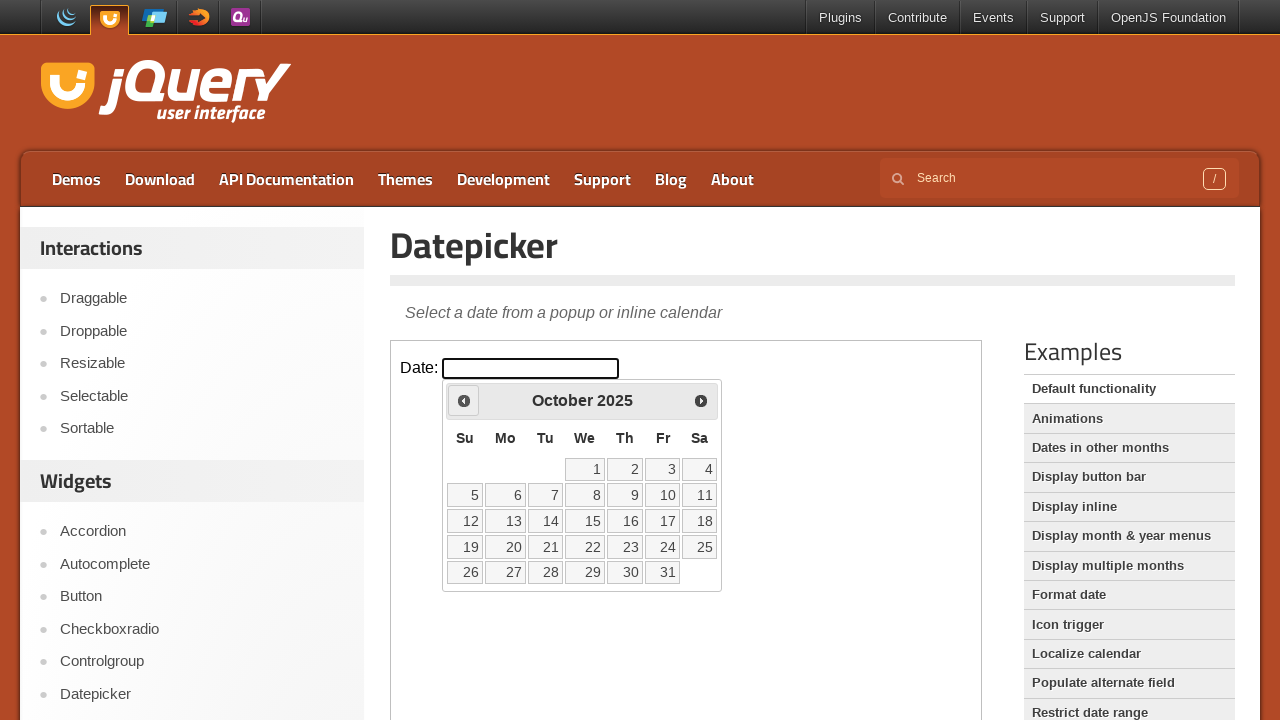

Clicked previous month button to navigate backwards at (464, 400) on iframe >> nth=0 >> internal:control=enter-frame >> span.ui-icon-circle-triangle-
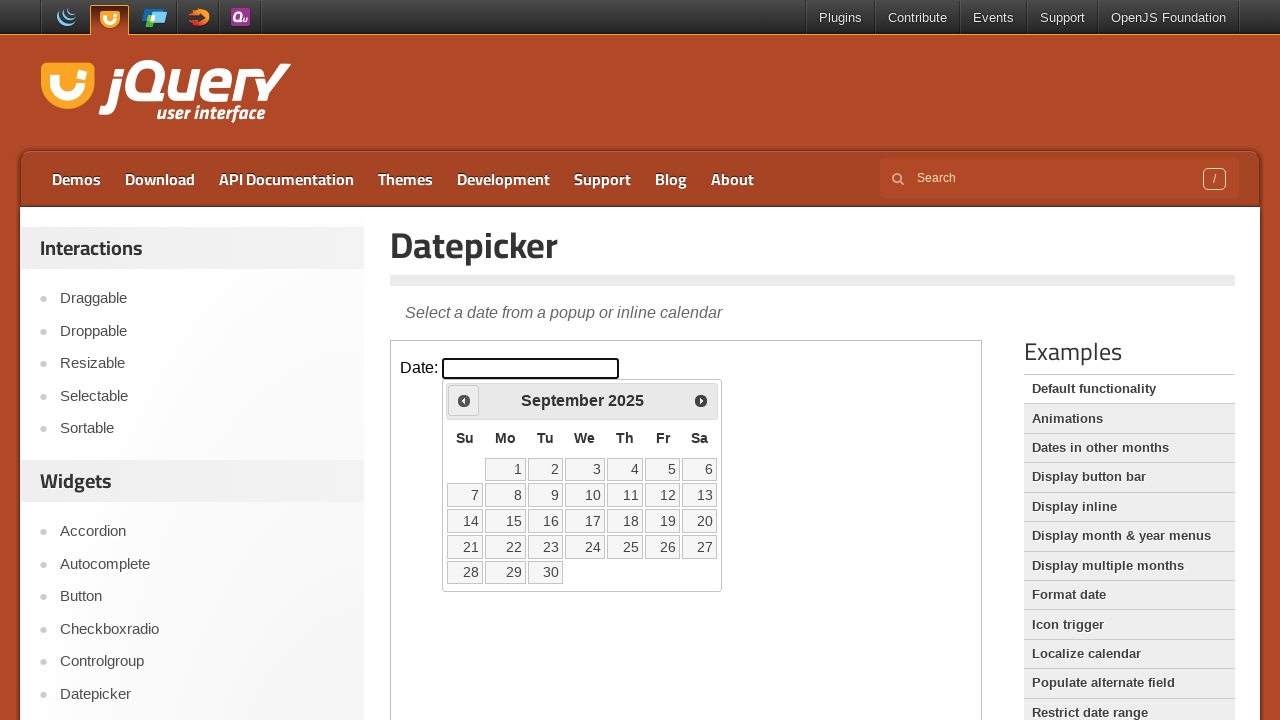

Waited for month transition animation
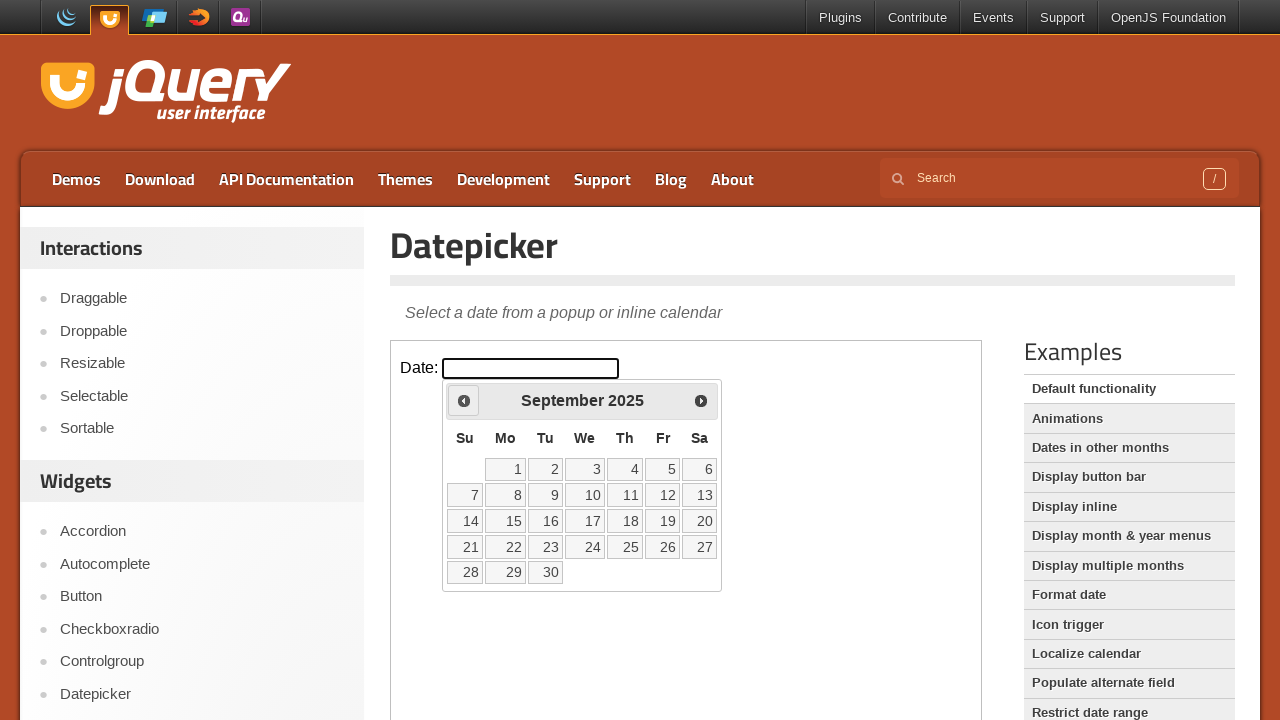

Retrieved current date in calendar: September 2025
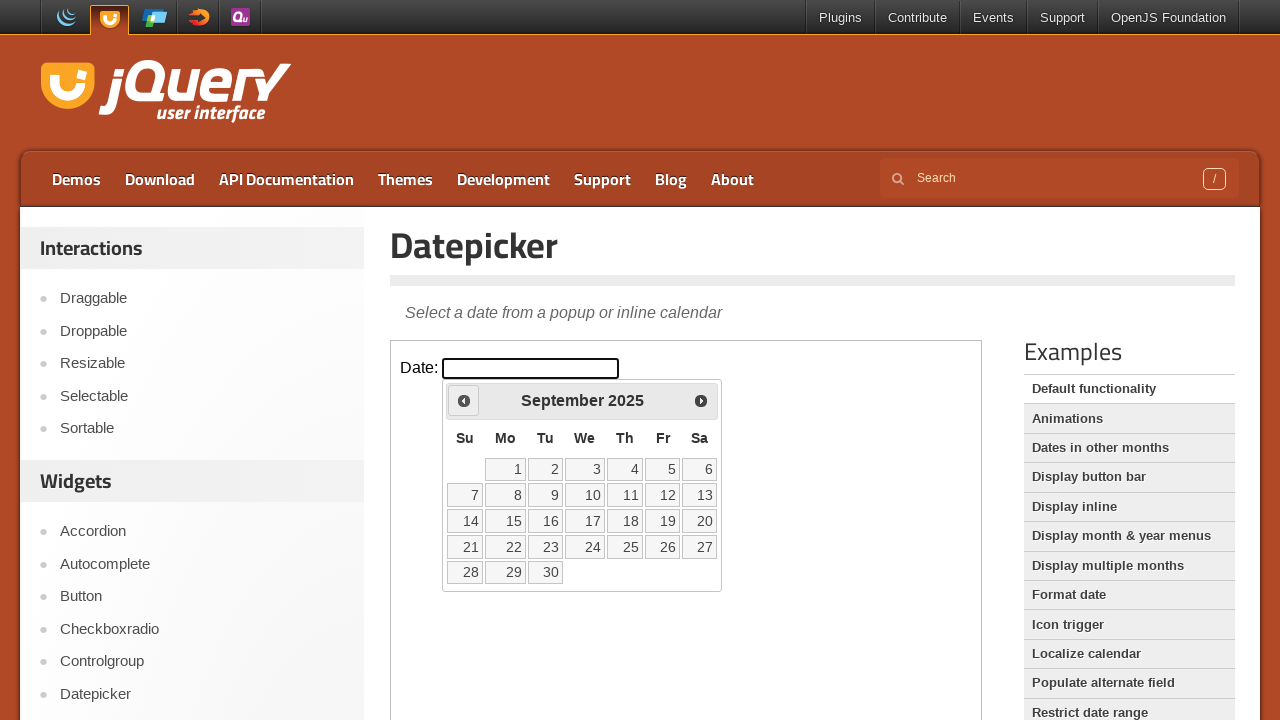

Clicked previous month button to navigate backwards at (464, 400) on iframe >> nth=0 >> internal:control=enter-frame >> span.ui-icon-circle-triangle-
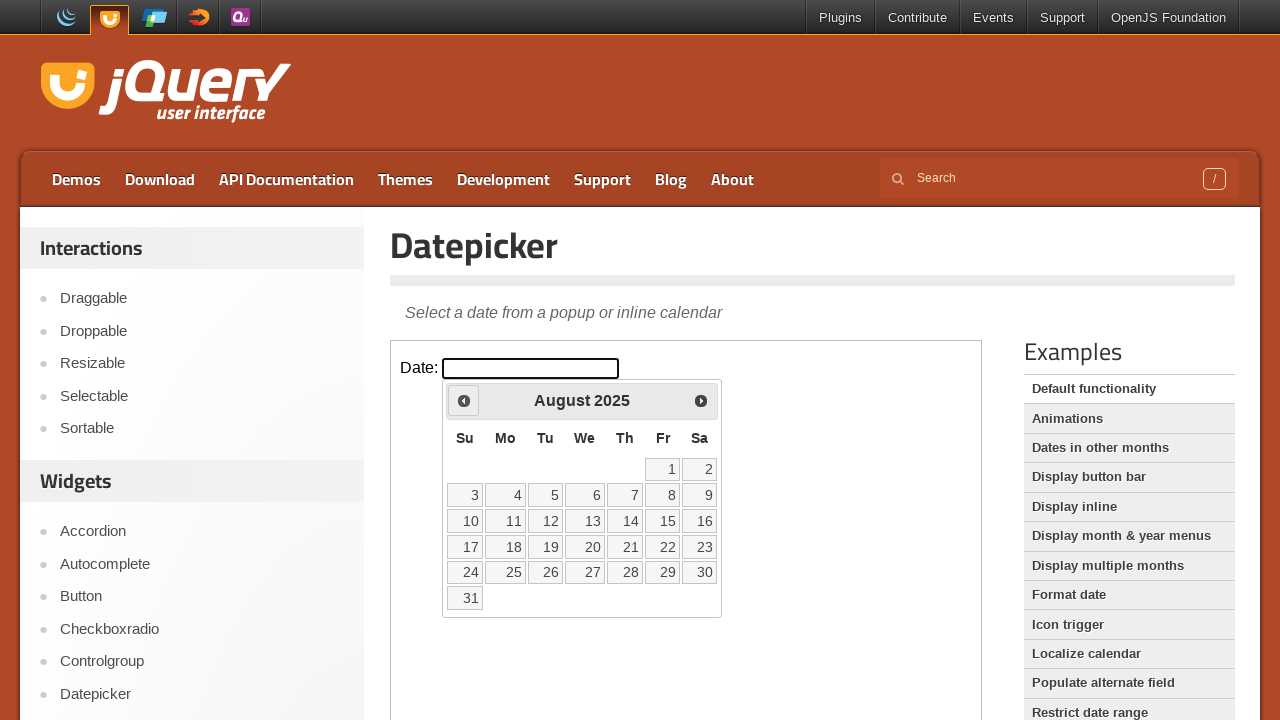

Waited for month transition animation
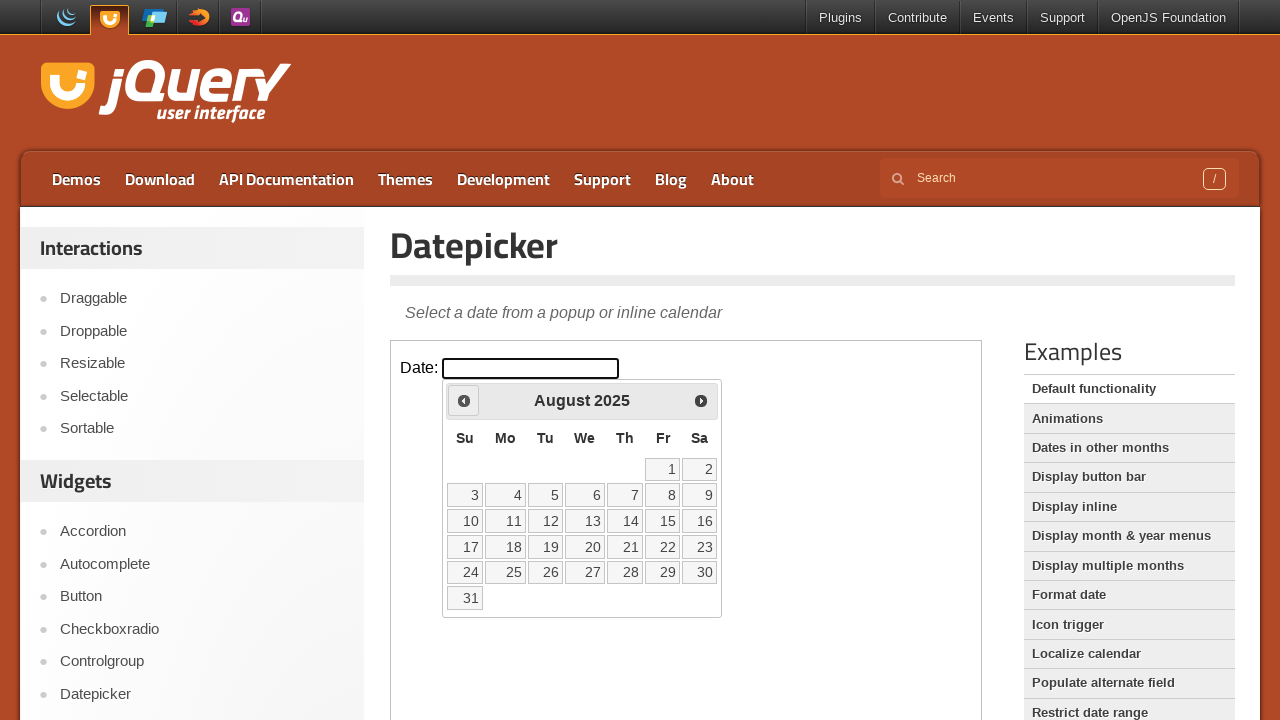

Retrieved current date in calendar: August 2025
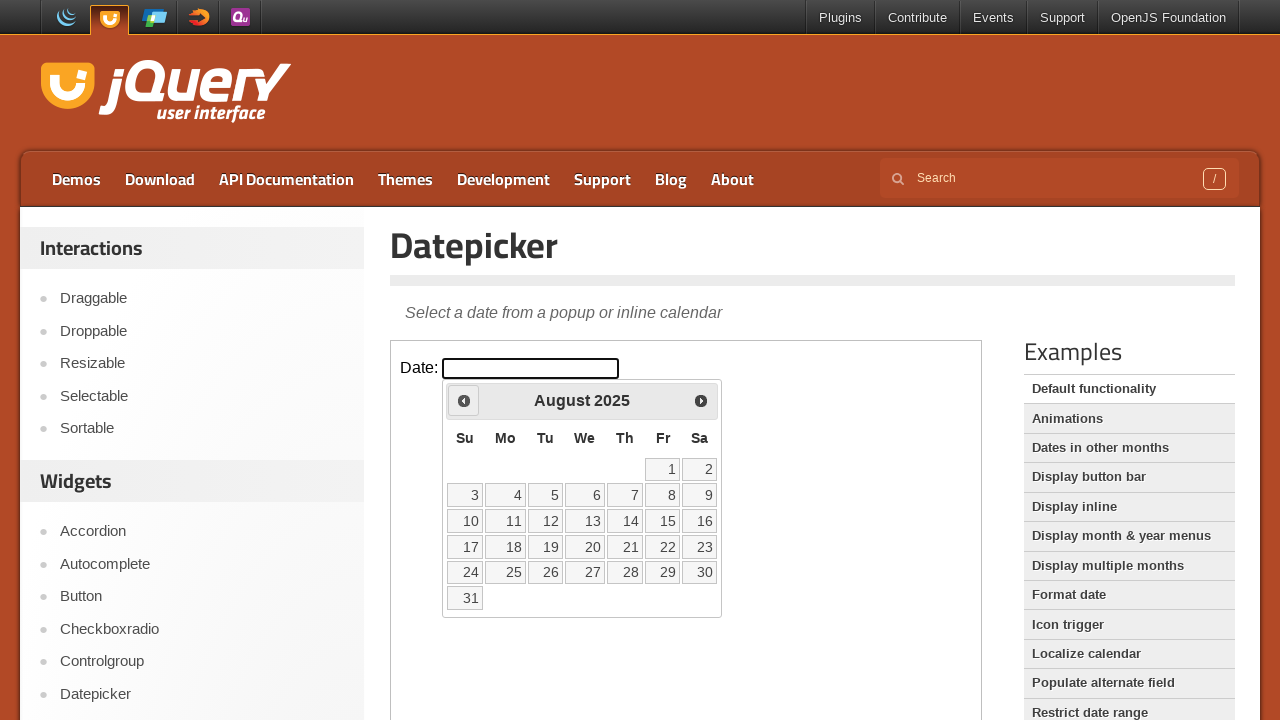

Clicked previous month button to navigate backwards at (464, 400) on iframe >> nth=0 >> internal:control=enter-frame >> span.ui-icon-circle-triangle-
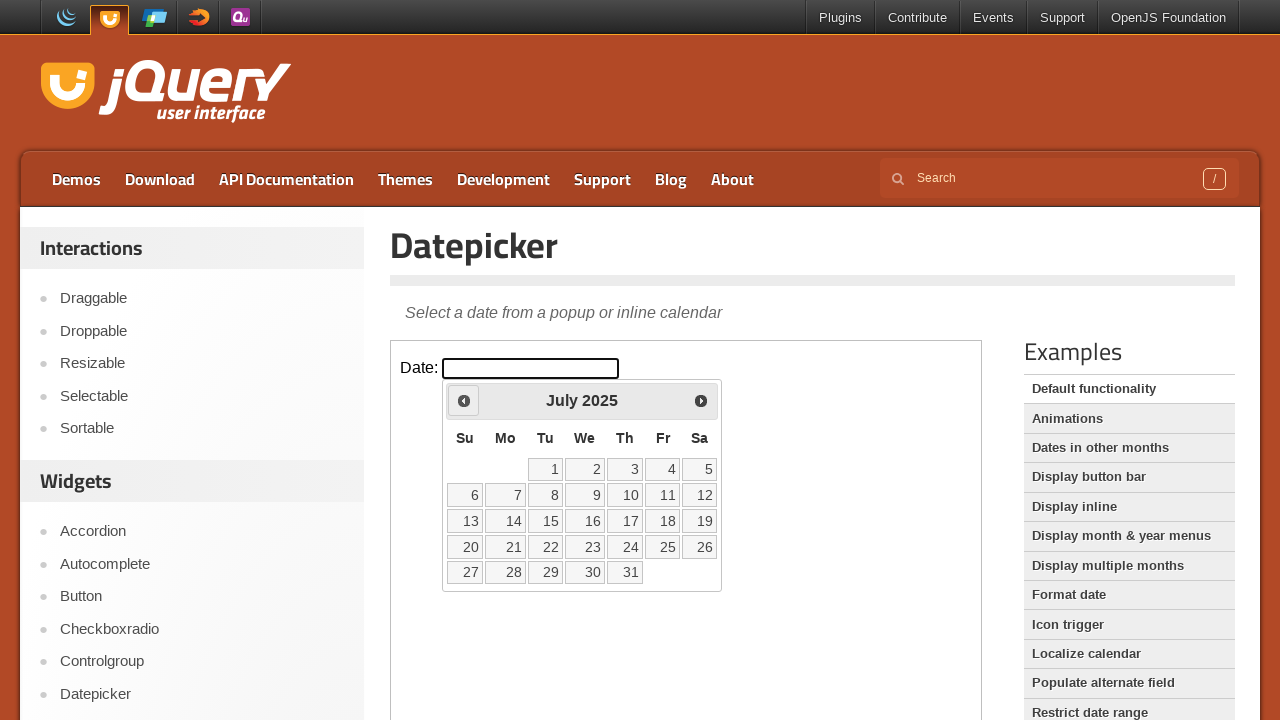

Waited for month transition animation
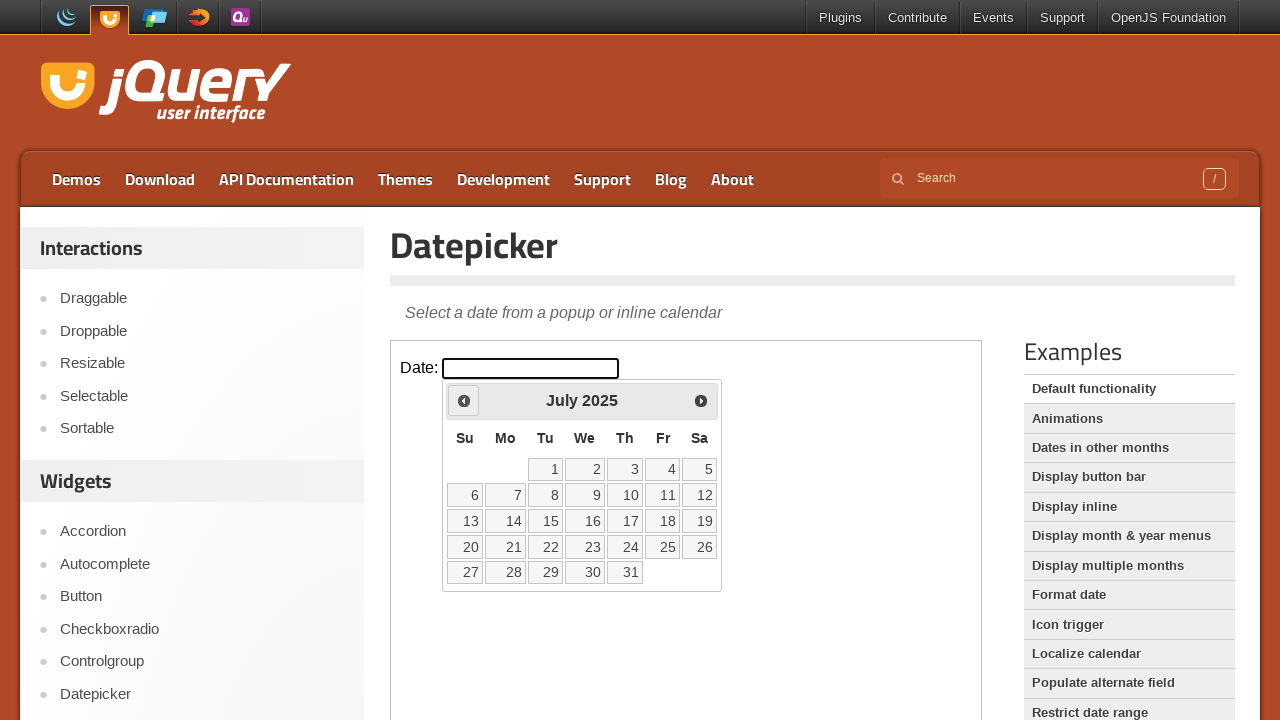

Retrieved current date in calendar: July 2025
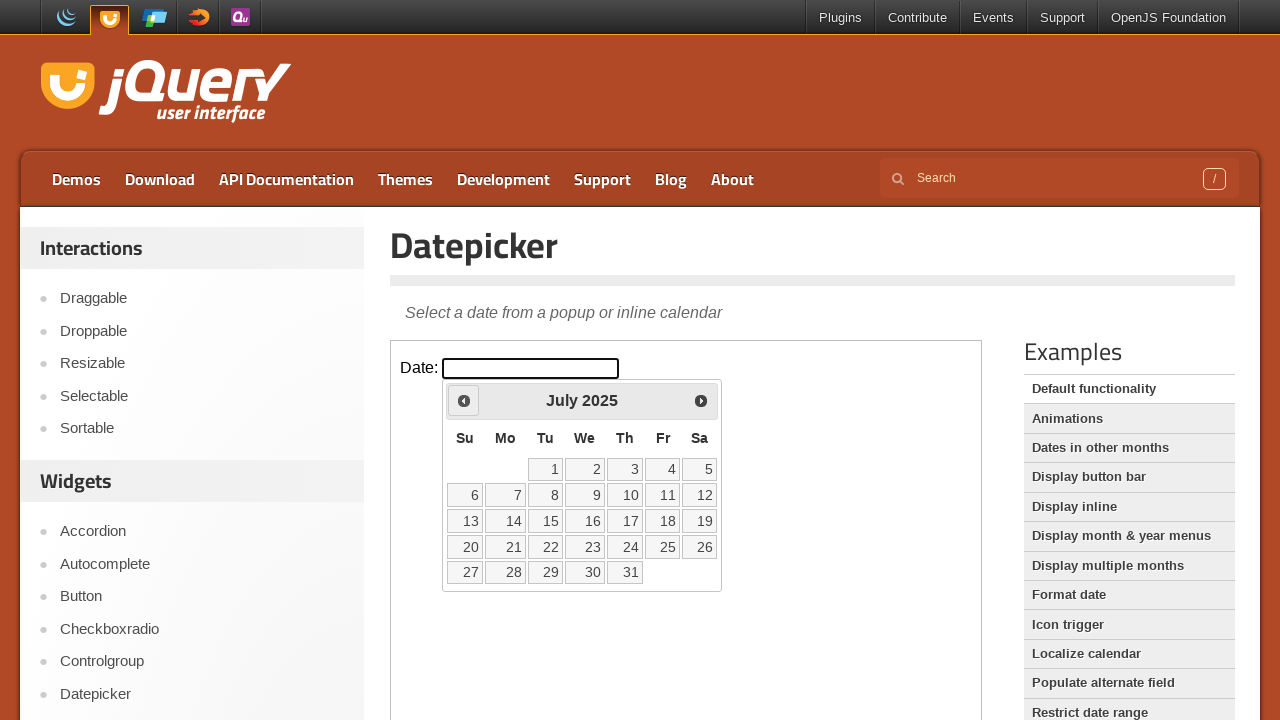

Clicked previous month button to navigate backwards at (464, 400) on iframe >> nth=0 >> internal:control=enter-frame >> span.ui-icon-circle-triangle-
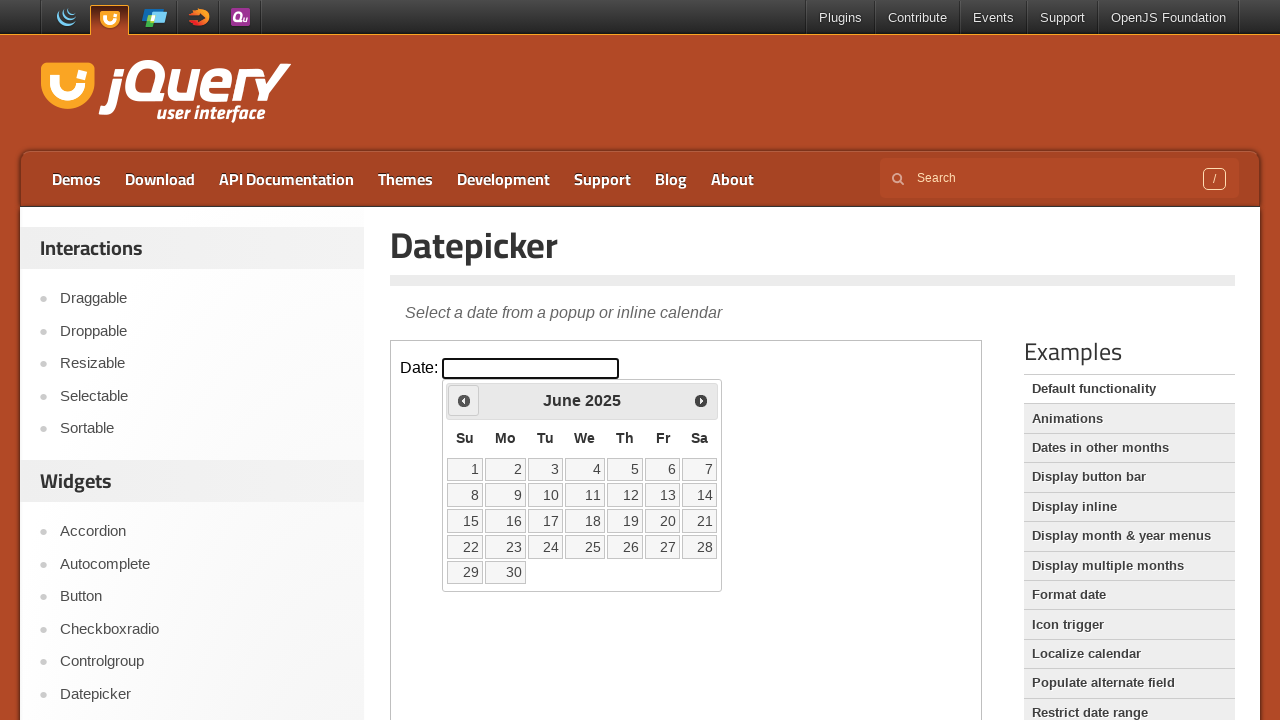

Waited for month transition animation
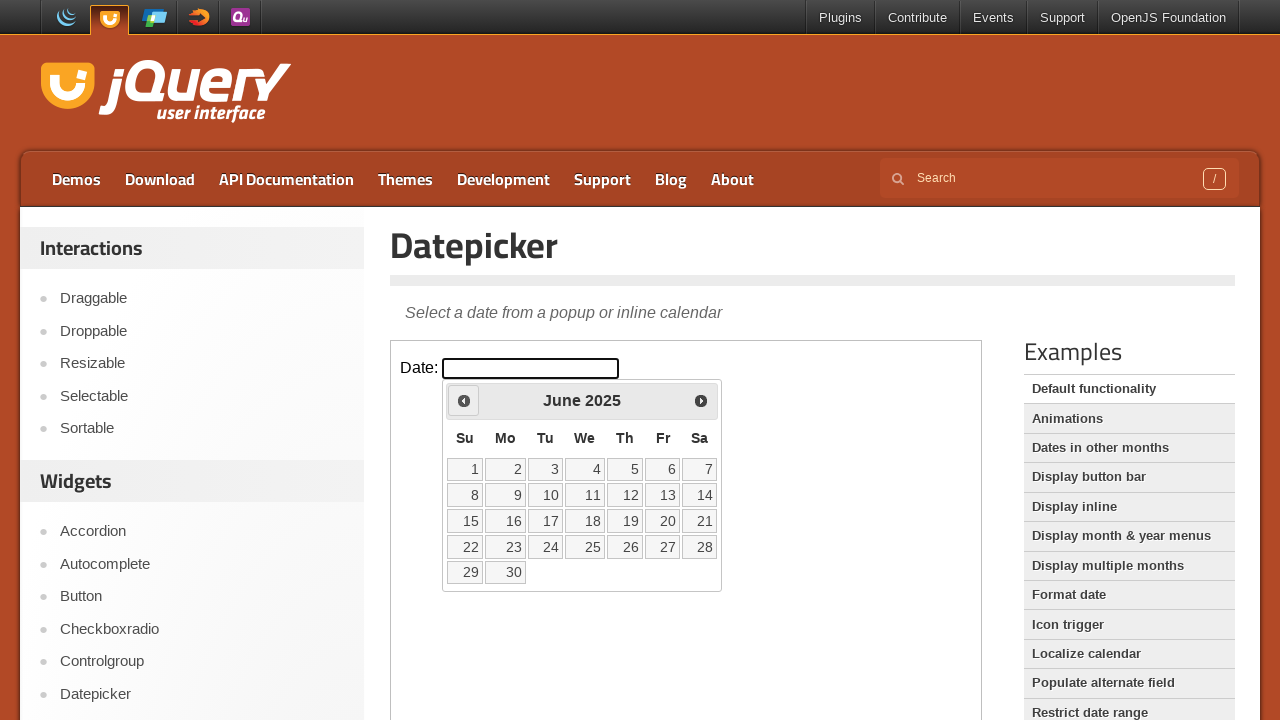

Retrieved current date in calendar: June 2025
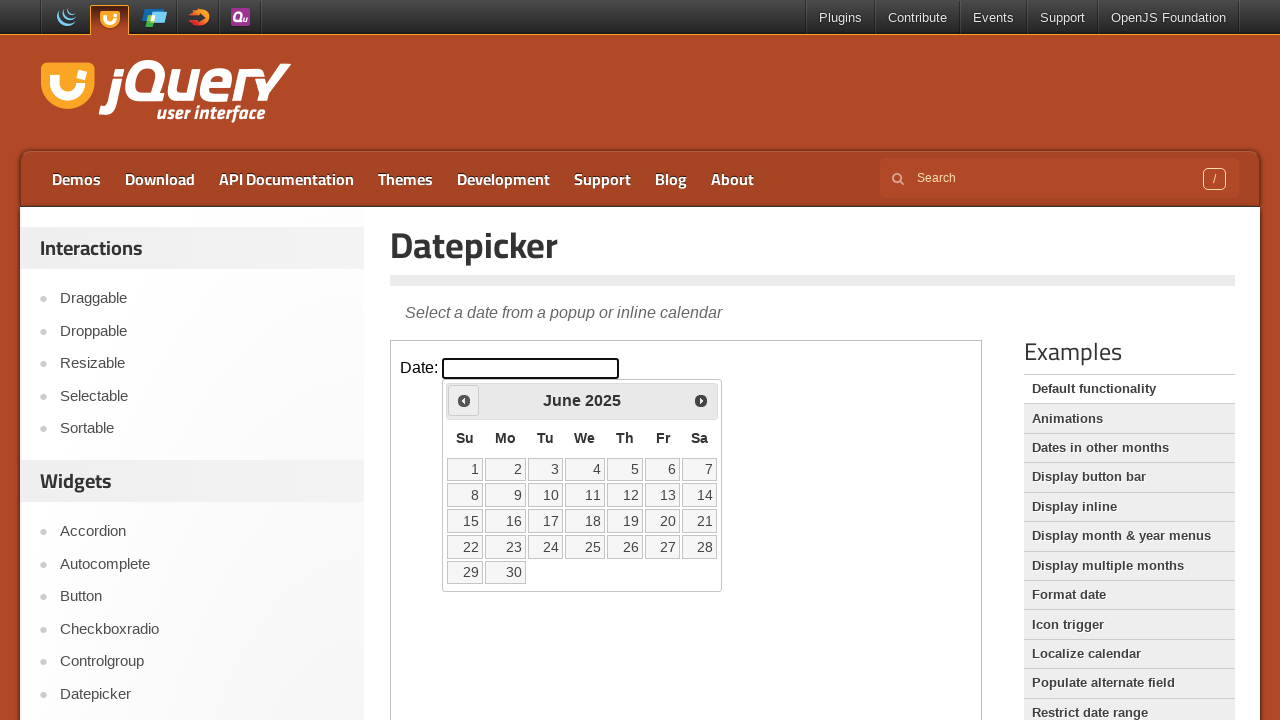

Clicked previous month button to navigate backwards at (464, 400) on iframe >> nth=0 >> internal:control=enter-frame >> span.ui-icon-circle-triangle-
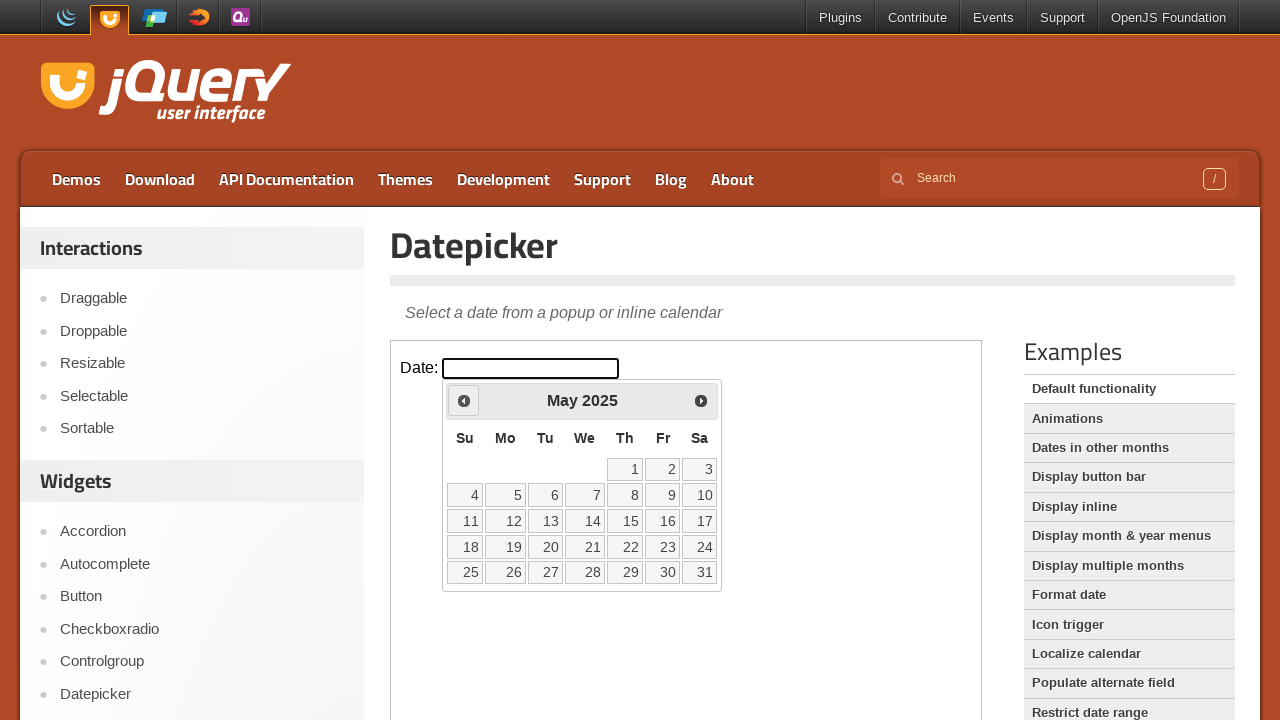

Waited for month transition animation
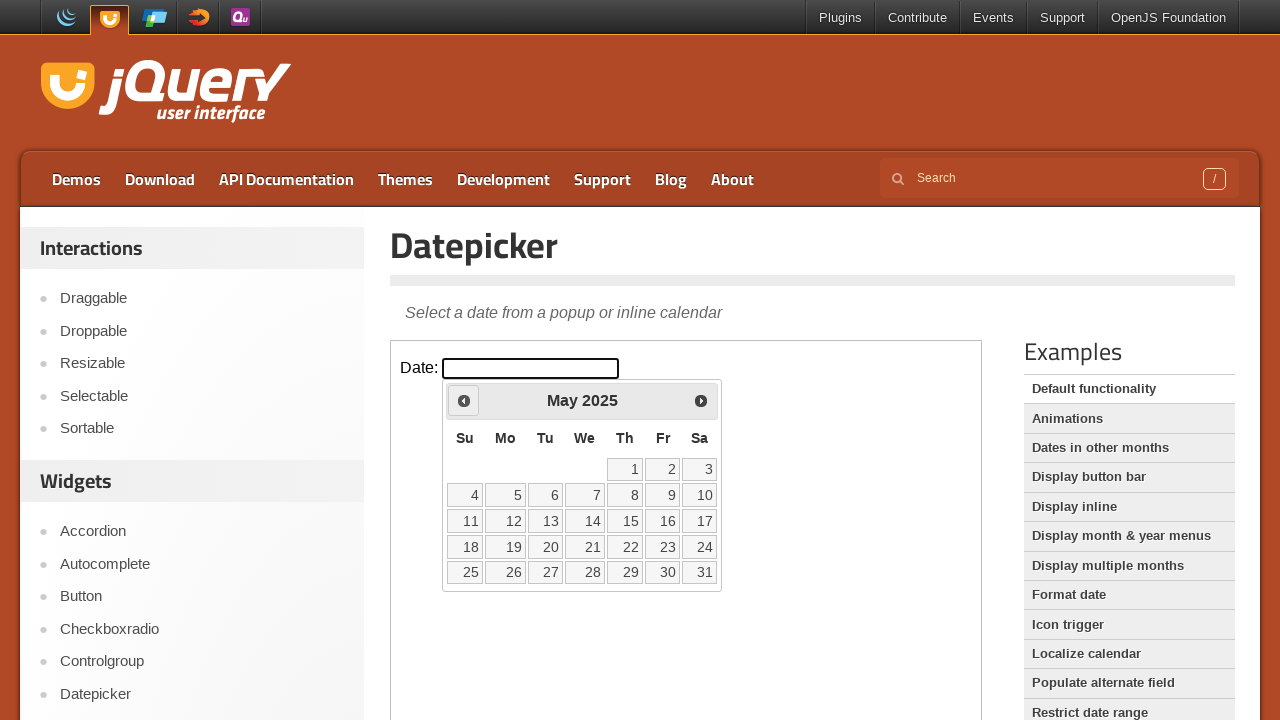

Retrieved current date in calendar: May 2025
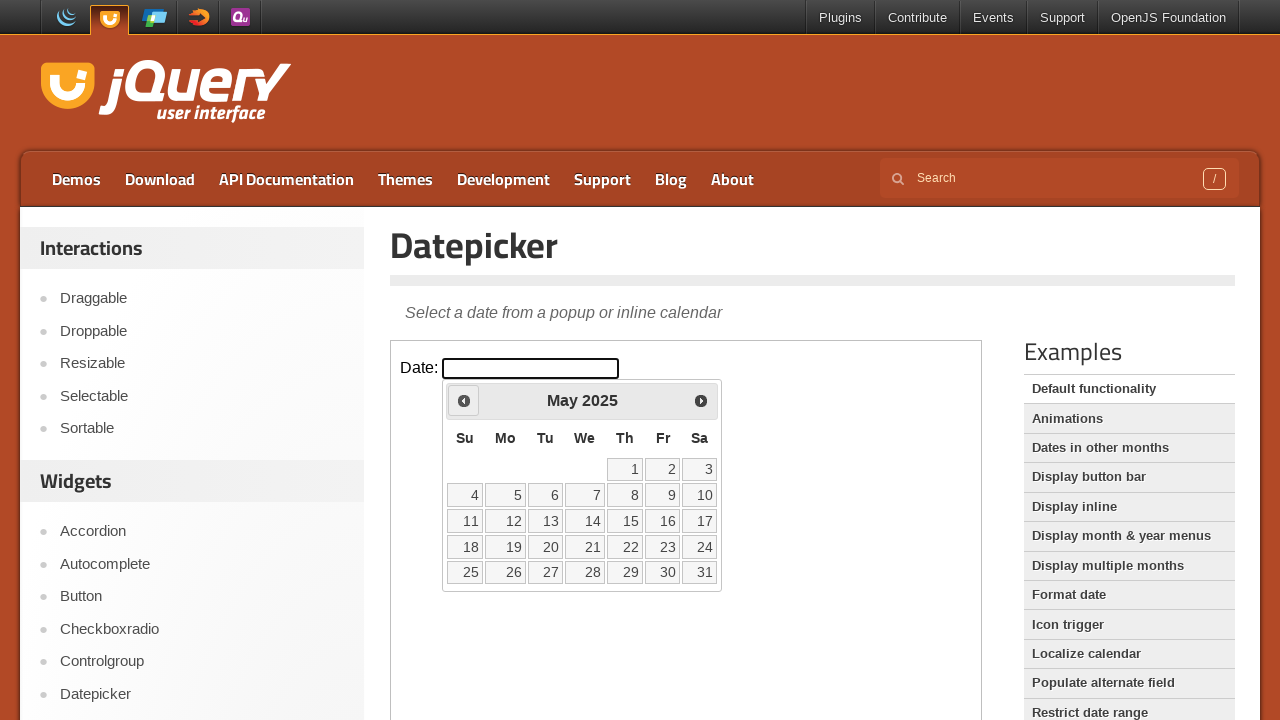

Clicked previous month button to navigate backwards at (464, 400) on iframe >> nth=0 >> internal:control=enter-frame >> span.ui-icon-circle-triangle-
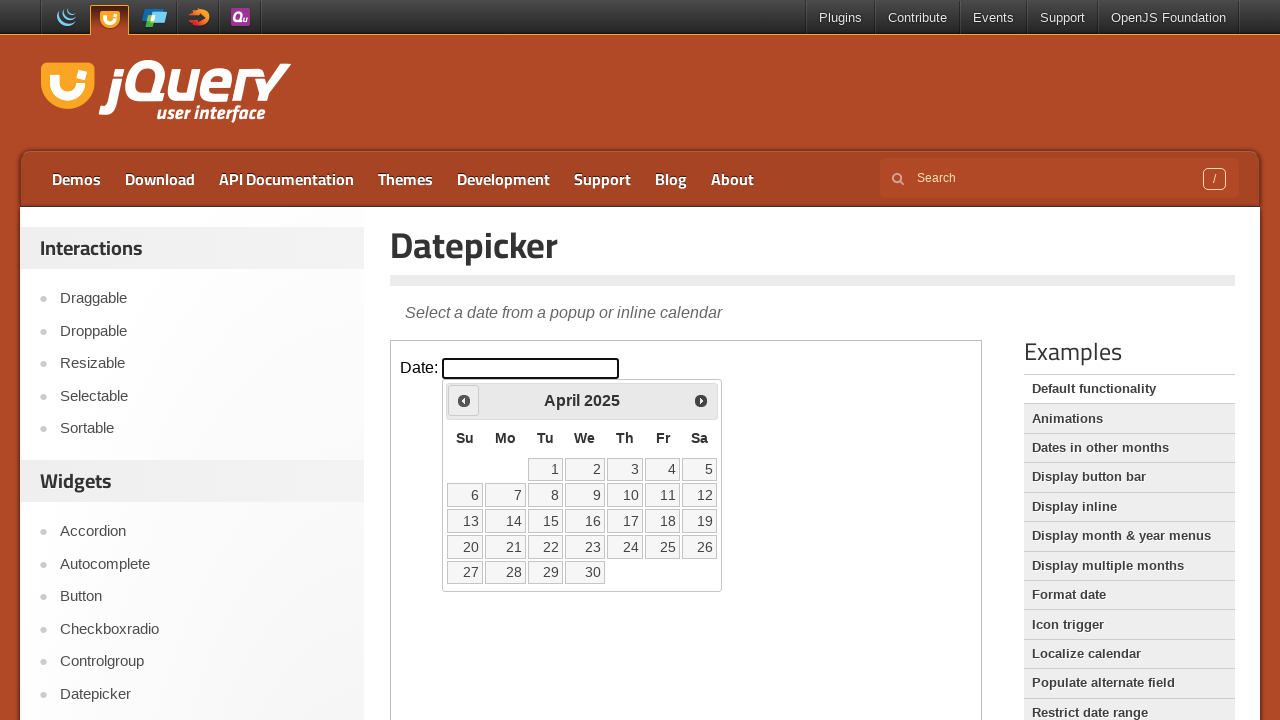

Waited for month transition animation
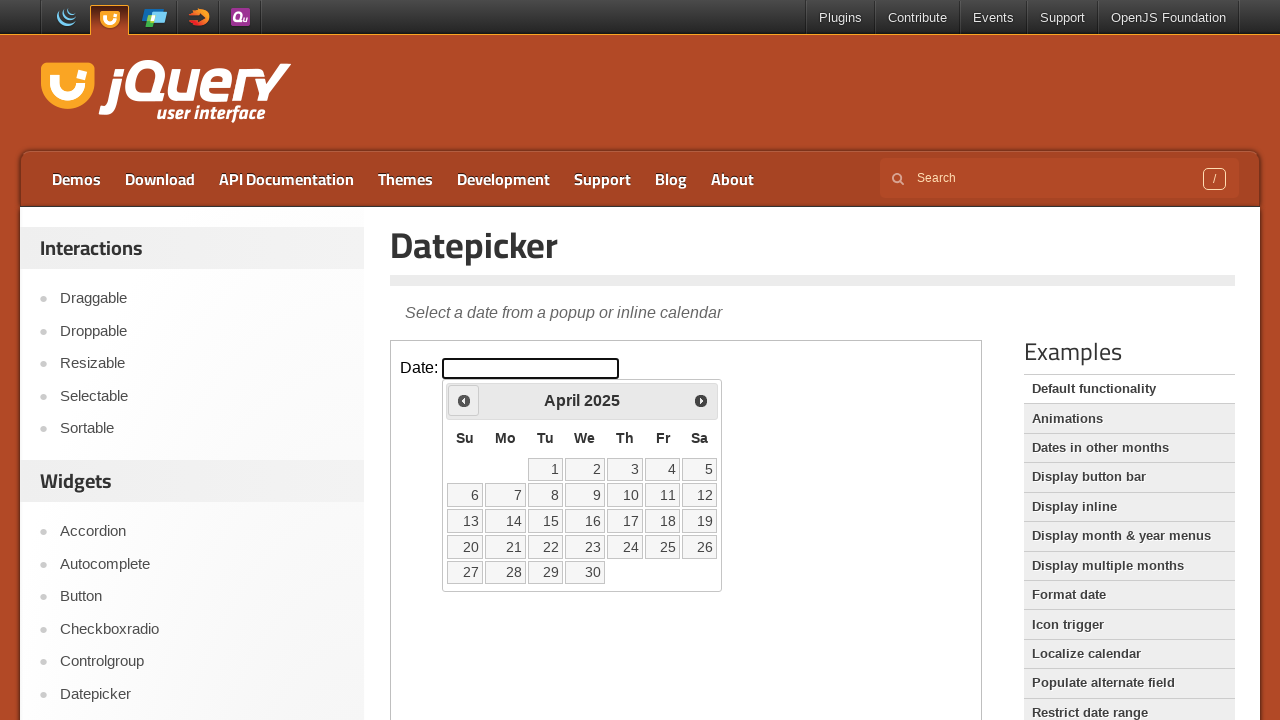

Retrieved current date in calendar: April 2025
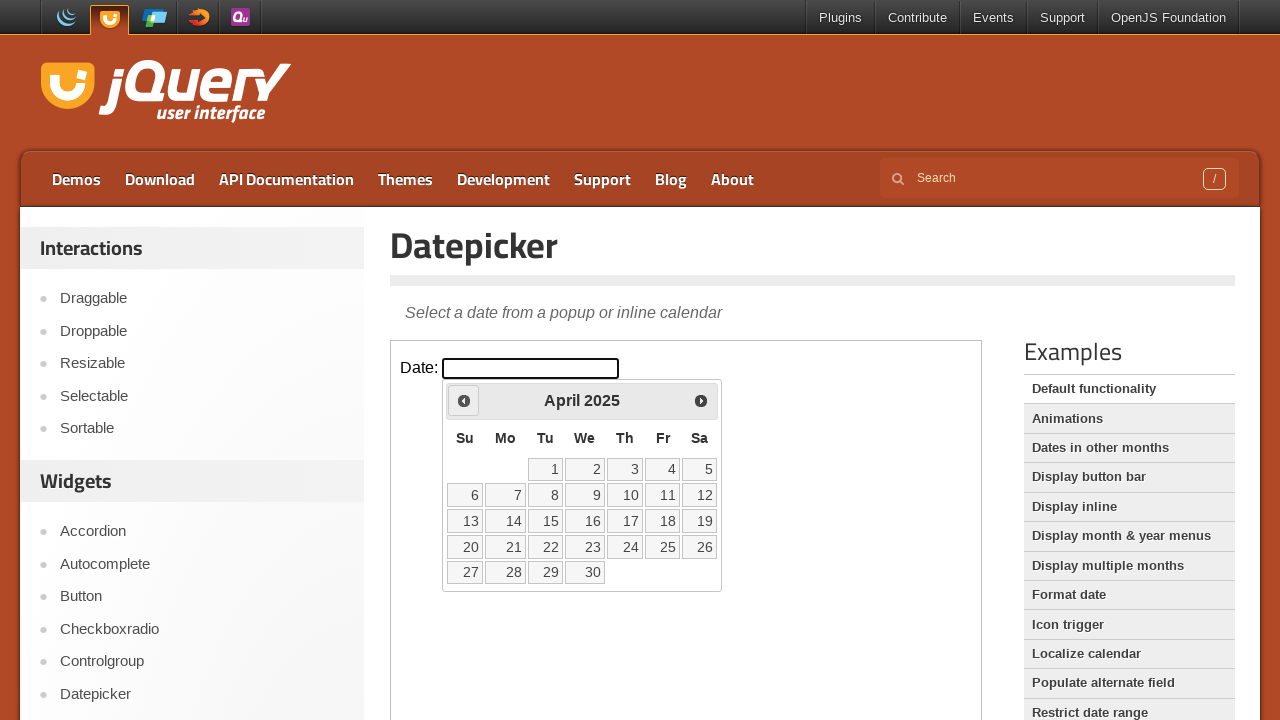

Clicked previous month button to navigate backwards at (464, 400) on iframe >> nth=0 >> internal:control=enter-frame >> span.ui-icon-circle-triangle-
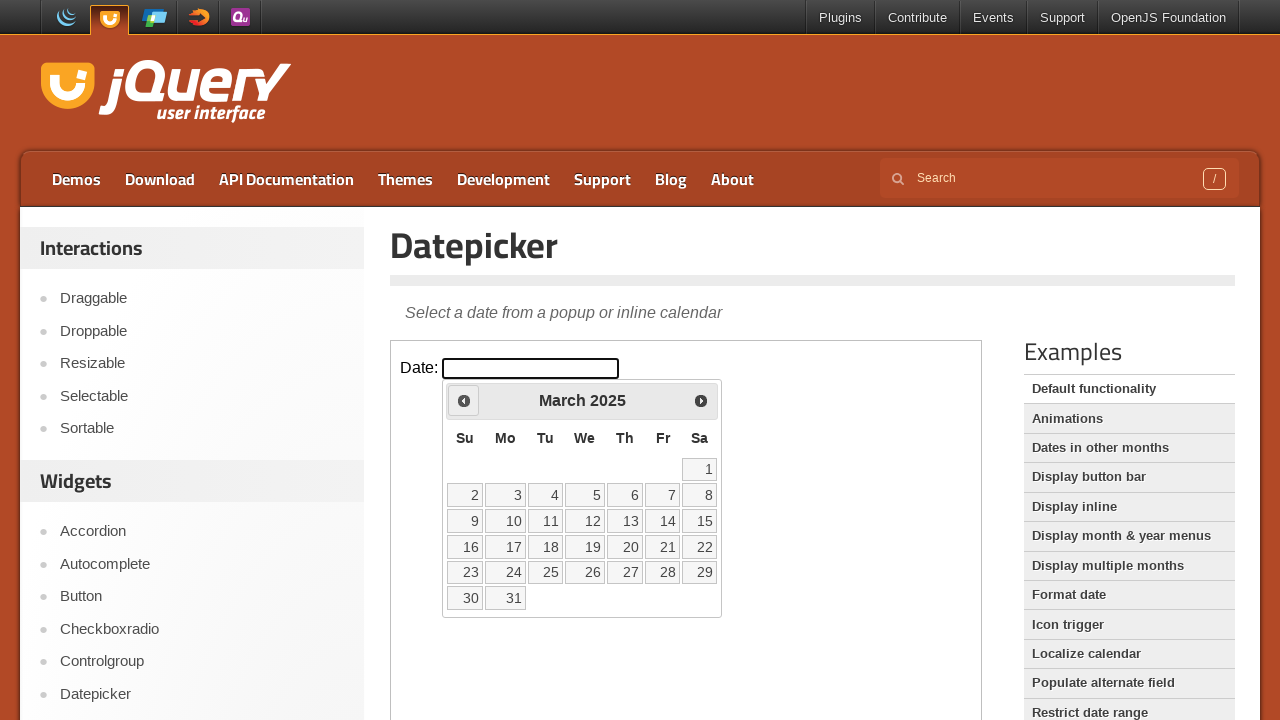

Waited for month transition animation
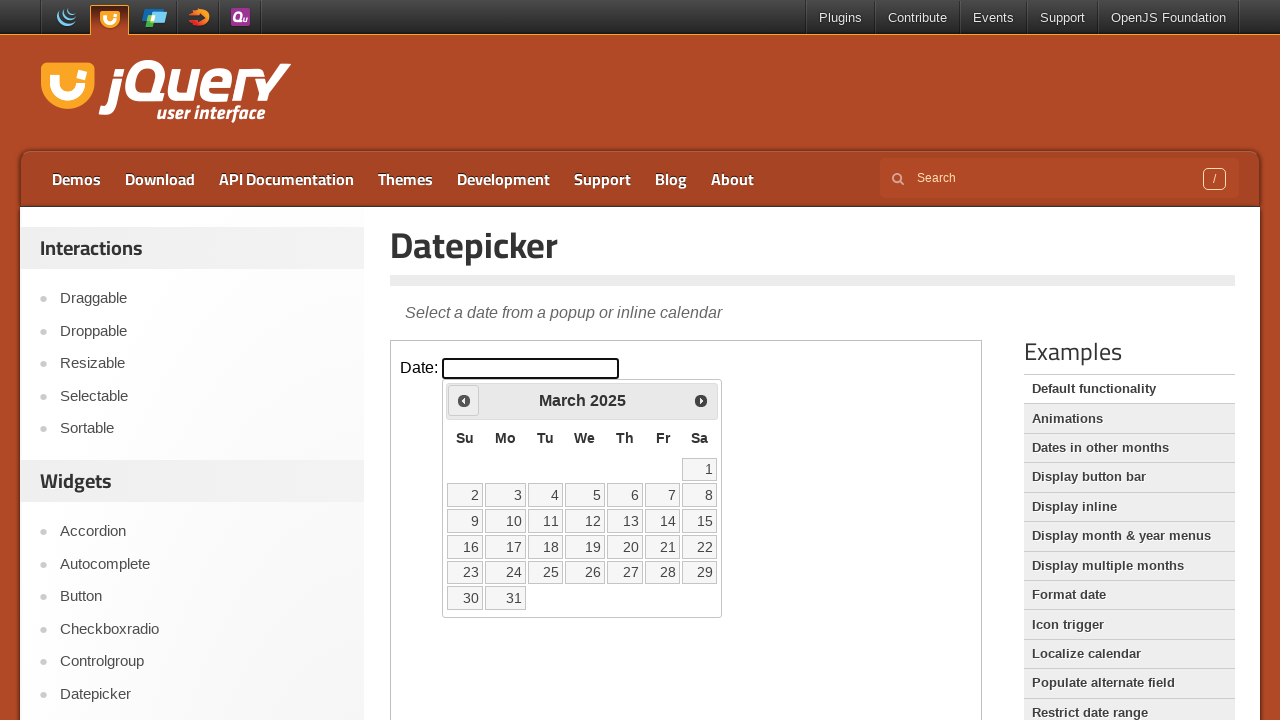

Retrieved current date in calendar: March 2025
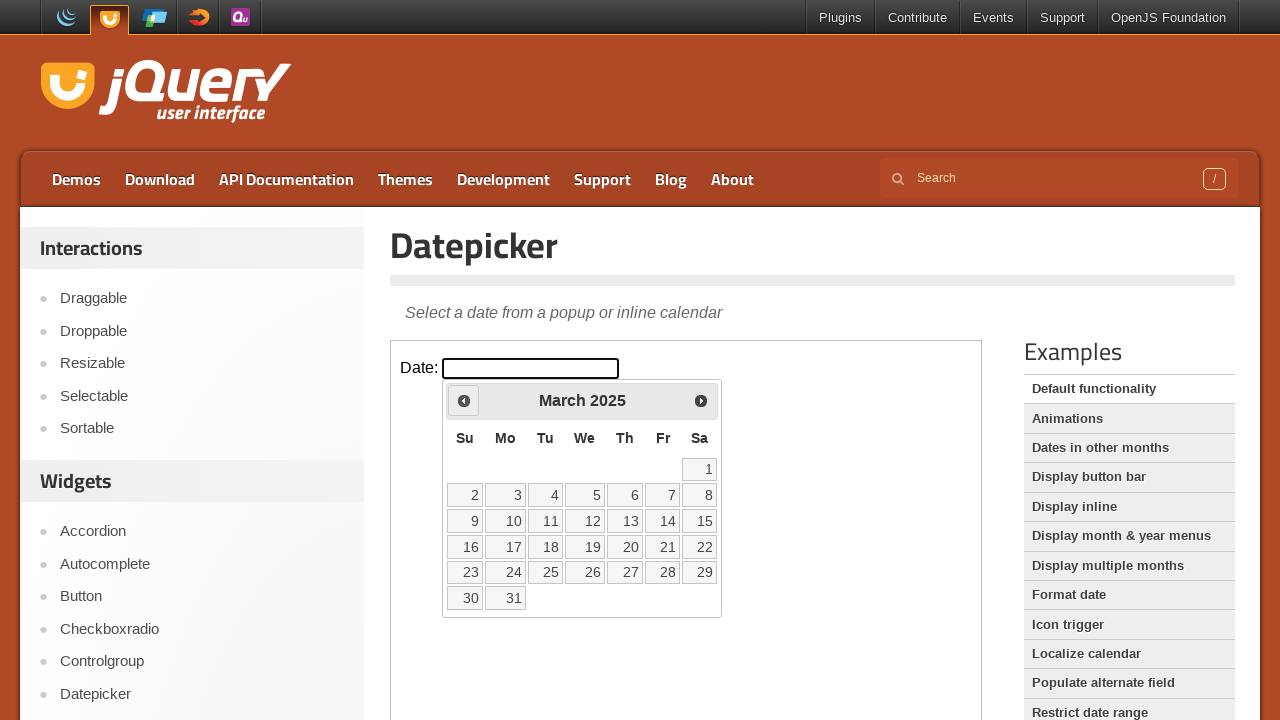

Clicked previous month button to navigate backwards at (464, 400) on iframe >> nth=0 >> internal:control=enter-frame >> span.ui-icon-circle-triangle-
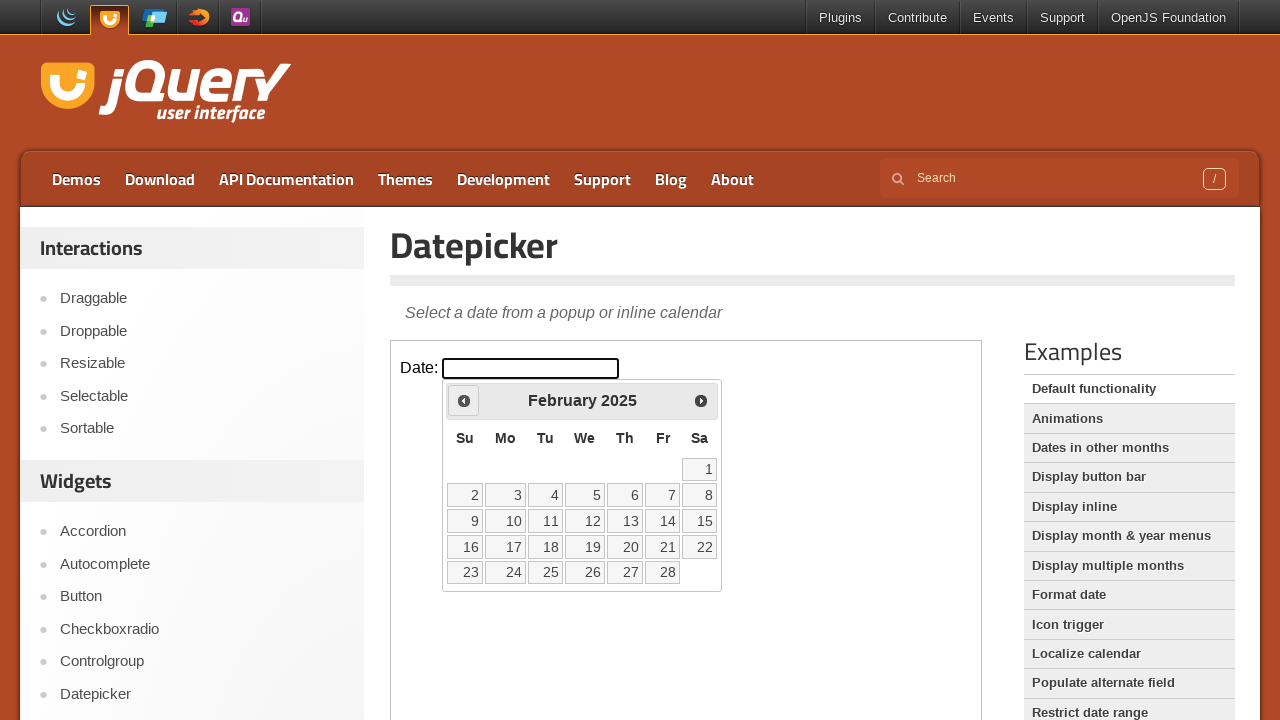

Waited for month transition animation
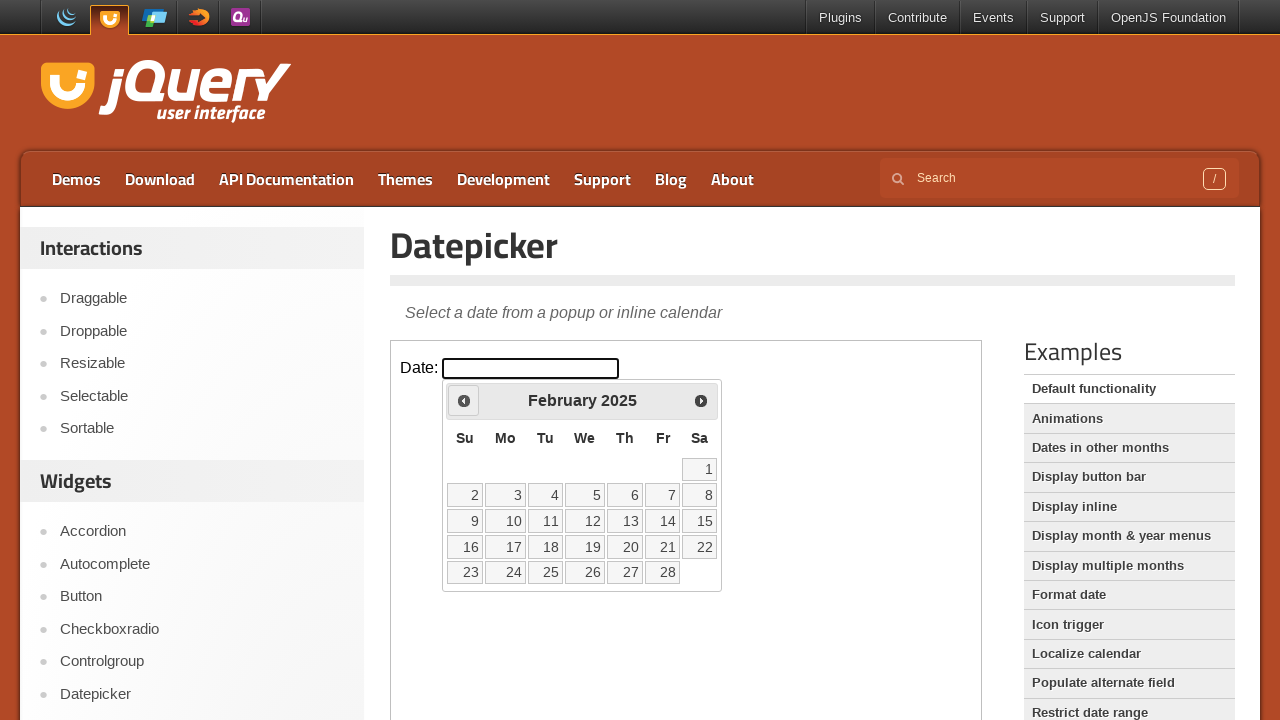

Retrieved current date in calendar: February 2025
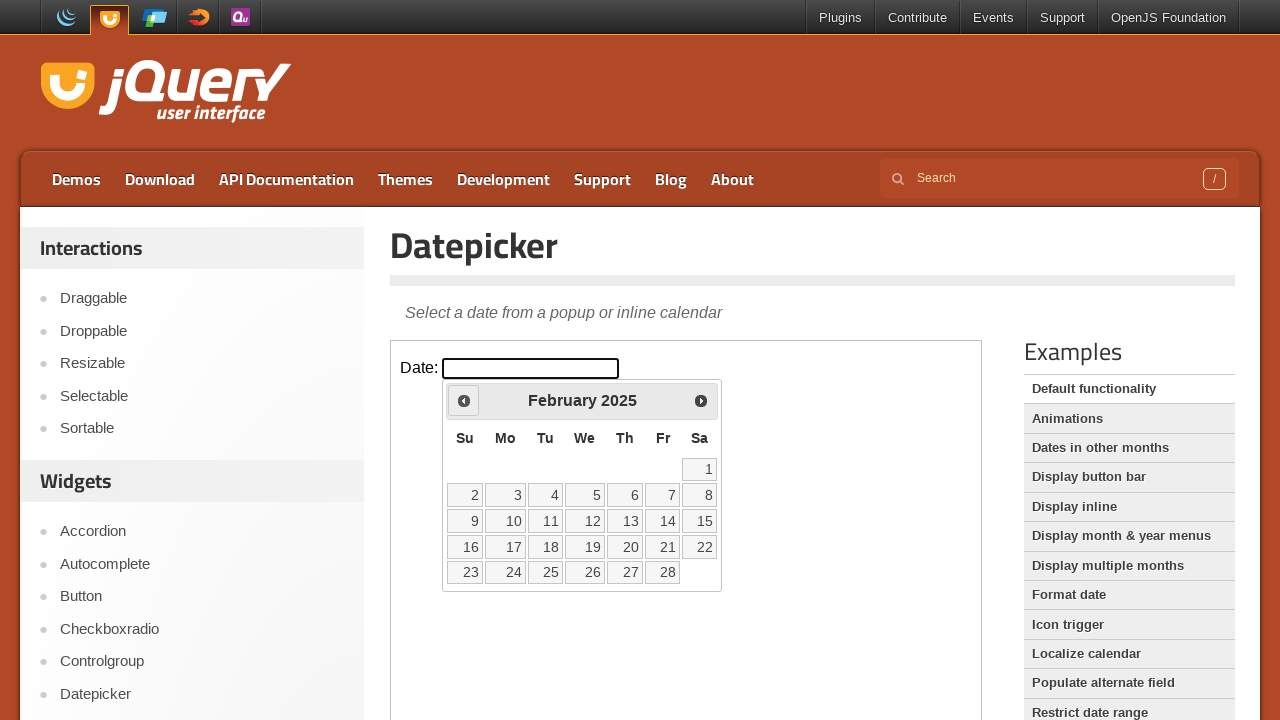

Clicked previous month button to navigate backwards at (464, 400) on iframe >> nth=0 >> internal:control=enter-frame >> span.ui-icon-circle-triangle-
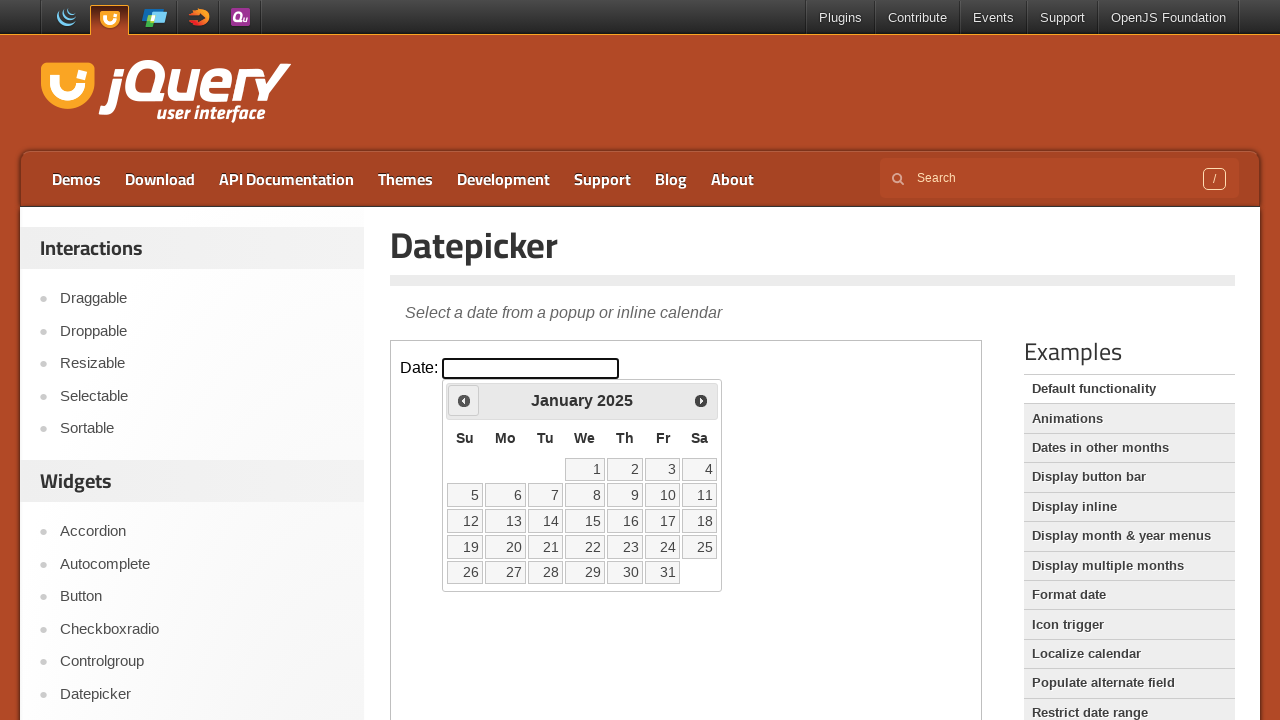

Waited for month transition animation
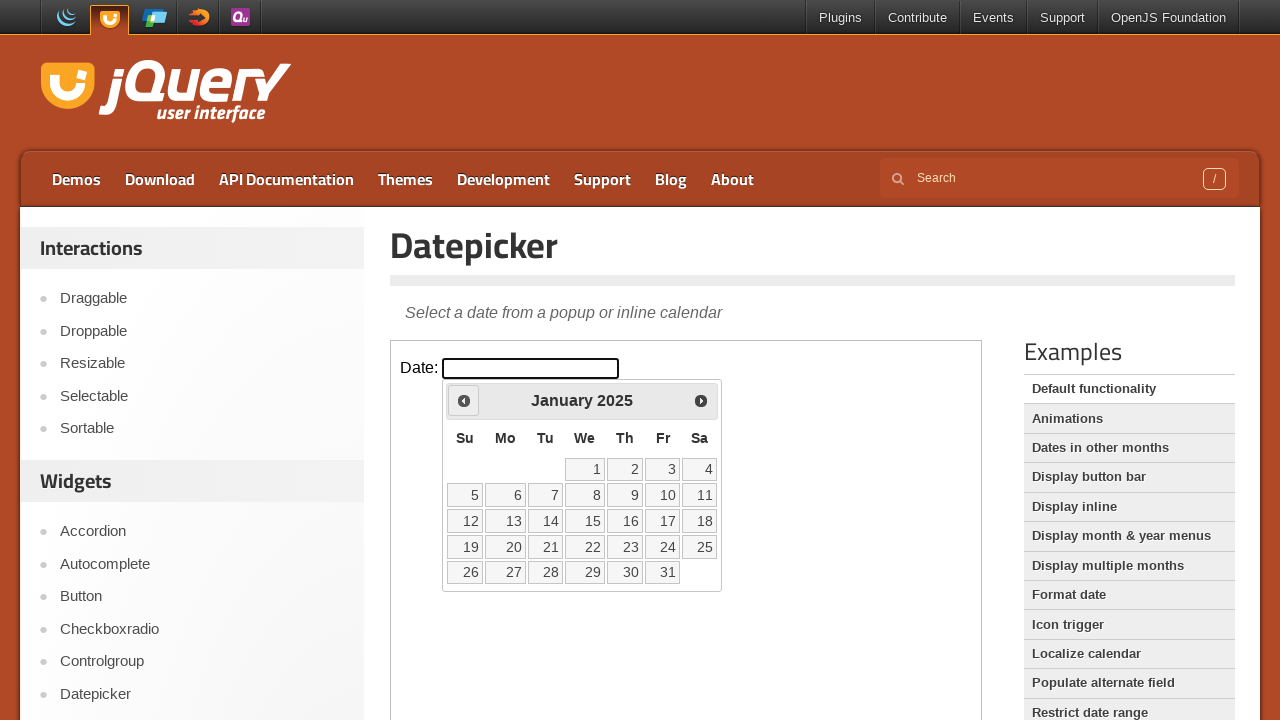

Retrieved current date in calendar: January 2025
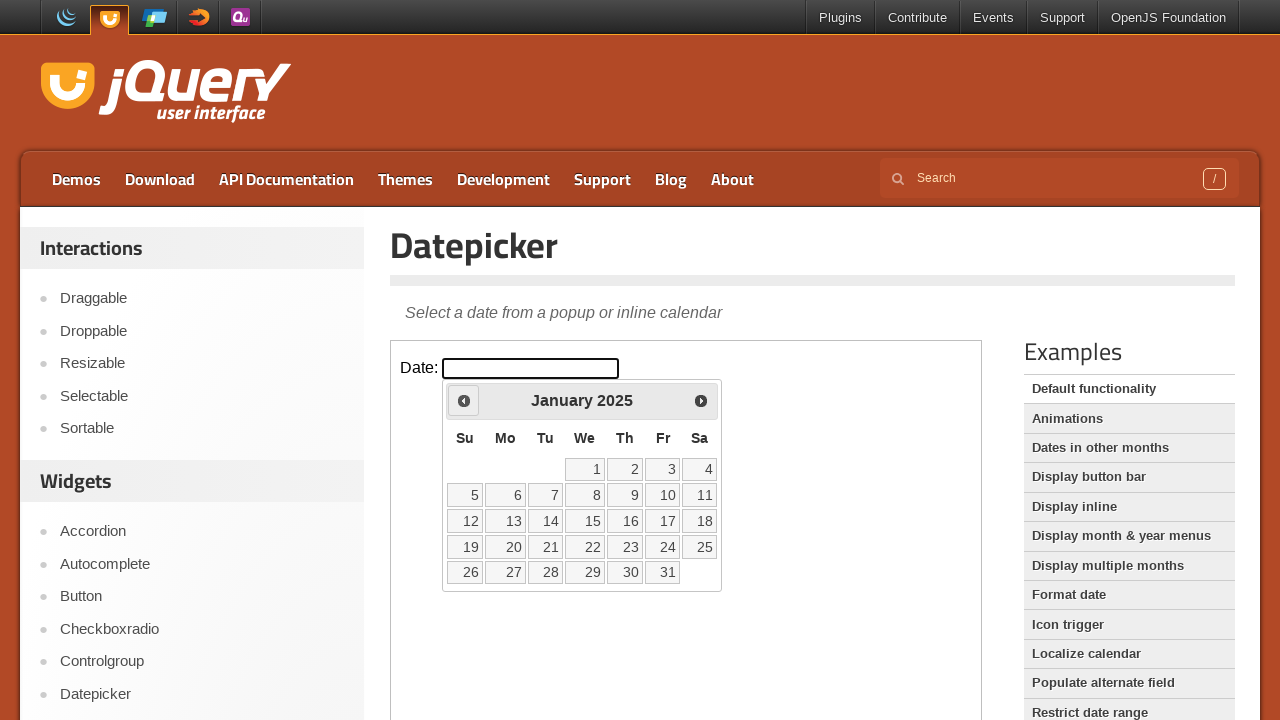

Clicked previous month button to navigate backwards at (464, 400) on iframe >> nth=0 >> internal:control=enter-frame >> span.ui-icon-circle-triangle-
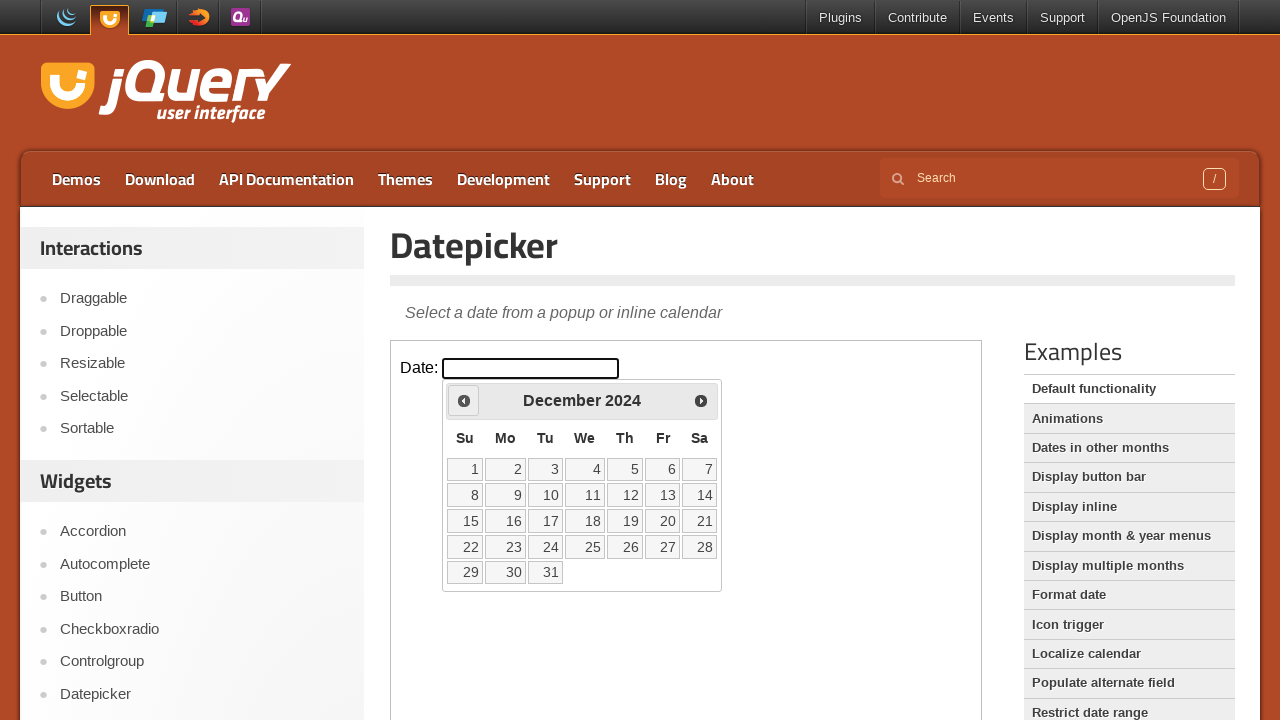

Waited for month transition animation
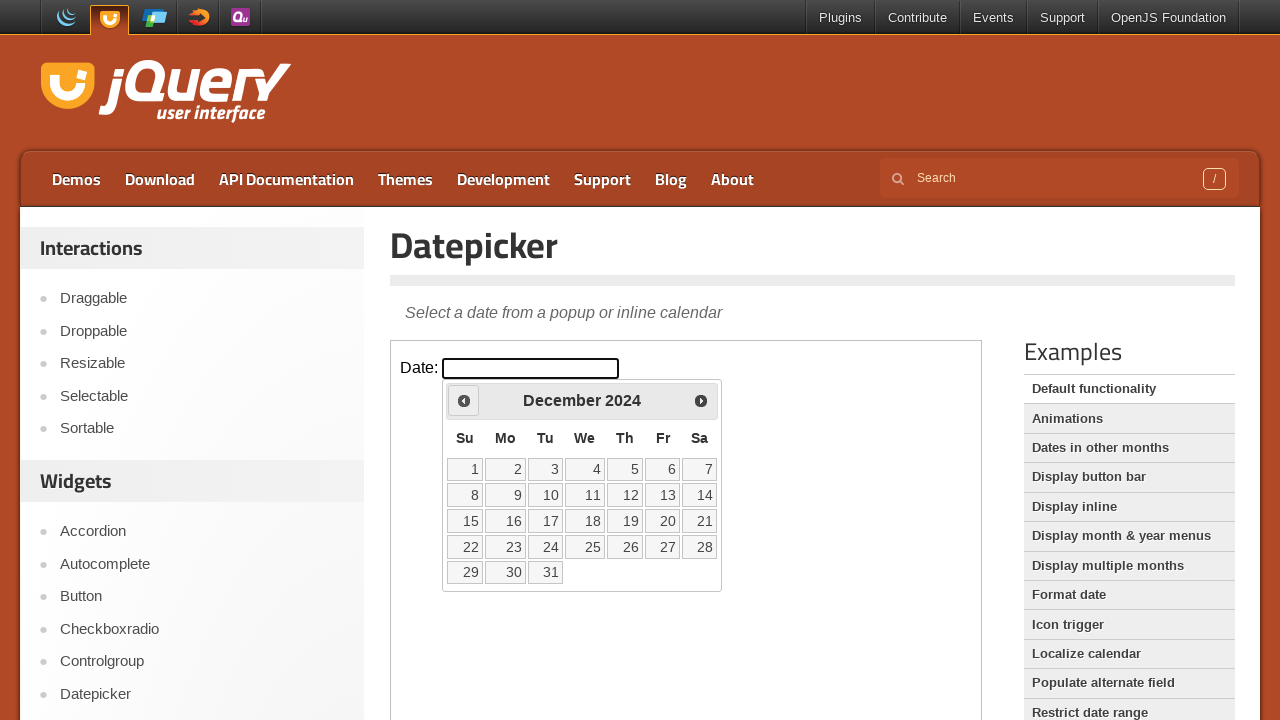

Retrieved current date in calendar: December 2024
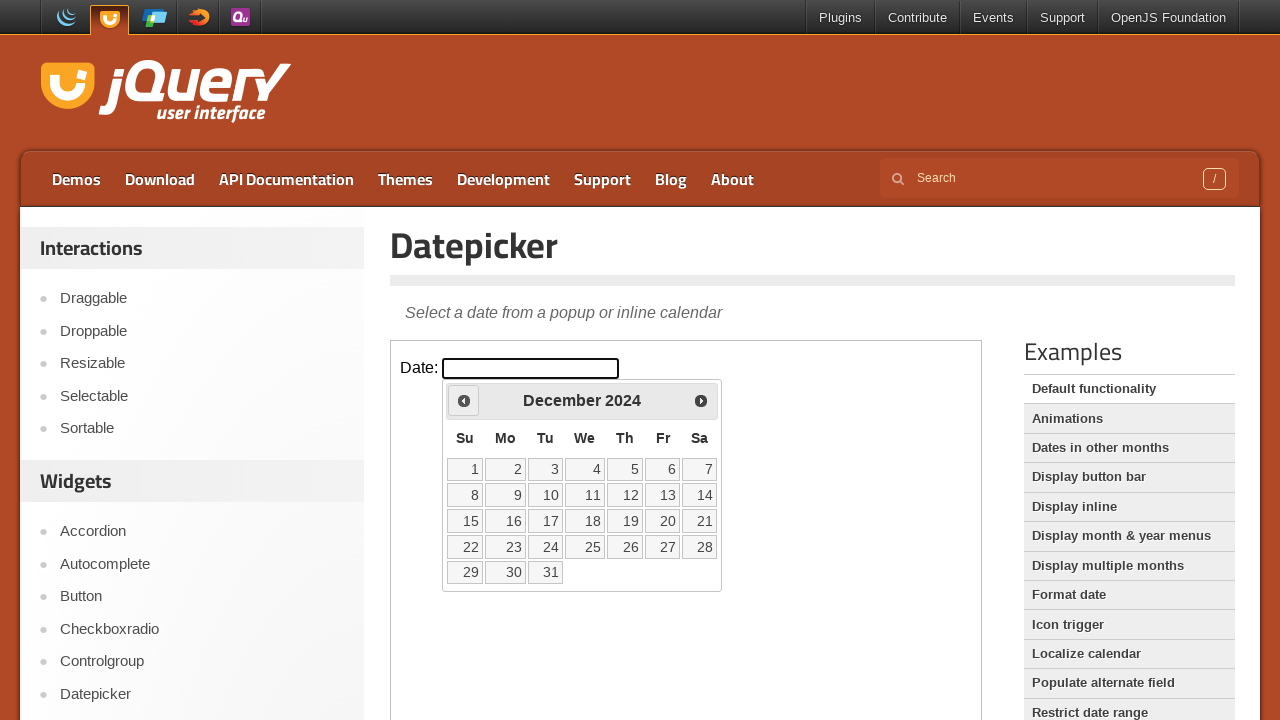

Clicked previous month button to navigate backwards at (464, 400) on iframe >> nth=0 >> internal:control=enter-frame >> span.ui-icon-circle-triangle-
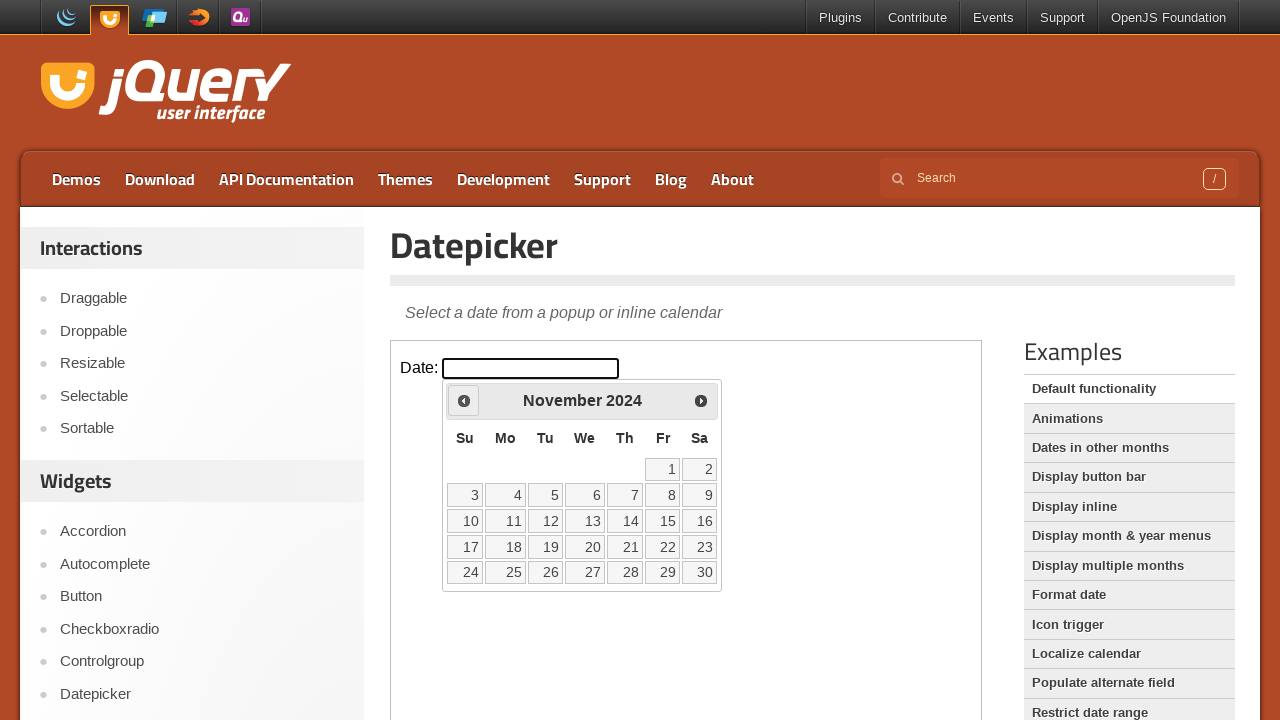

Waited for month transition animation
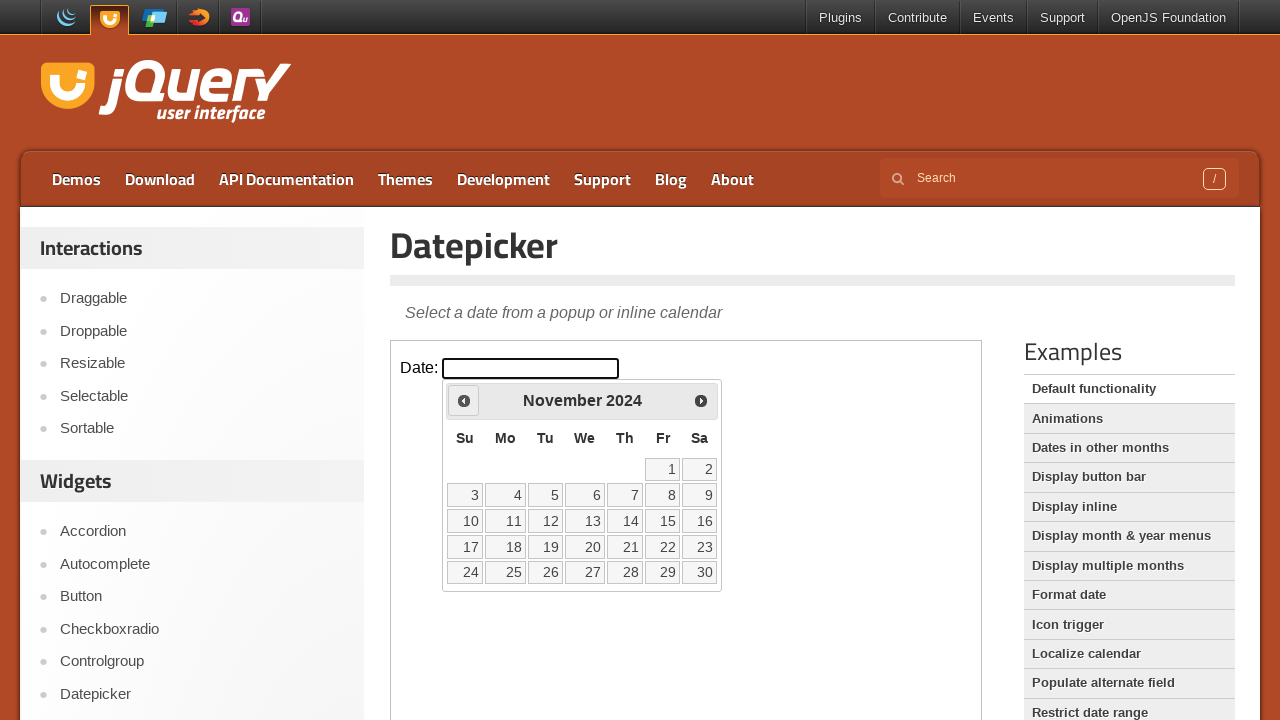

Retrieved current date in calendar: November 2024
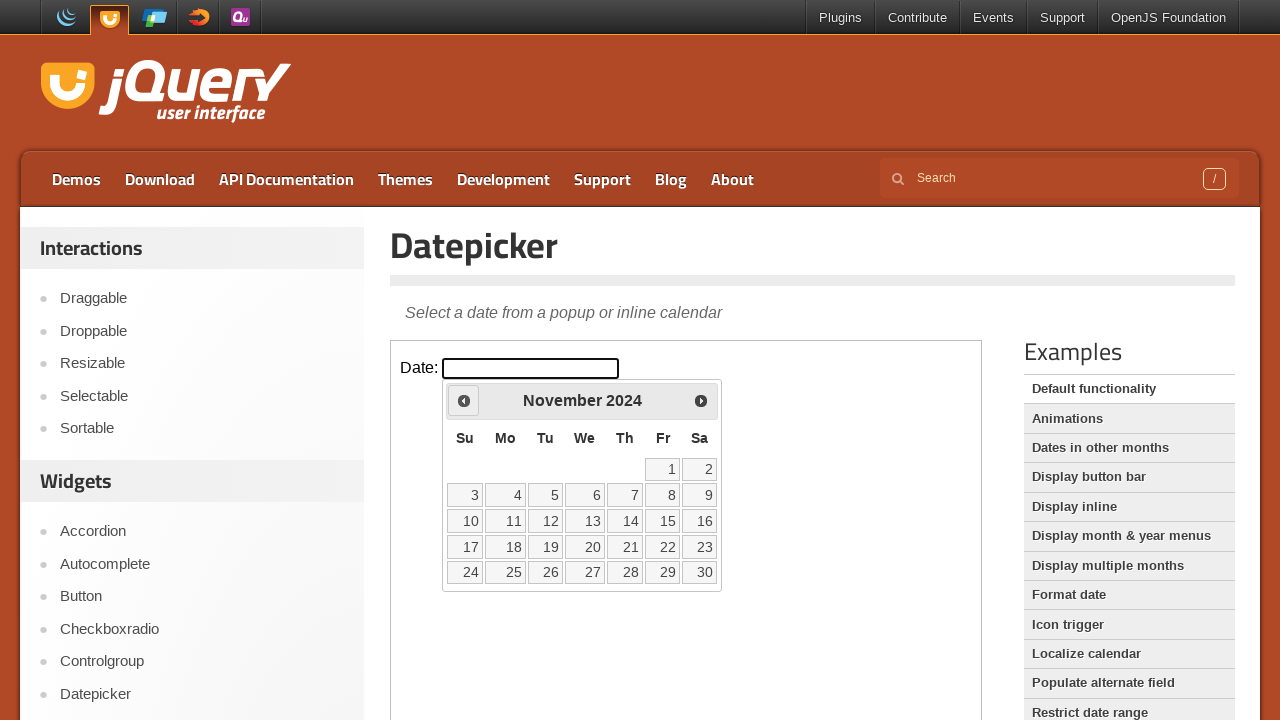

Clicked previous month button to navigate backwards at (464, 400) on iframe >> nth=0 >> internal:control=enter-frame >> span.ui-icon-circle-triangle-
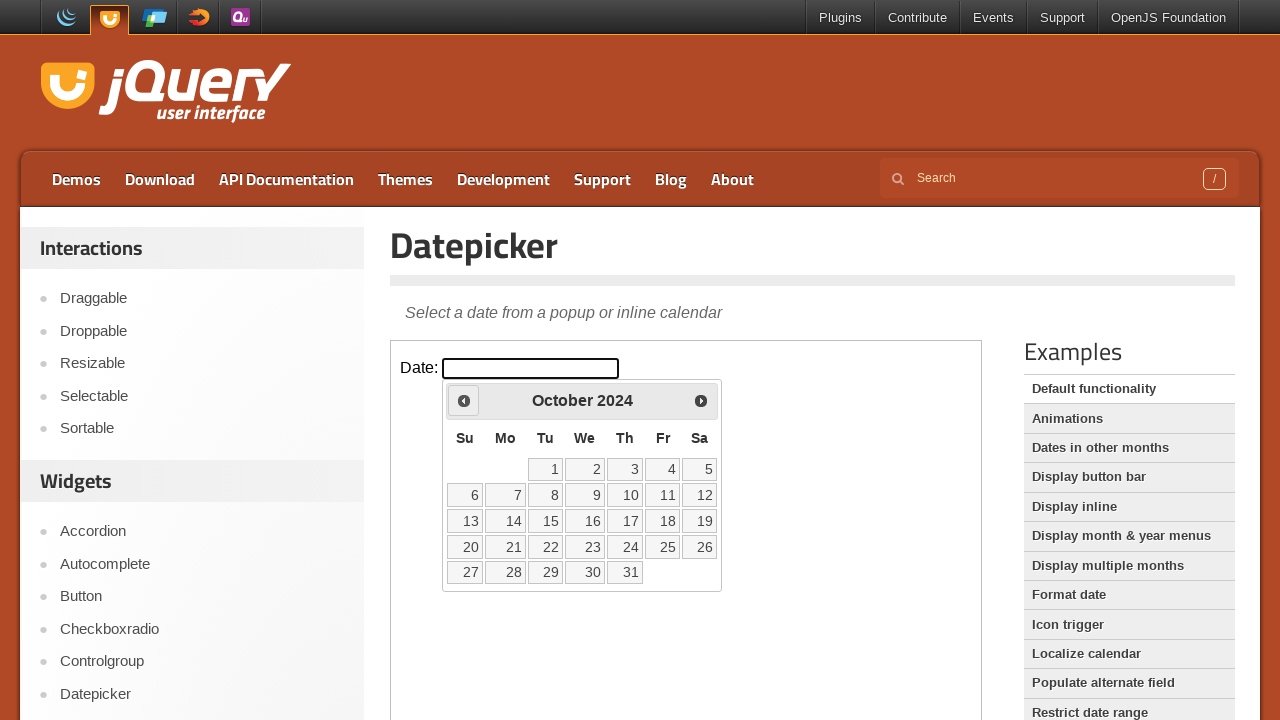

Waited for month transition animation
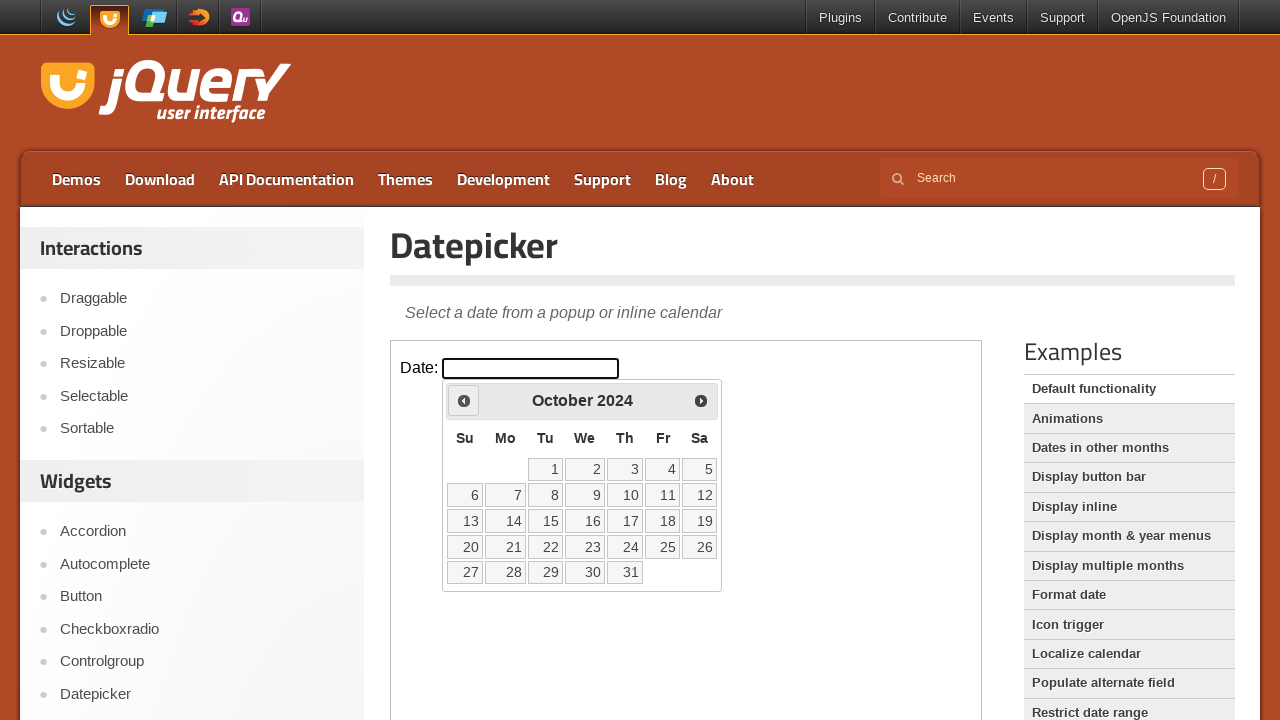

Retrieved current date in calendar: October 2024
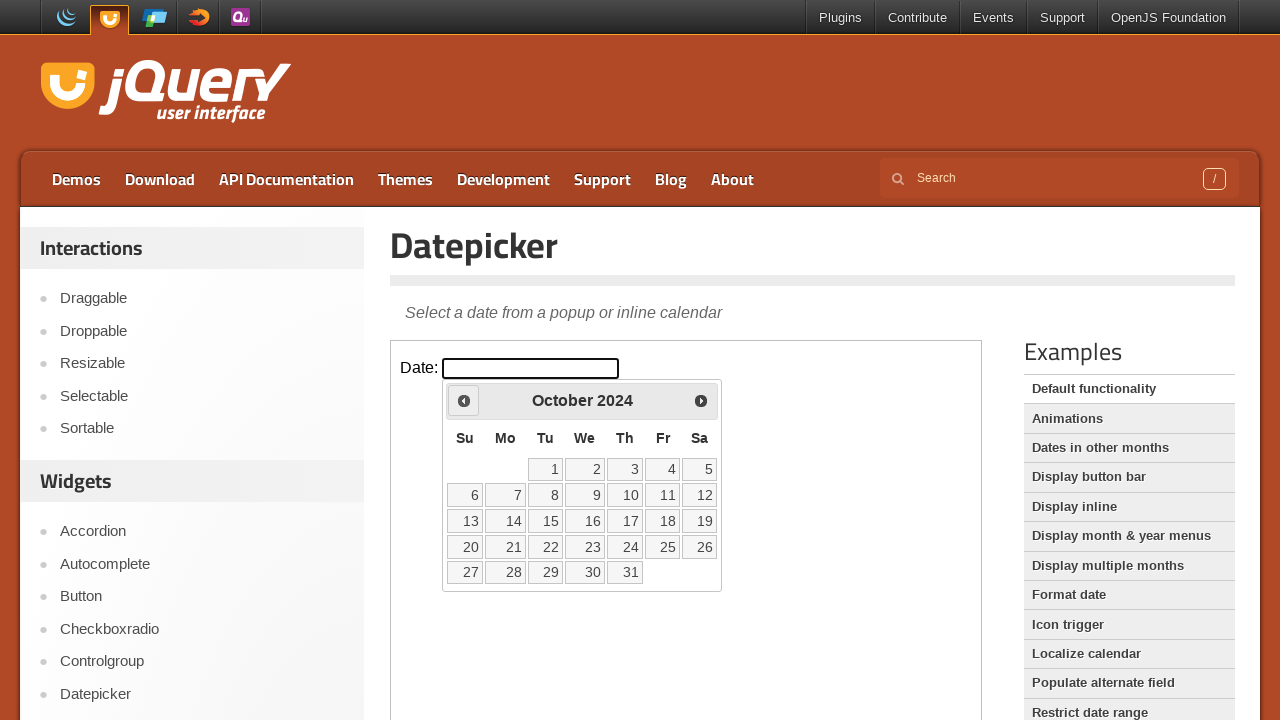

Clicked previous month button to navigate backwards at (464, 400) on iframe >> nth=0 >> internal:control=enter-frame >> span.ui-icon-circle-triangle-
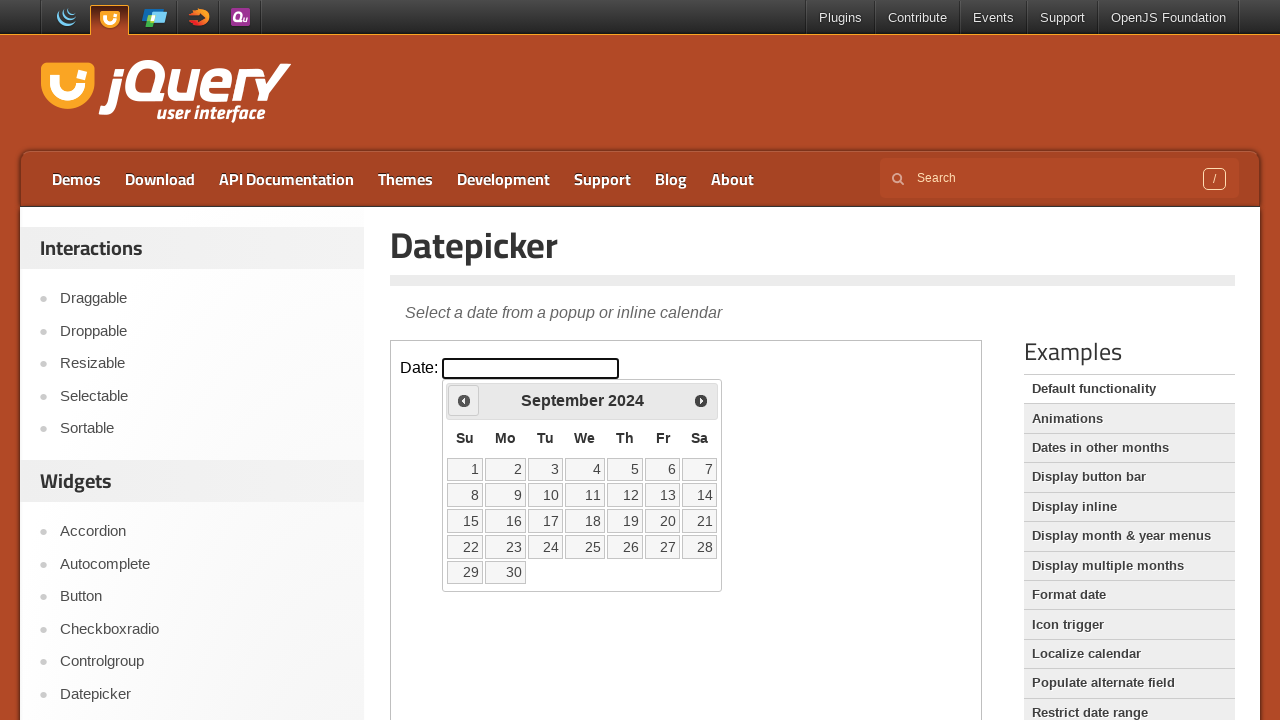

Waited for month transition animation
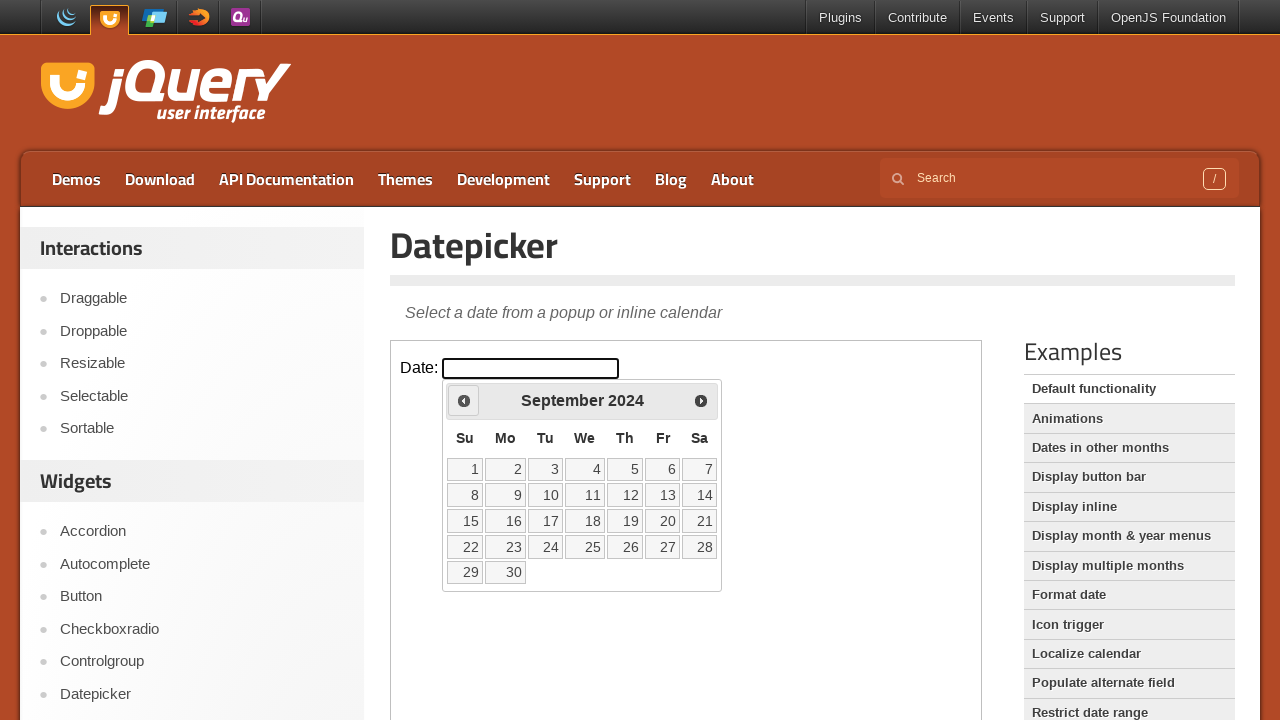

Retrieved current date in calendar: September 2024
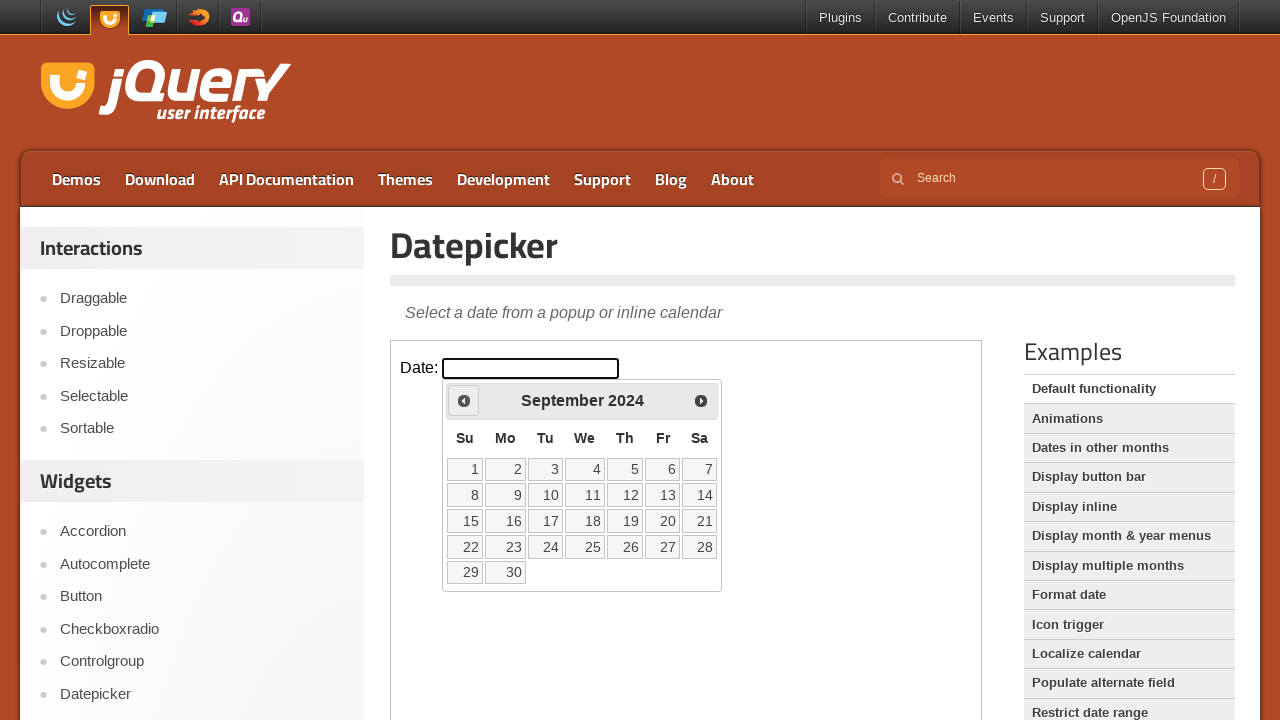

Clicked previous month button to navigate backwards at (464, 400) on iframe >> nth=0 >> internal:control=enter-frame >> span.ui-icon-circle-triangle-
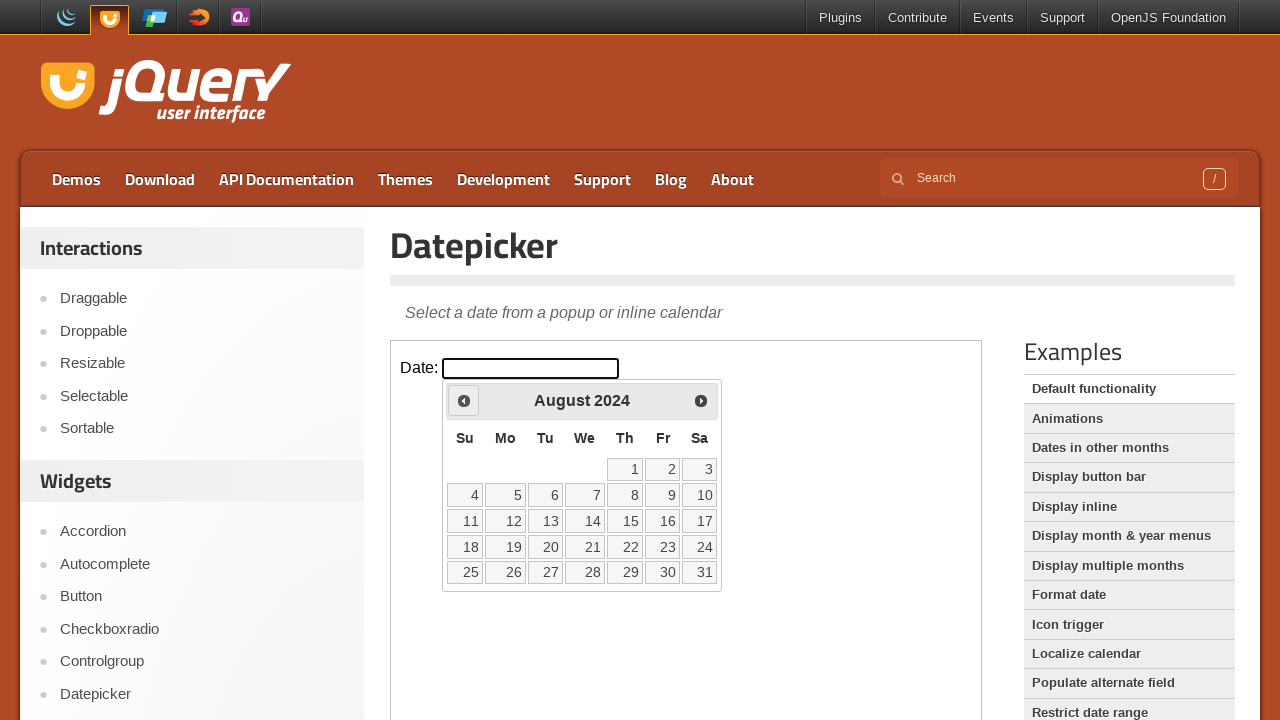

Waited for month transition animation
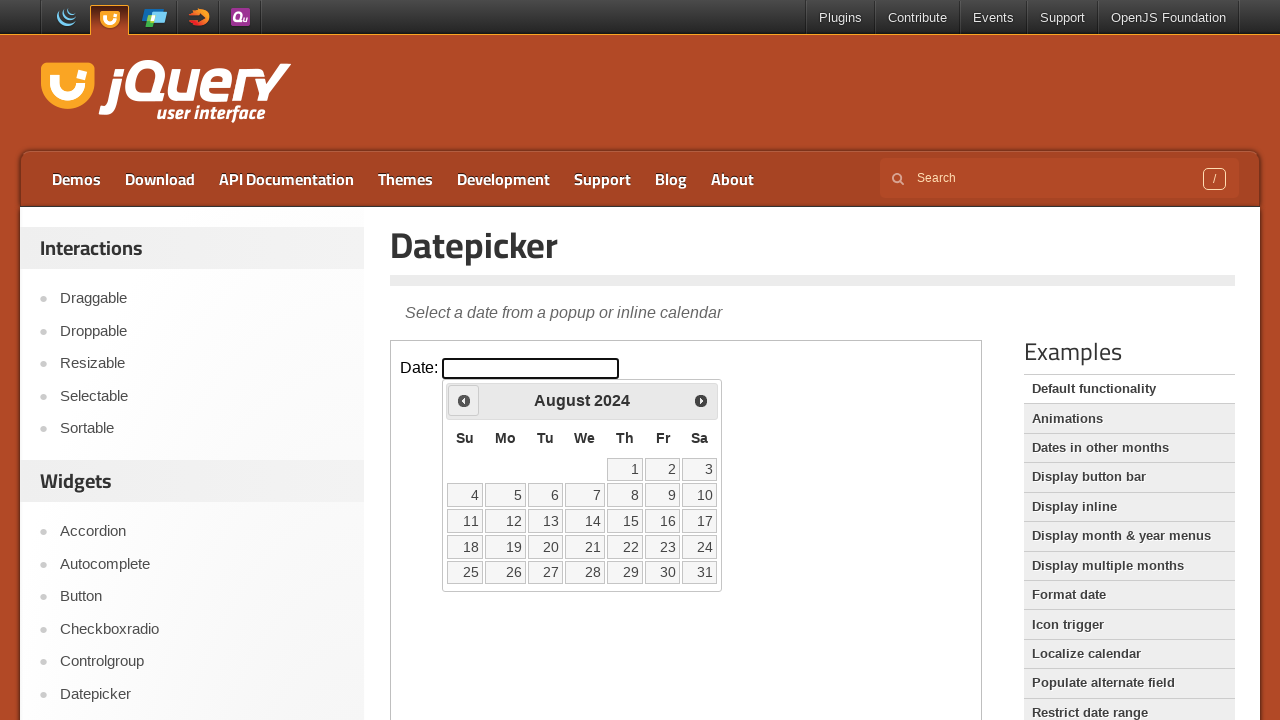

Retrieved current date in calendar: August 2024
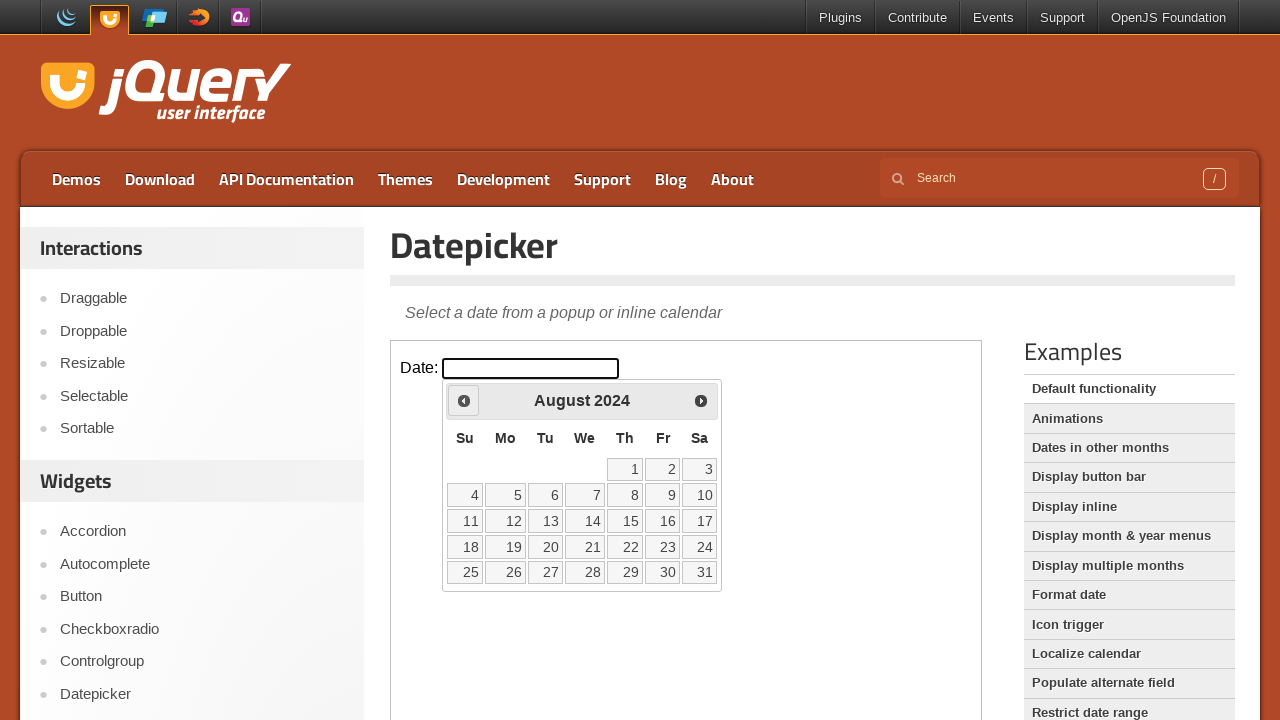

Clicked previous month button to navigate backwards at (464, 400) on iframe >> nth=0 >> internal:control=enter-frame >> span.ui-icon-circle-triangle-
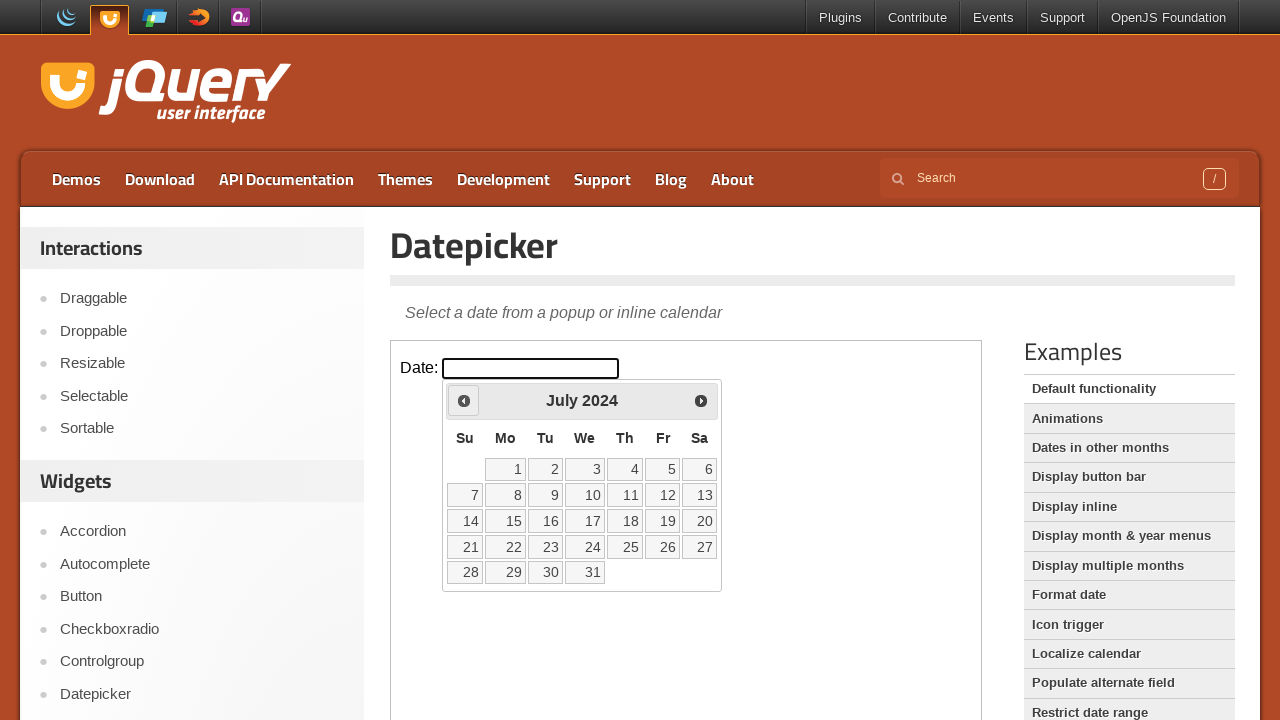

Waited for month transition animation
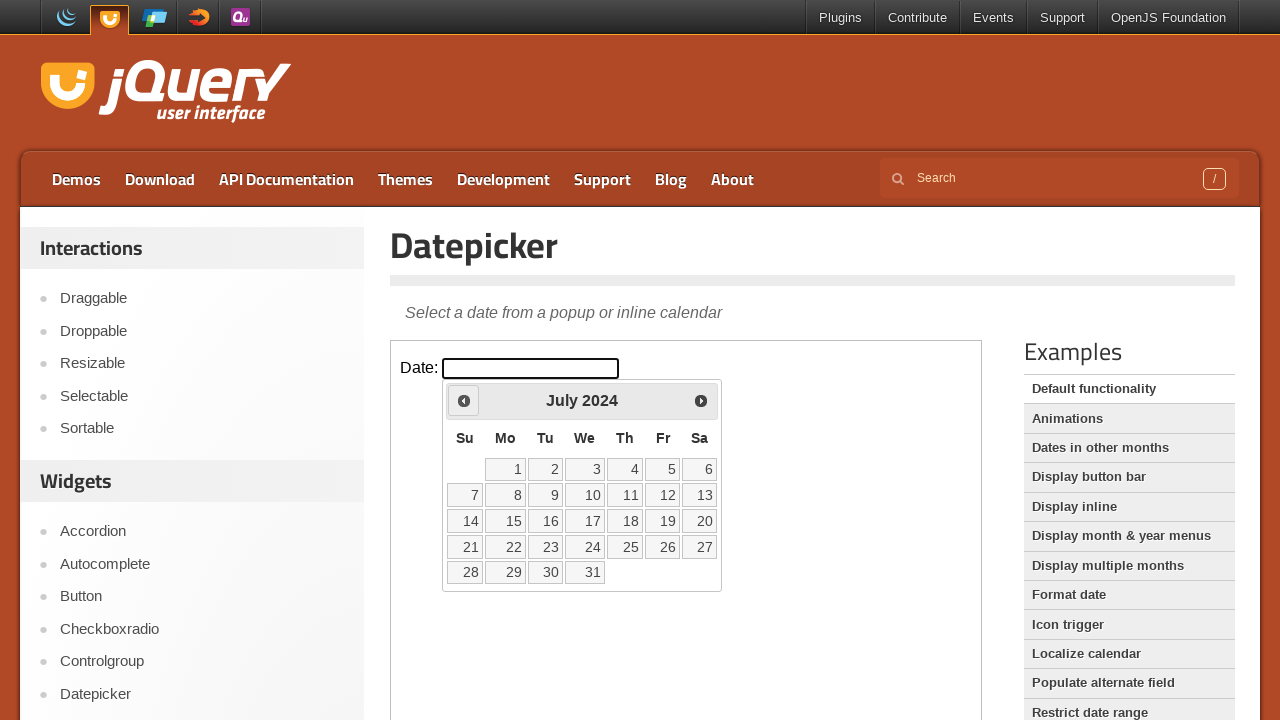

Retrieved current date in calendar: July 2024
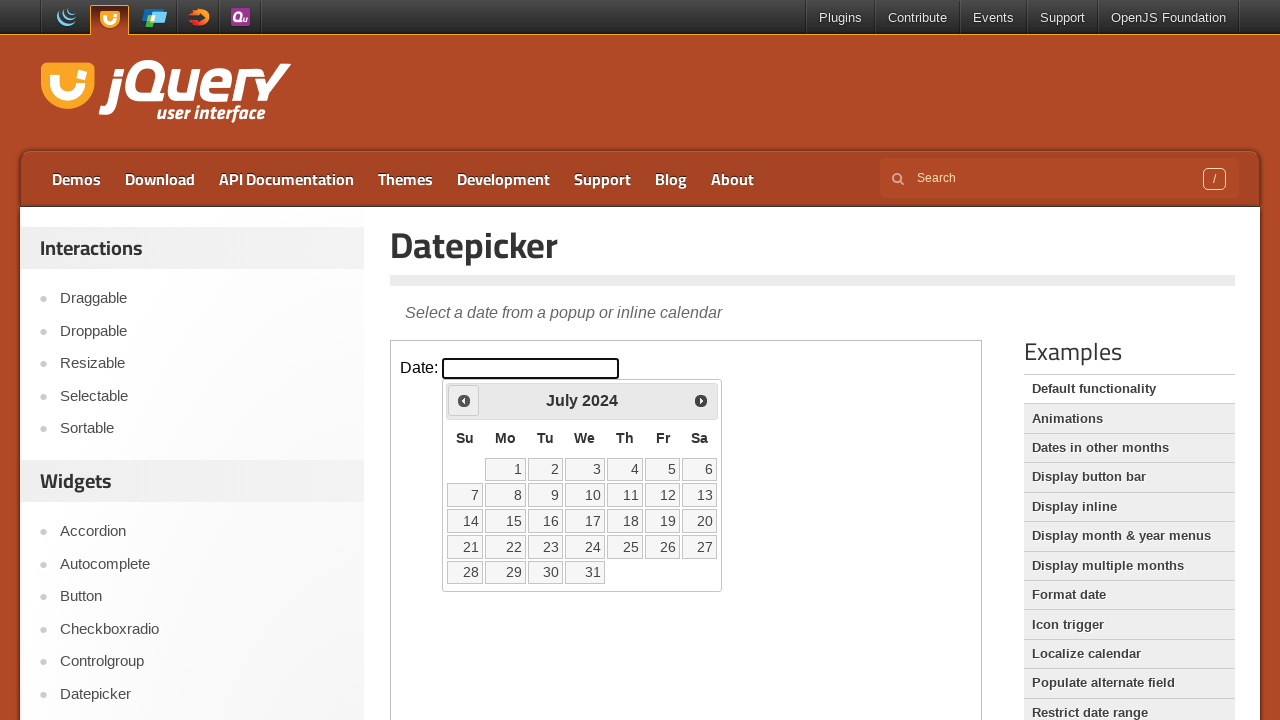

Clicked previous month button to navigate backwards at (464, 400) on iframe >> nth=0 >> internal:control=enter-frame >> span.ui-icon-circle-triangle-
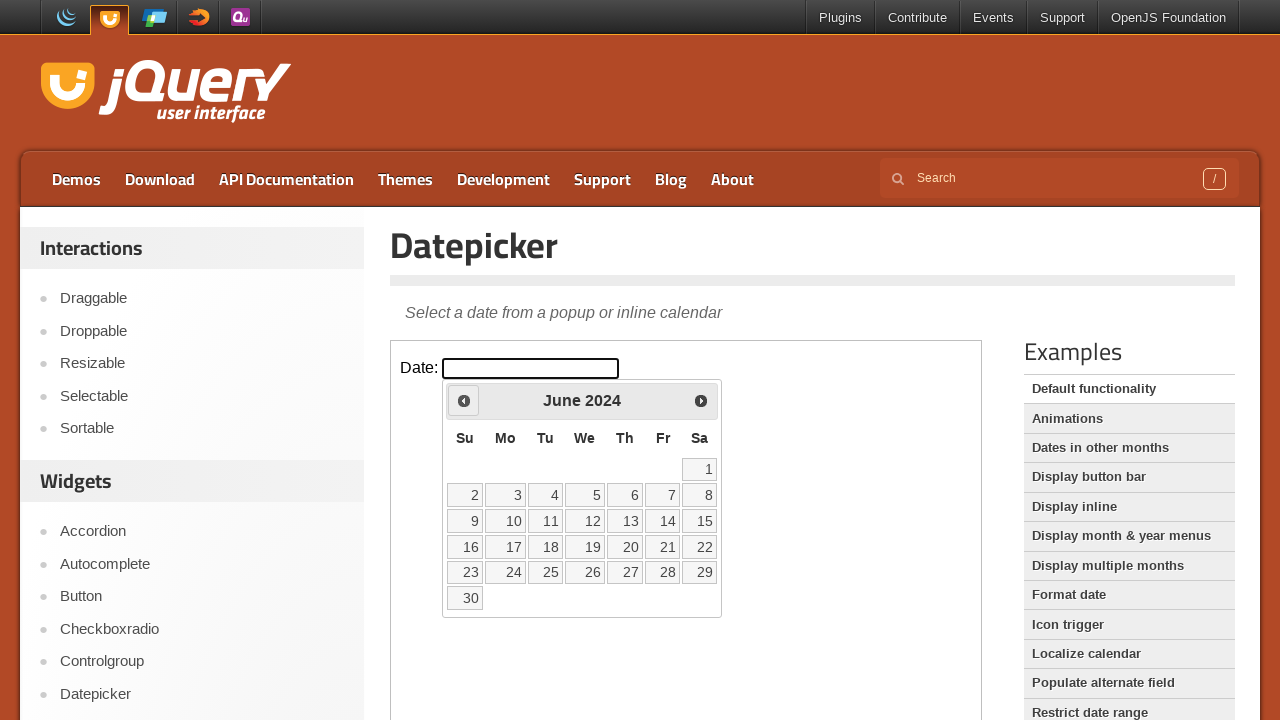

Waited for month transition animation
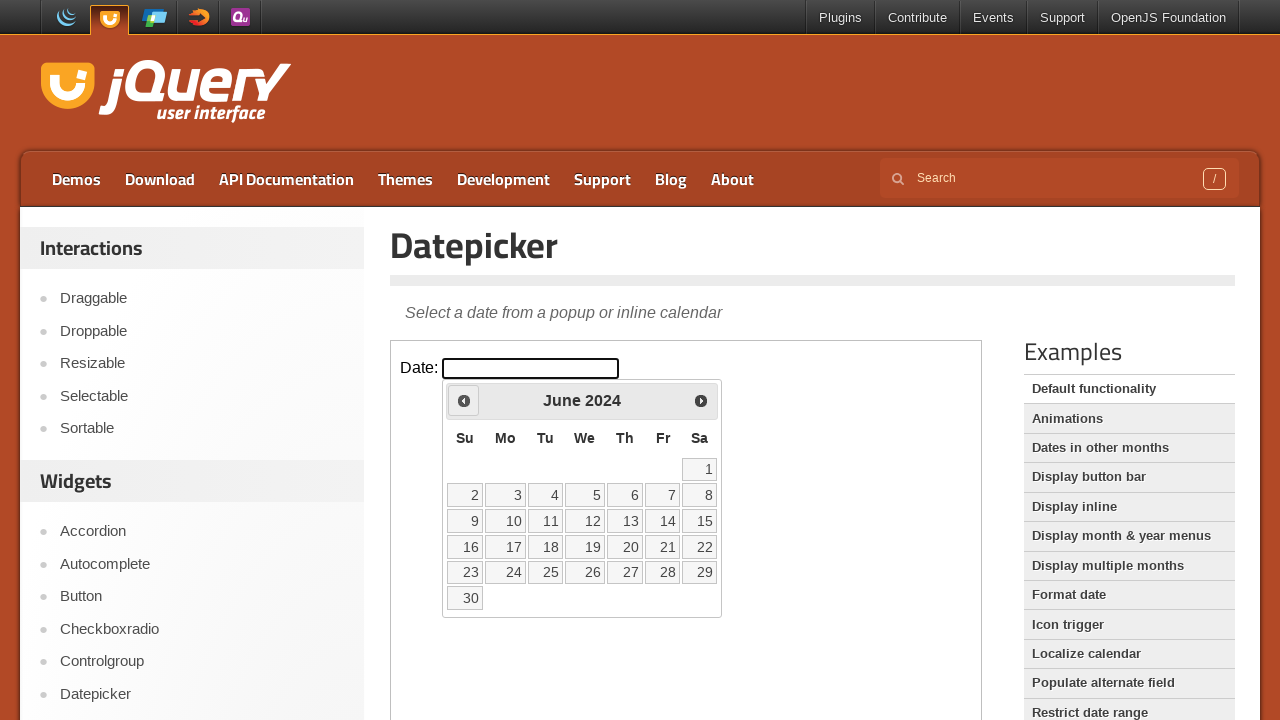

Retrieved current date in calendar: June 2024
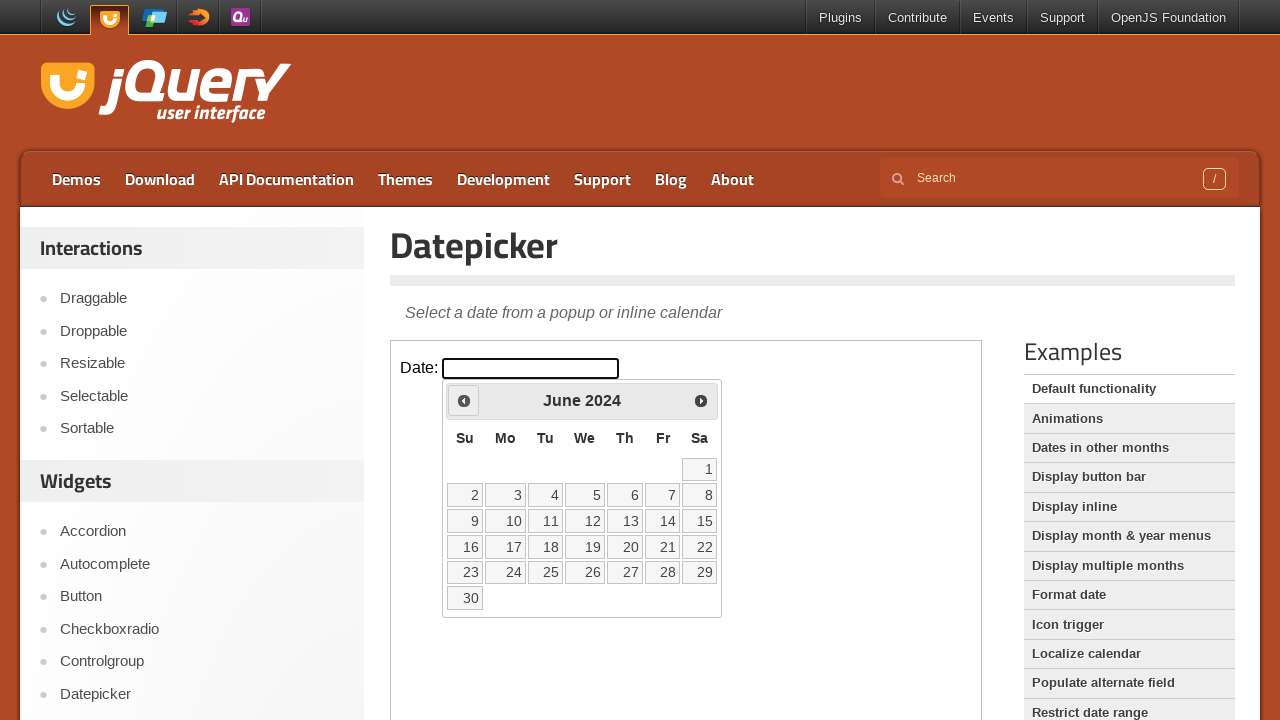

Clicked previous month button to navigate backwards at (464, 400) on iframe >> nth=0 >> internal:control=enter-frame >> span.ui-icon-circle-triangle-
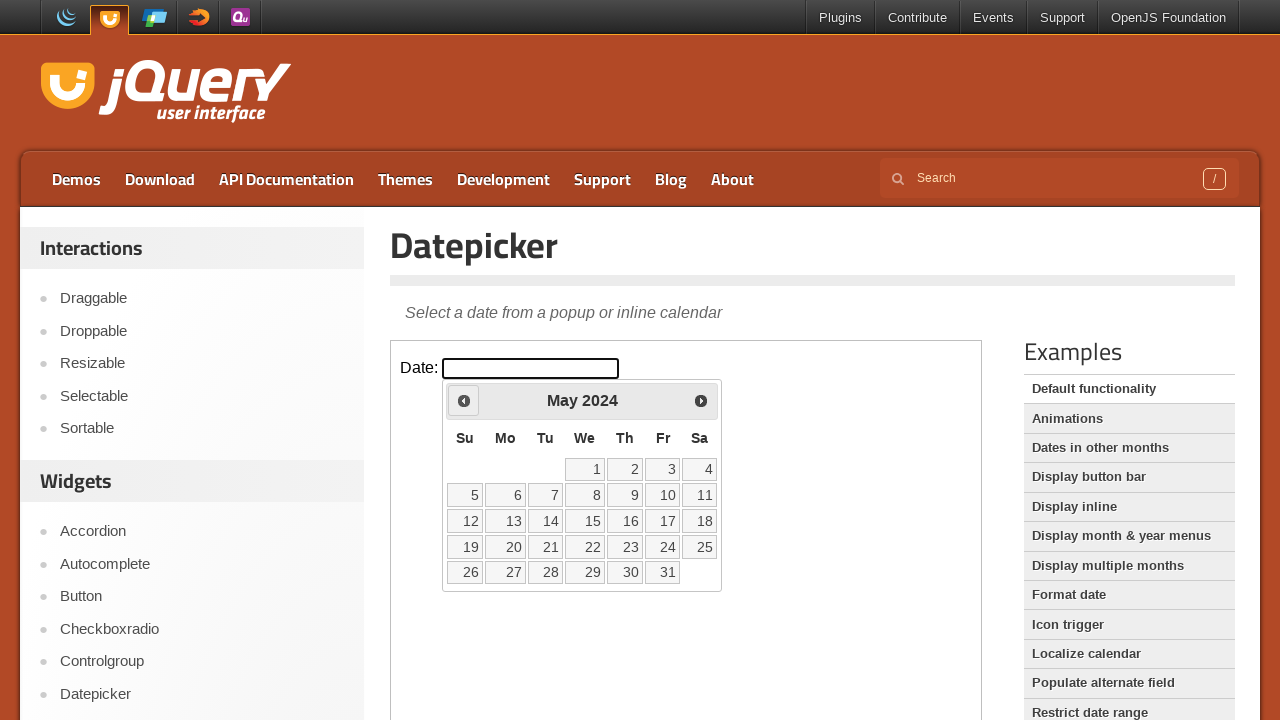

Waited for month transition animation
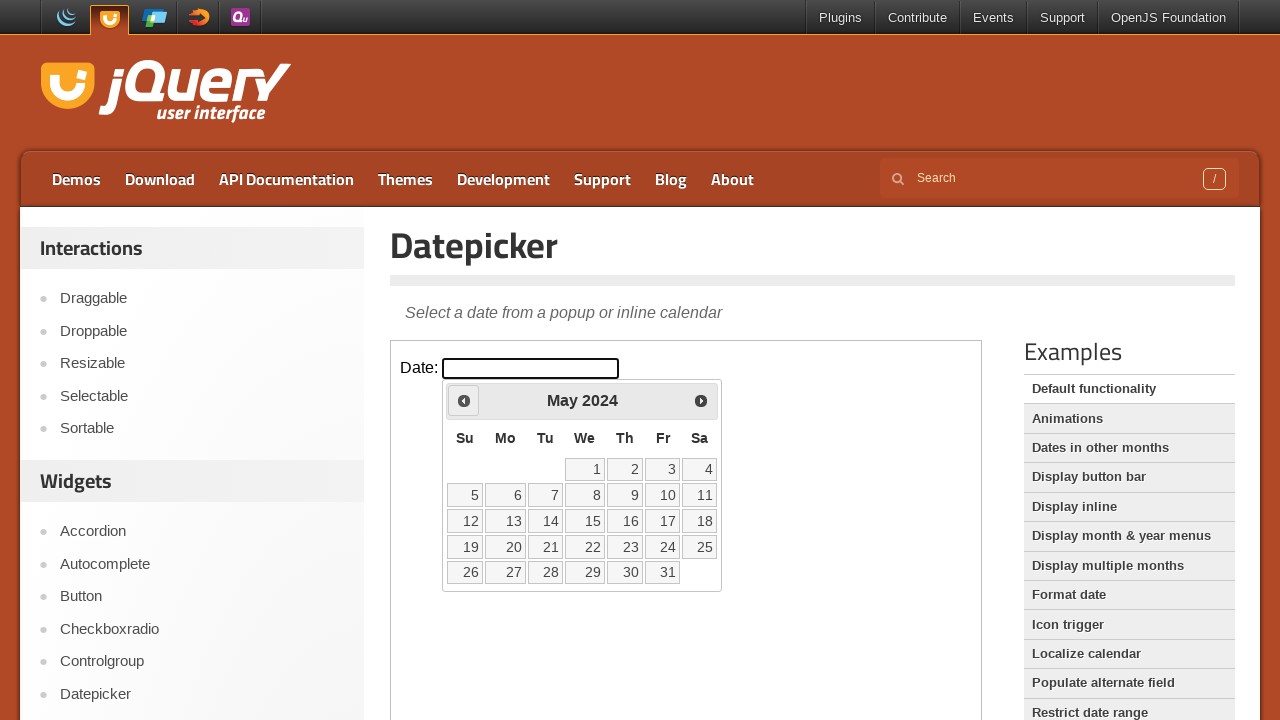

Retrieved current date in calendar: May 2024
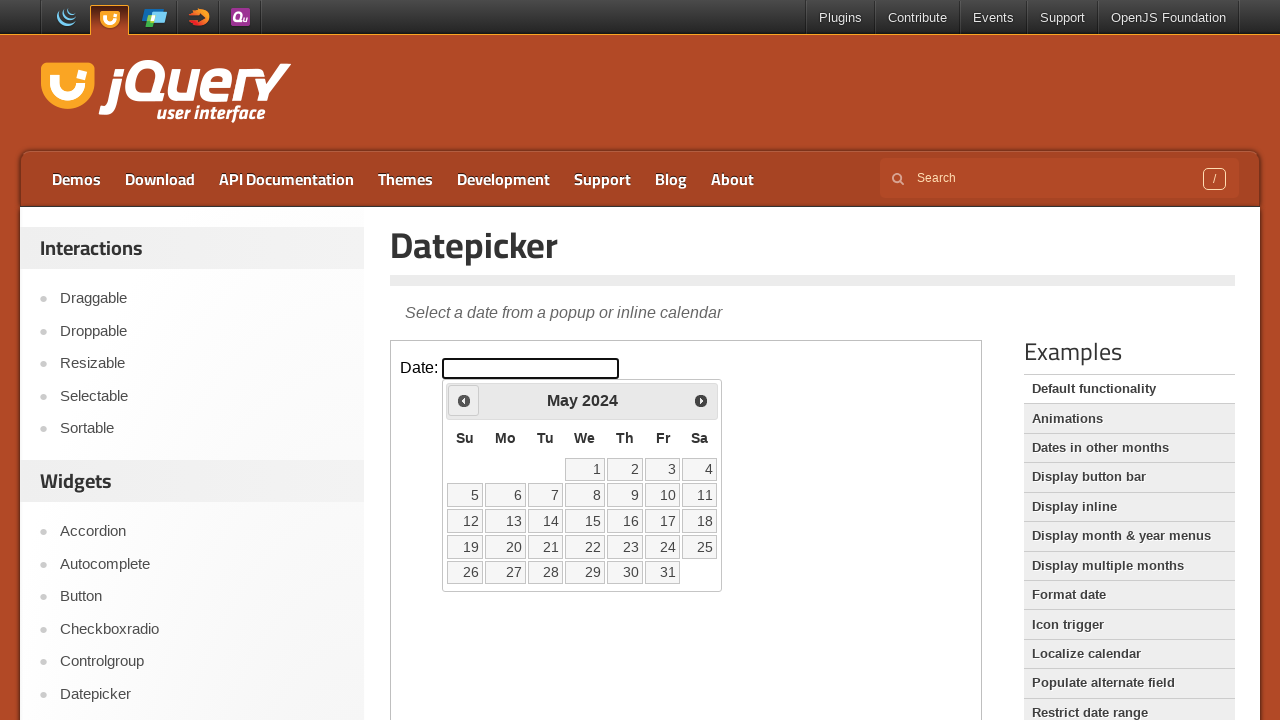

Clicked previous month button to navigate backwards at (464, 400) on iframe >> nth=0 >> internal:control=enter-frame >> span.ui-icon-circle-triangle-
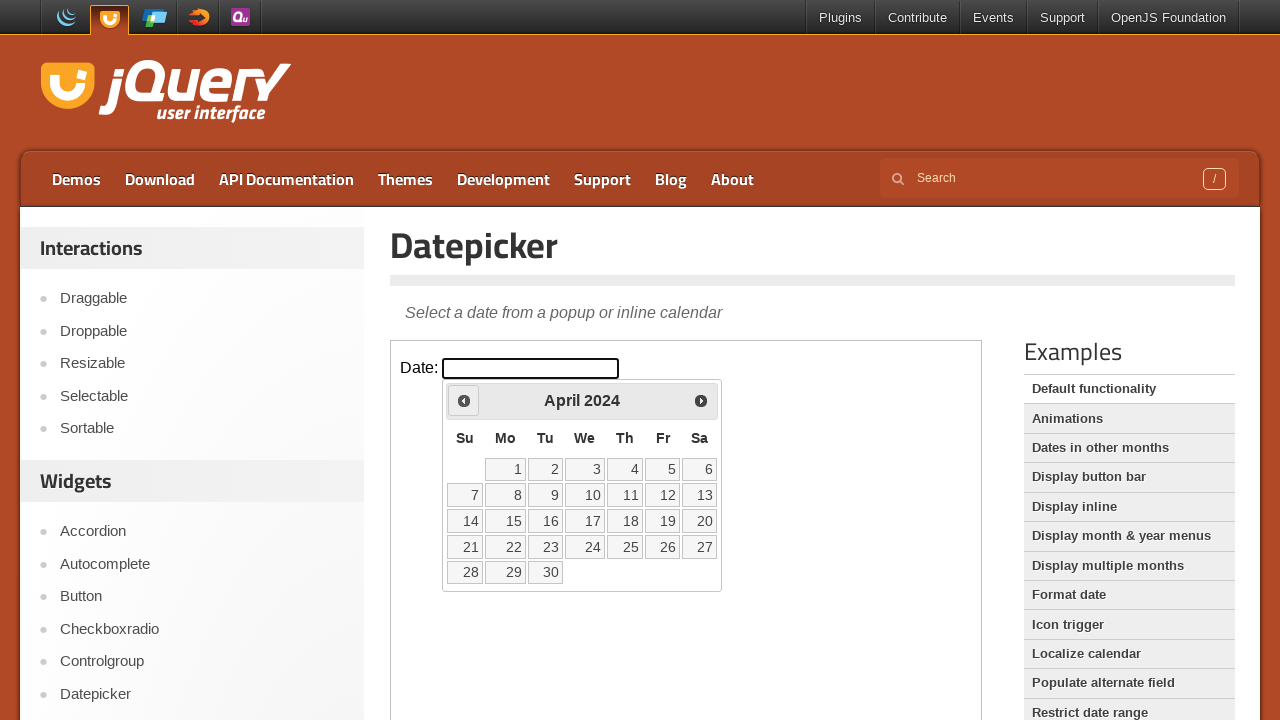

Waited for month transition animation
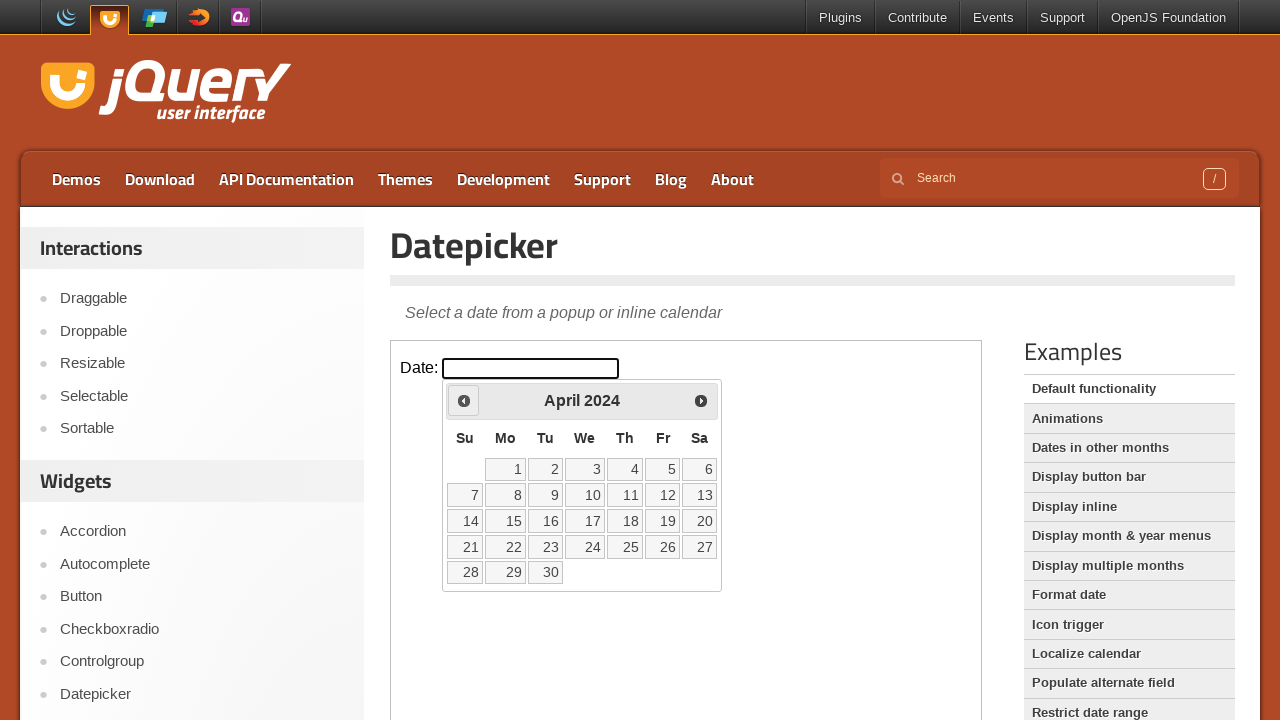

Retrieved current date in calendar: April 2024
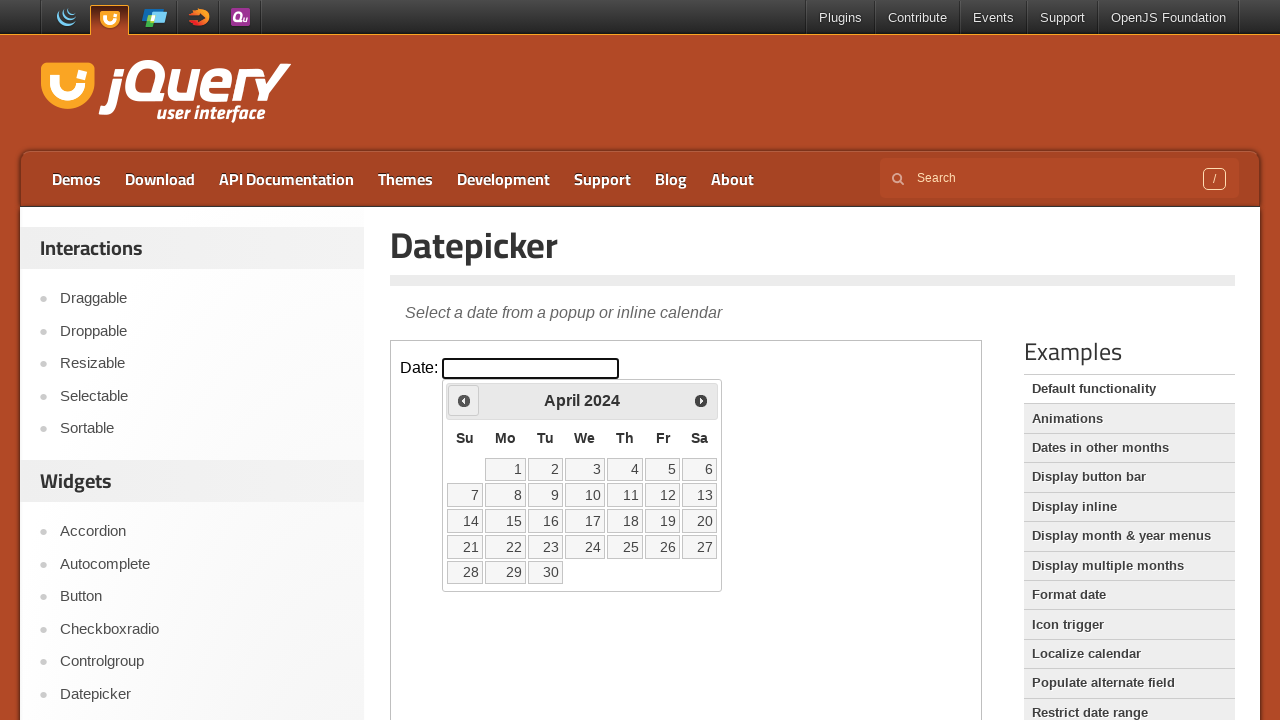

Clicked previous month button to navigate backwards at (464, 400) on iframe >> nth=0 >> internal:control=enter-frame >> span.ui-icon-circle-triangle-
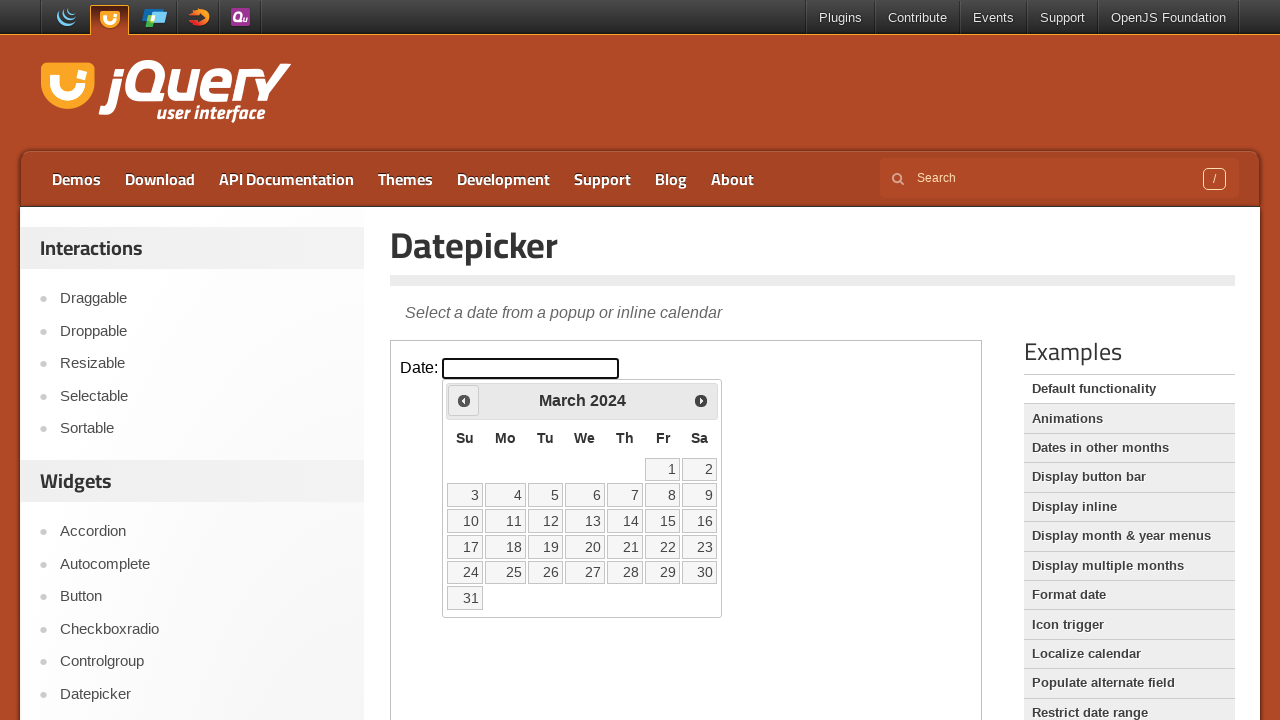

Waited for month transition animation
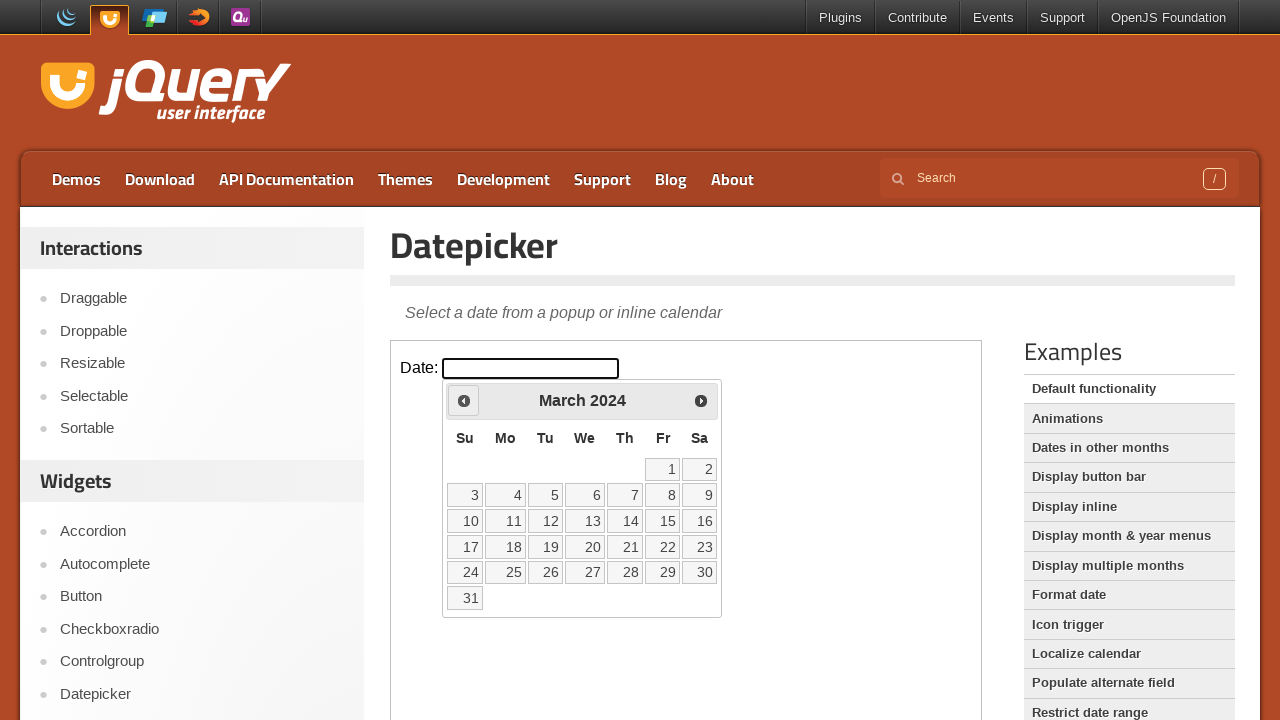

Retrieved current date in calendar: March 2024
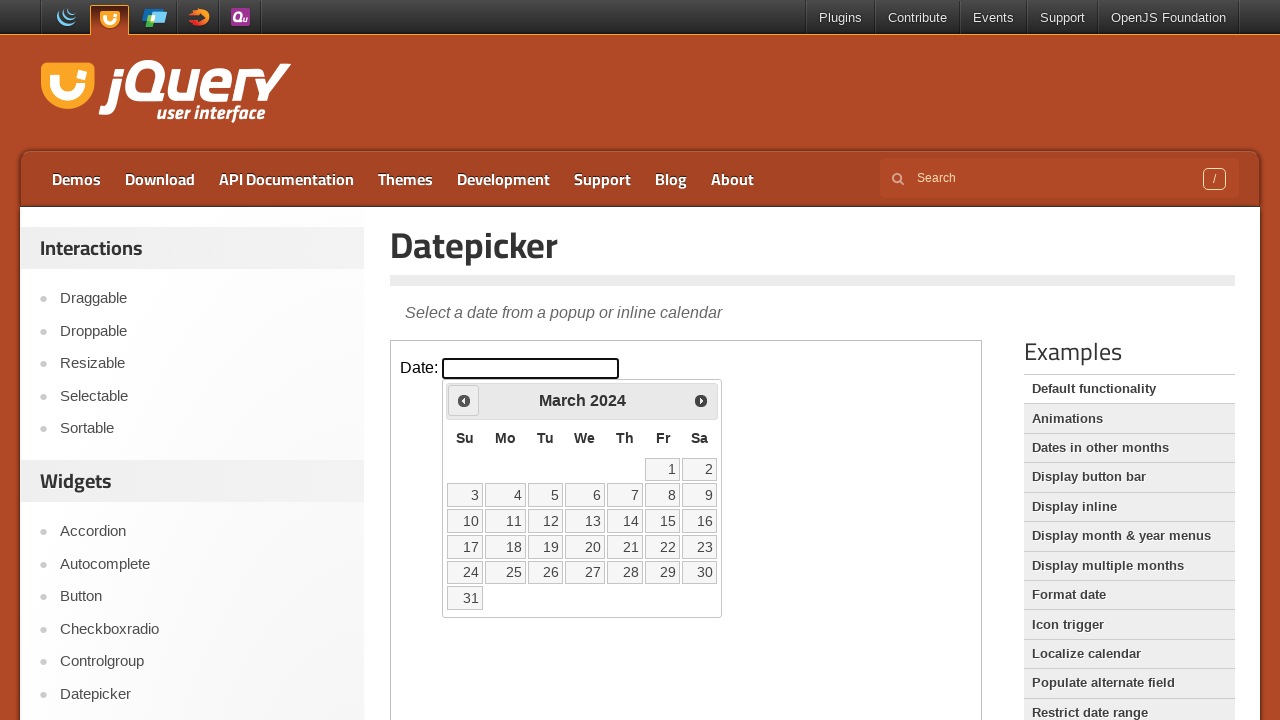

Clicked previous month button to navigate backwards at (464, 400) on iframe >> nth=0 >> internal:control=enter-frame >> span.ui-icon-circle-triangle-
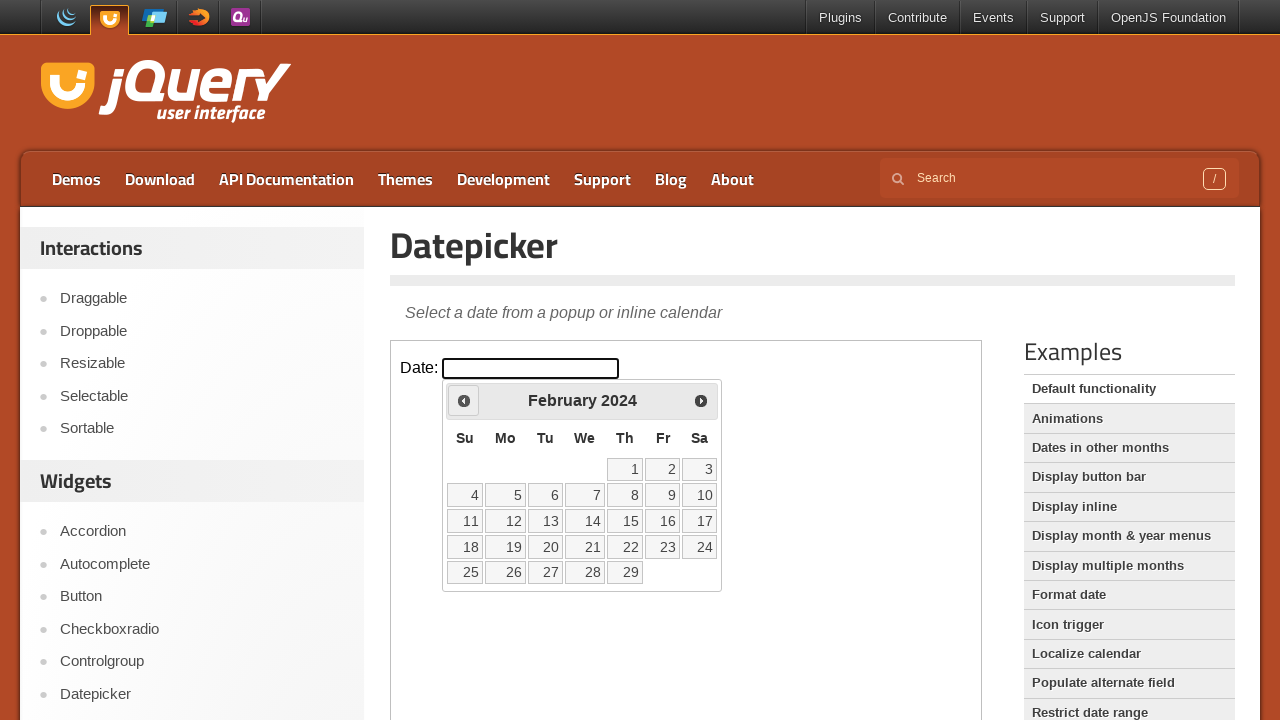

Waited for month transition animation
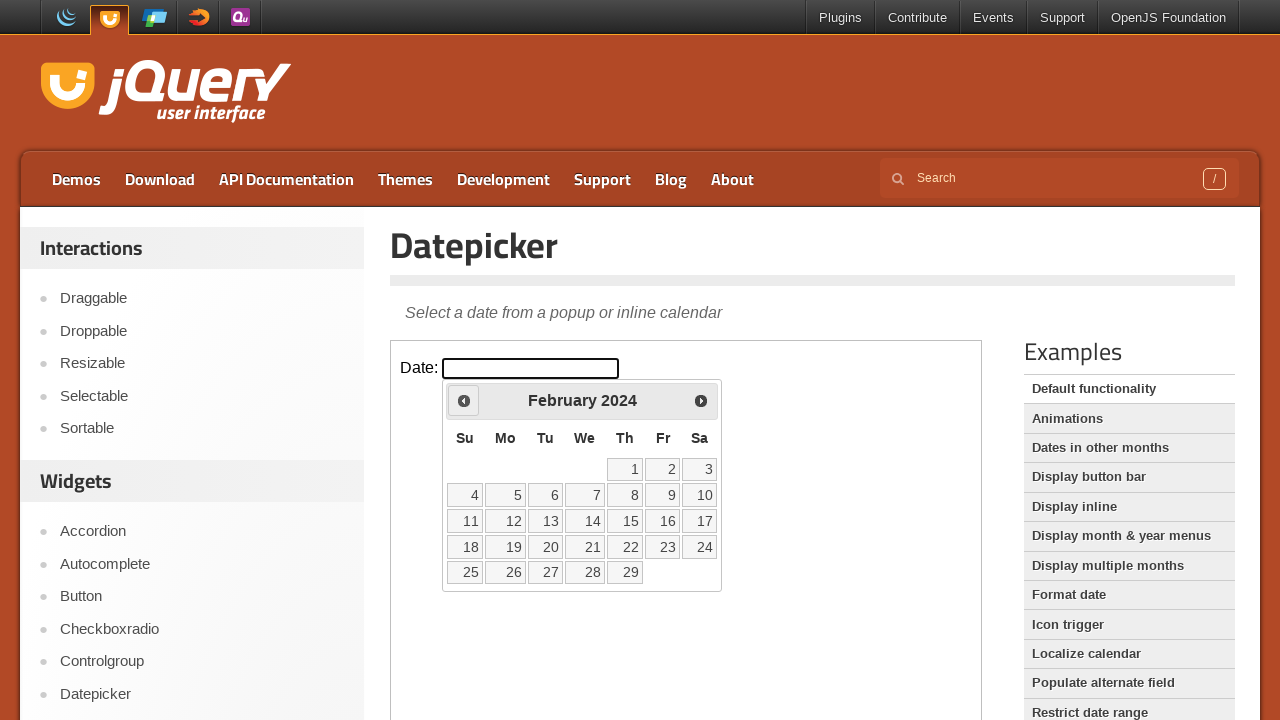

Retrieved current date in calendar: February 2024
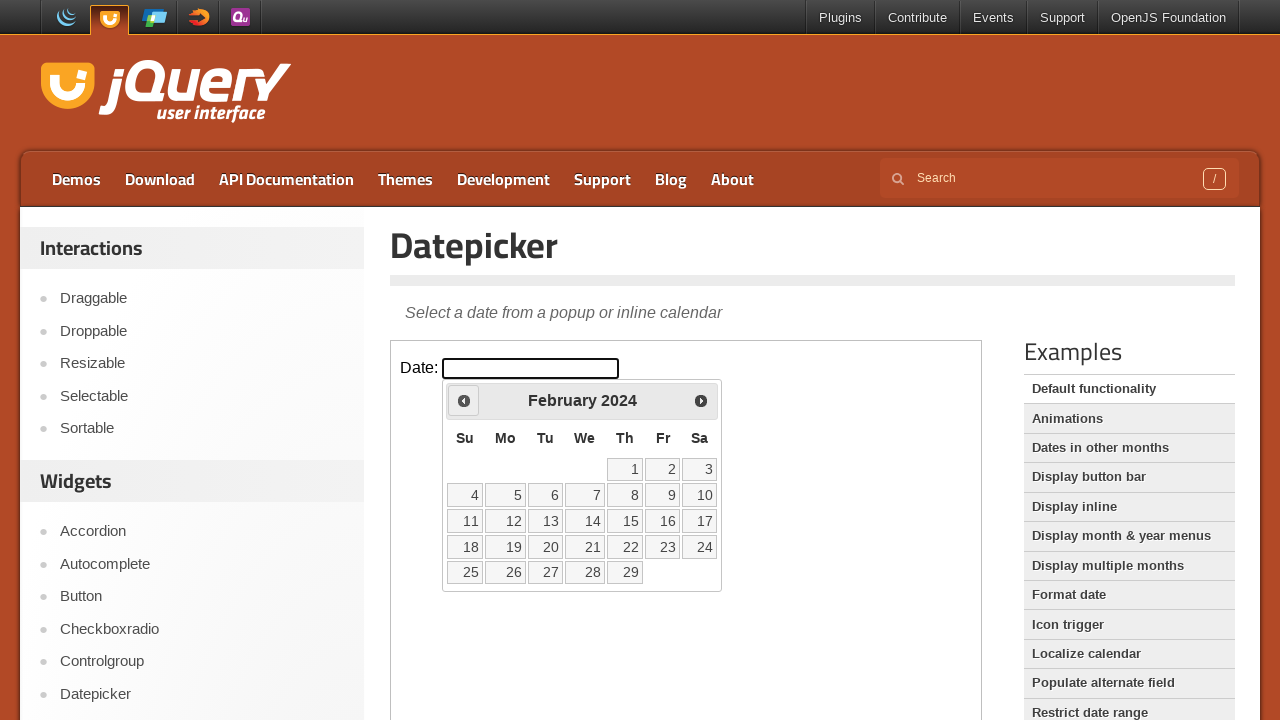

Clicked previous month button to navigate backwards at (464, 400) on iframe >> nth=0 >> internal:control=enter-frame >> span.ui-icon-circle-triangle-
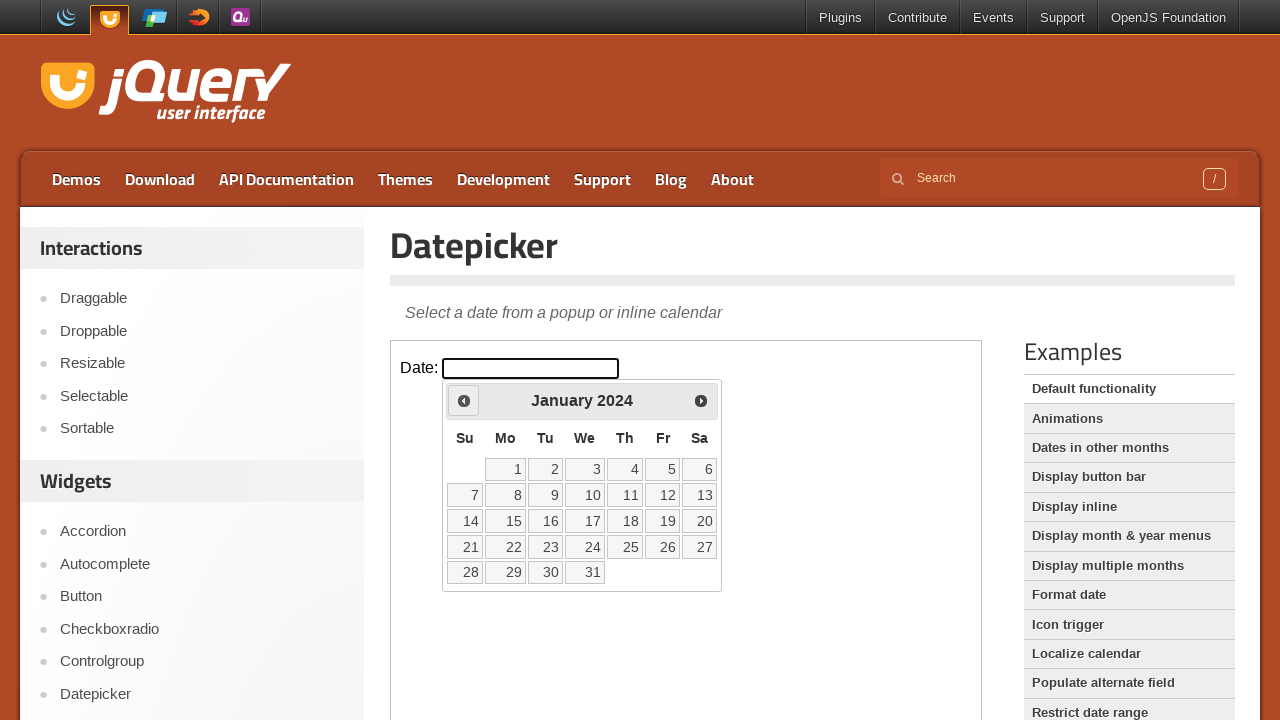

Waited for month transition animation
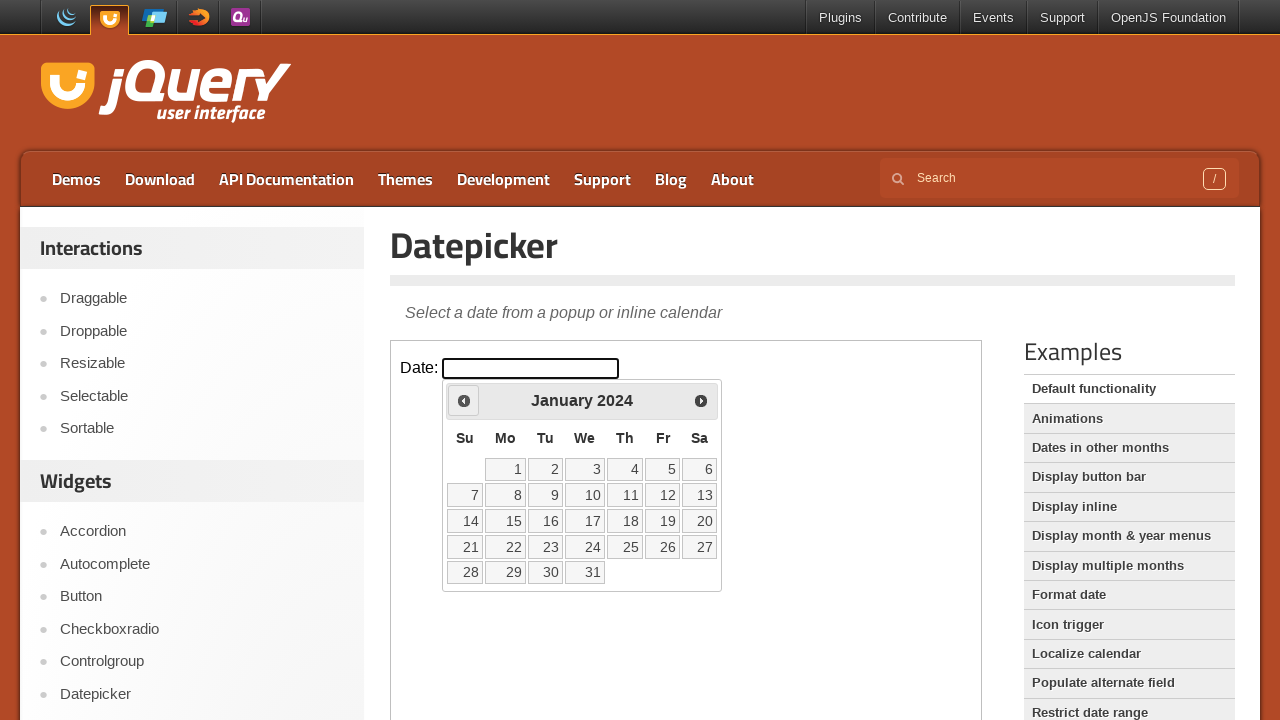

Retrieved current date in calendar: January 2024
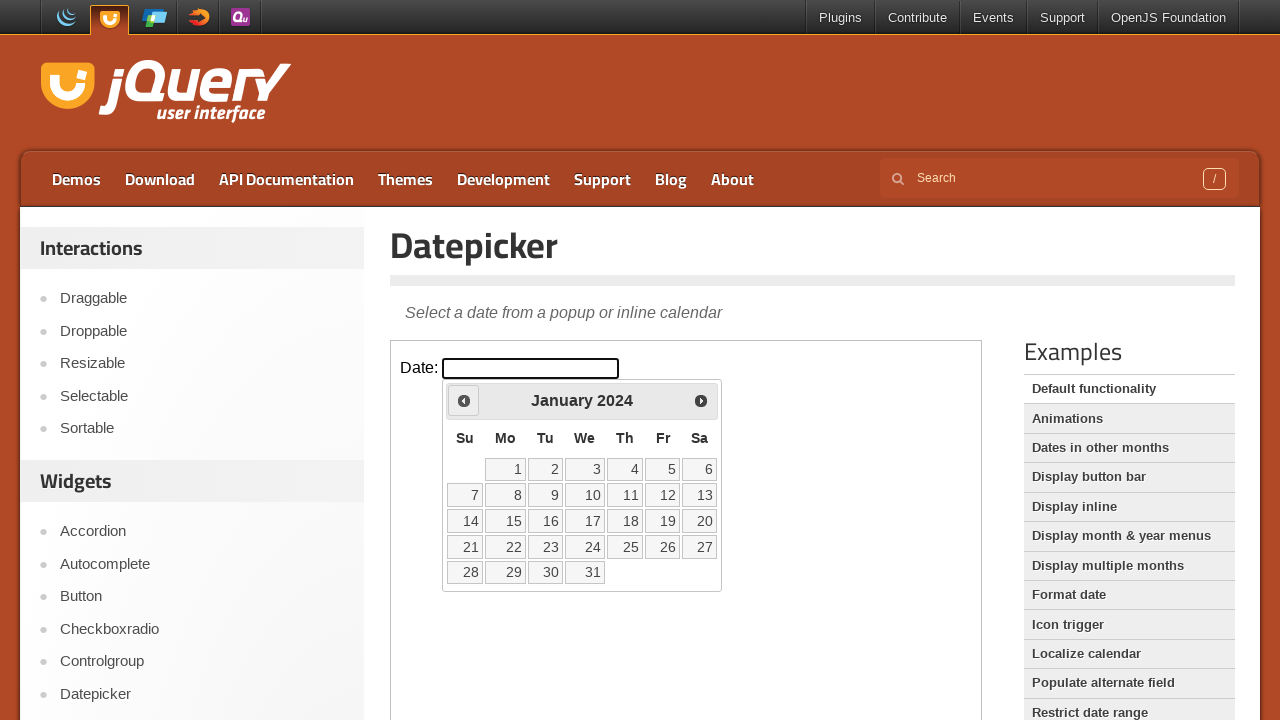

Located calendar date cells, found 35 total cells
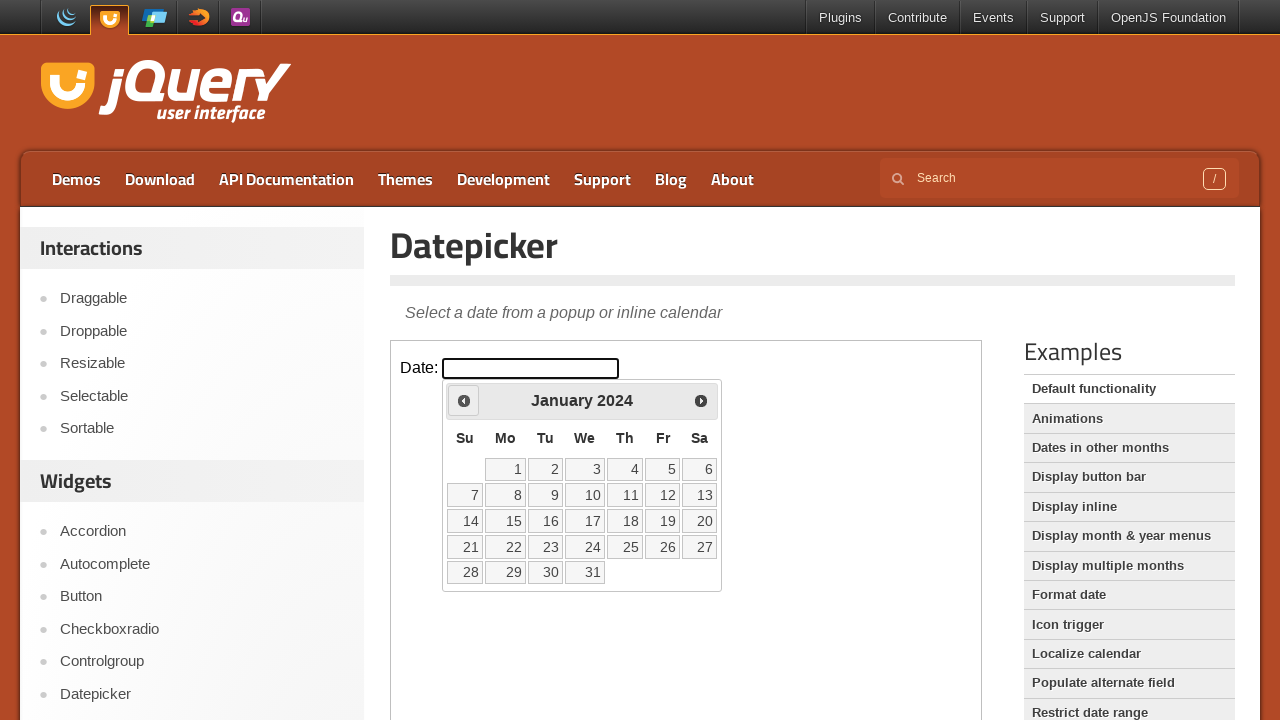

Selected day 3 from calendar at (585, 469) on iframe >> nth=0 >> internal:control=enter-frame >> table.ui-datepicker-calendar 
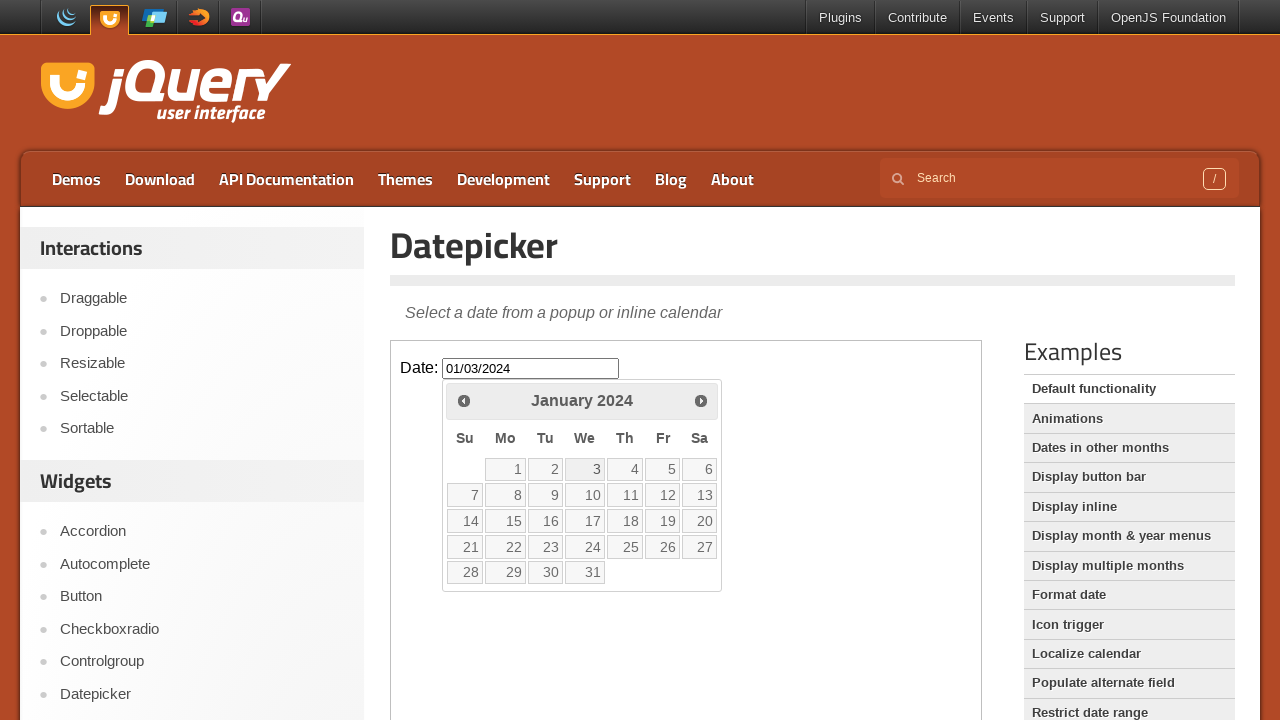

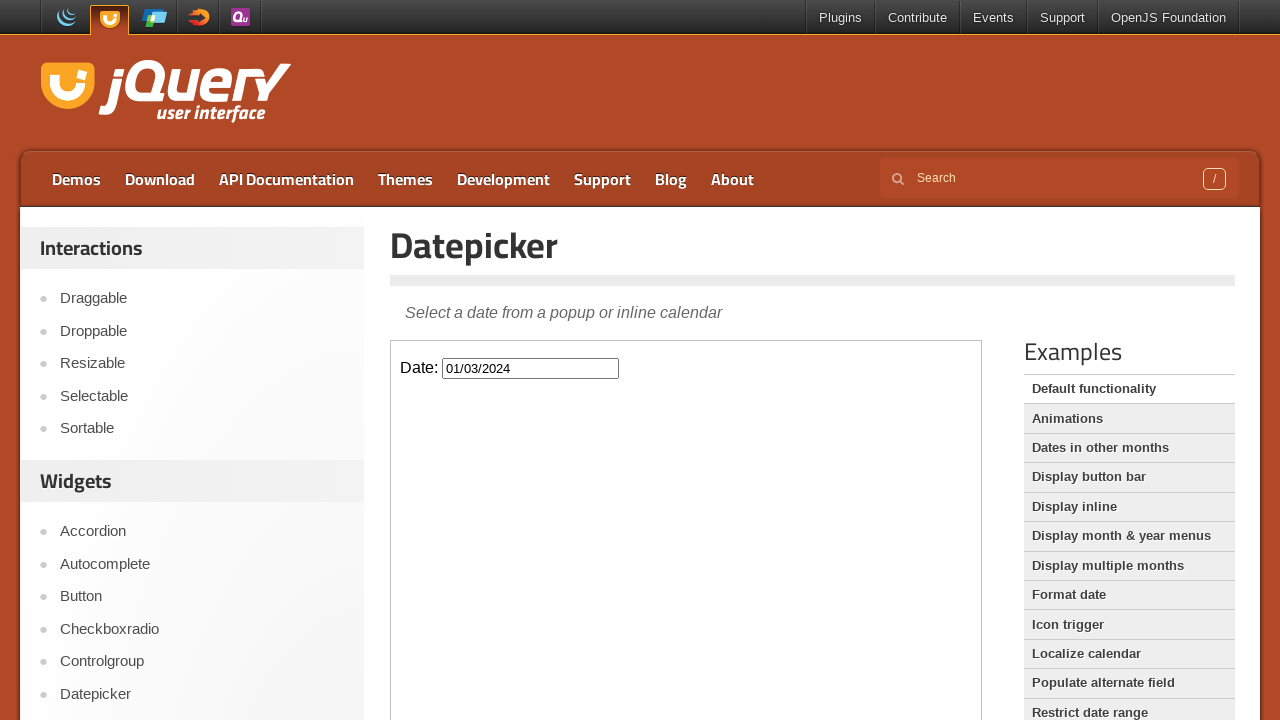